Fills all text input fields in a large form with a test answer and submits the form by clicking the submit button

Starting URL: http://suninjuly.github.io/huge_form.html

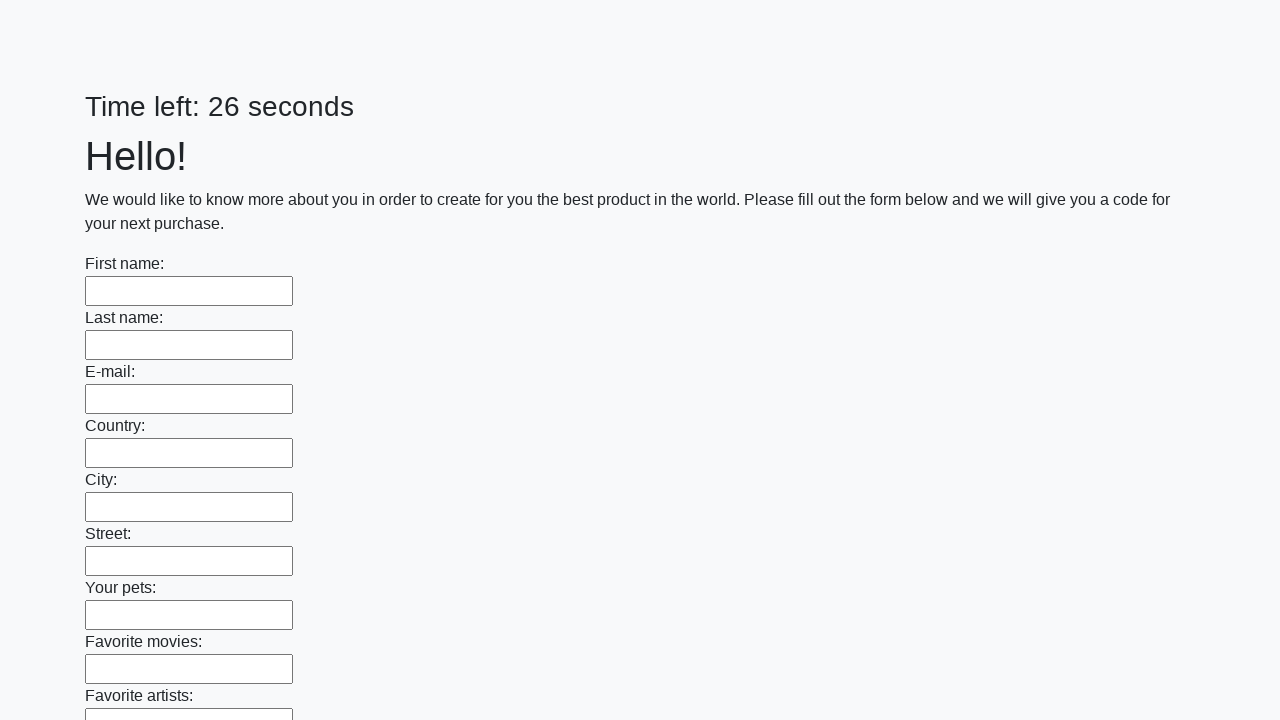

Located all text input fields in the form
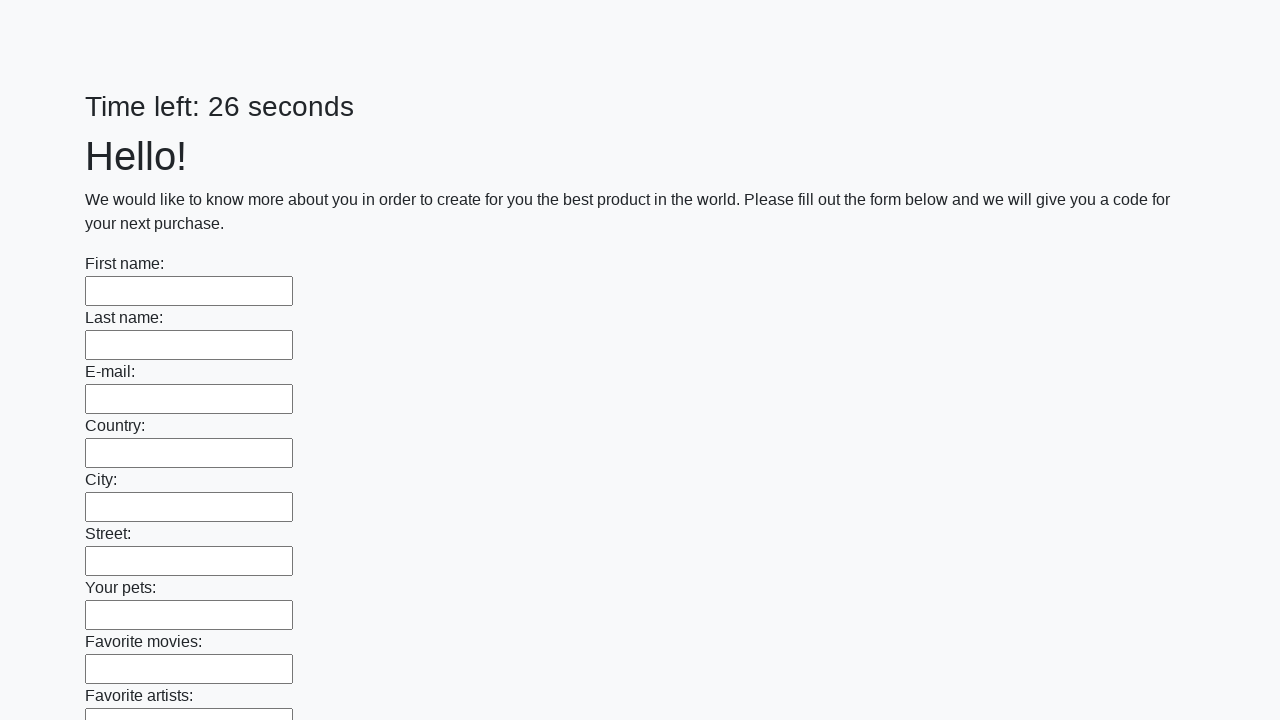

Filled a text input field with test answer 'Мой ответ' on input[type='text'] >> nth=0
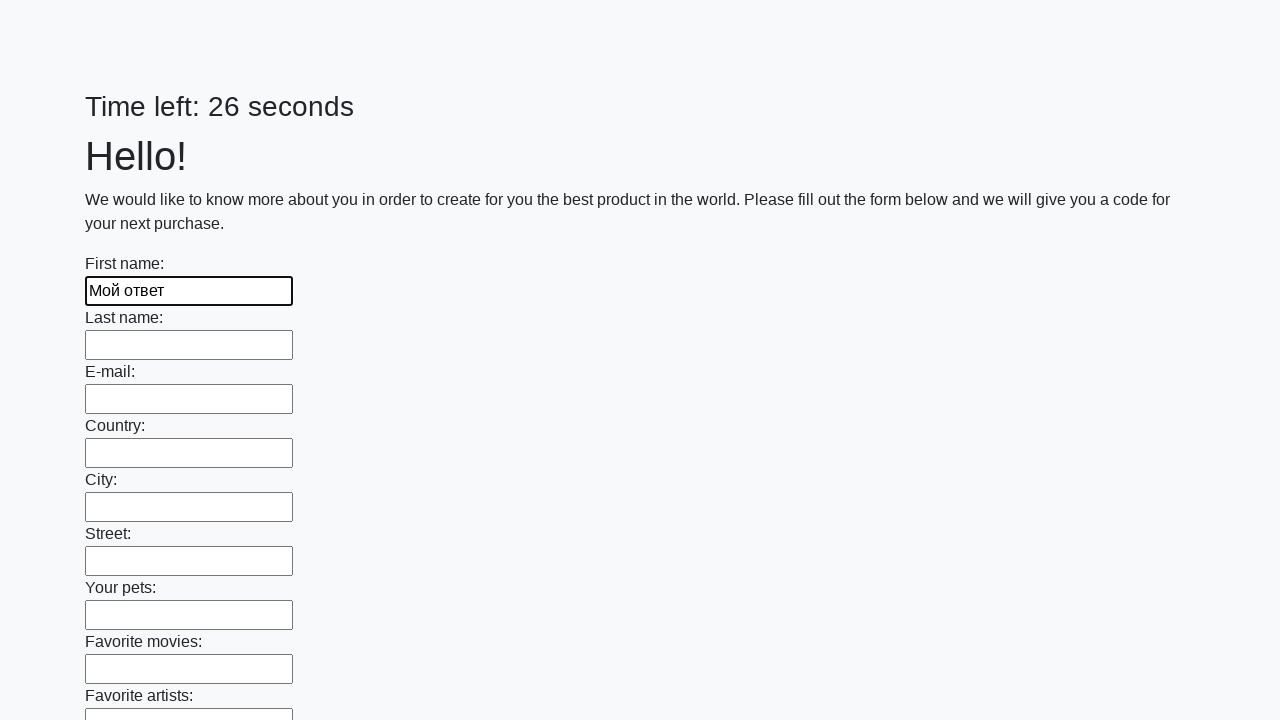

Filled a text input field with test answer 'Мой ответ' on input[type='text'] >> nth=1
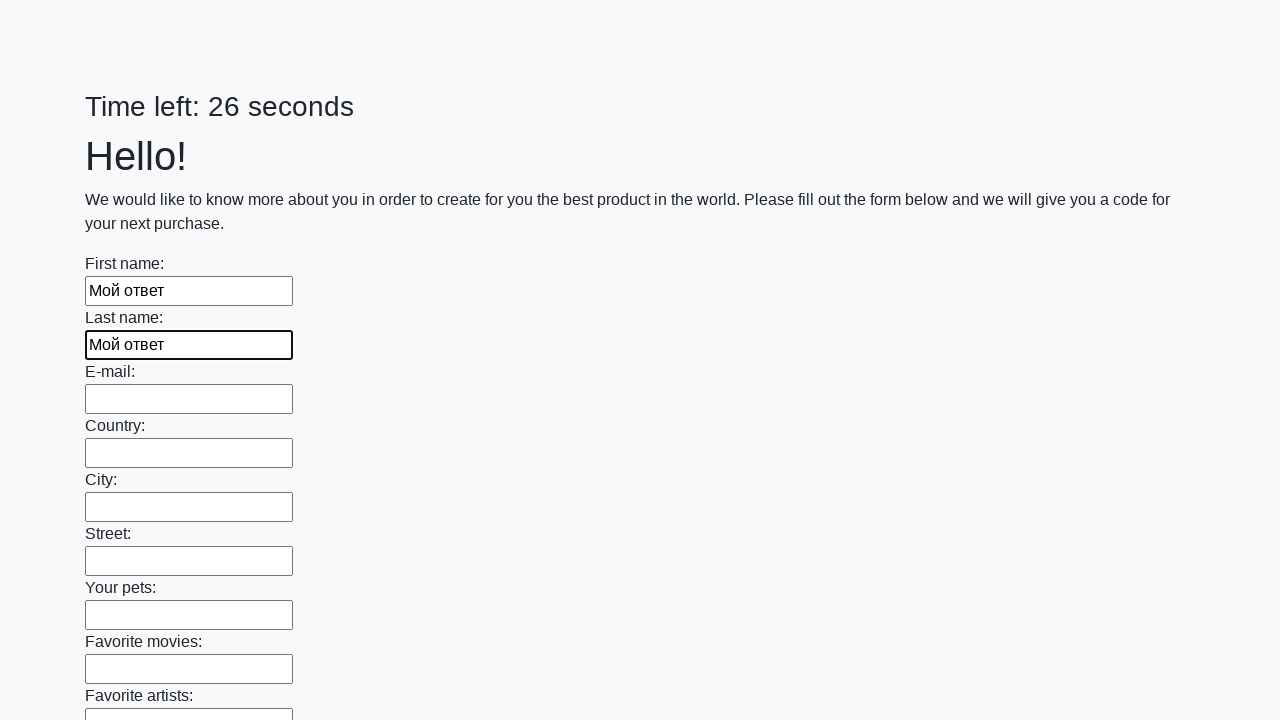

Filled a text input field with test answer 'Мой ответ' on input[type='text'] >> nth=2
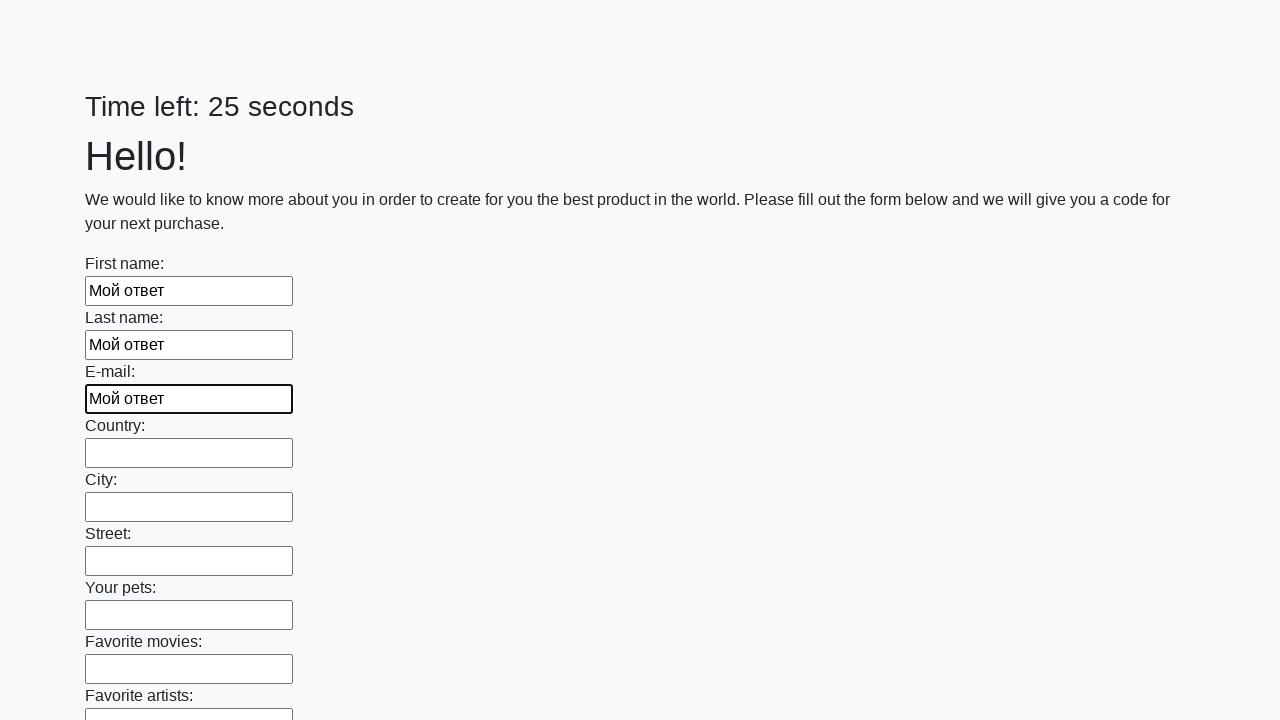

Filled a text input field with test answer 'Мой ответ' on input[type='text'] >> nth=3
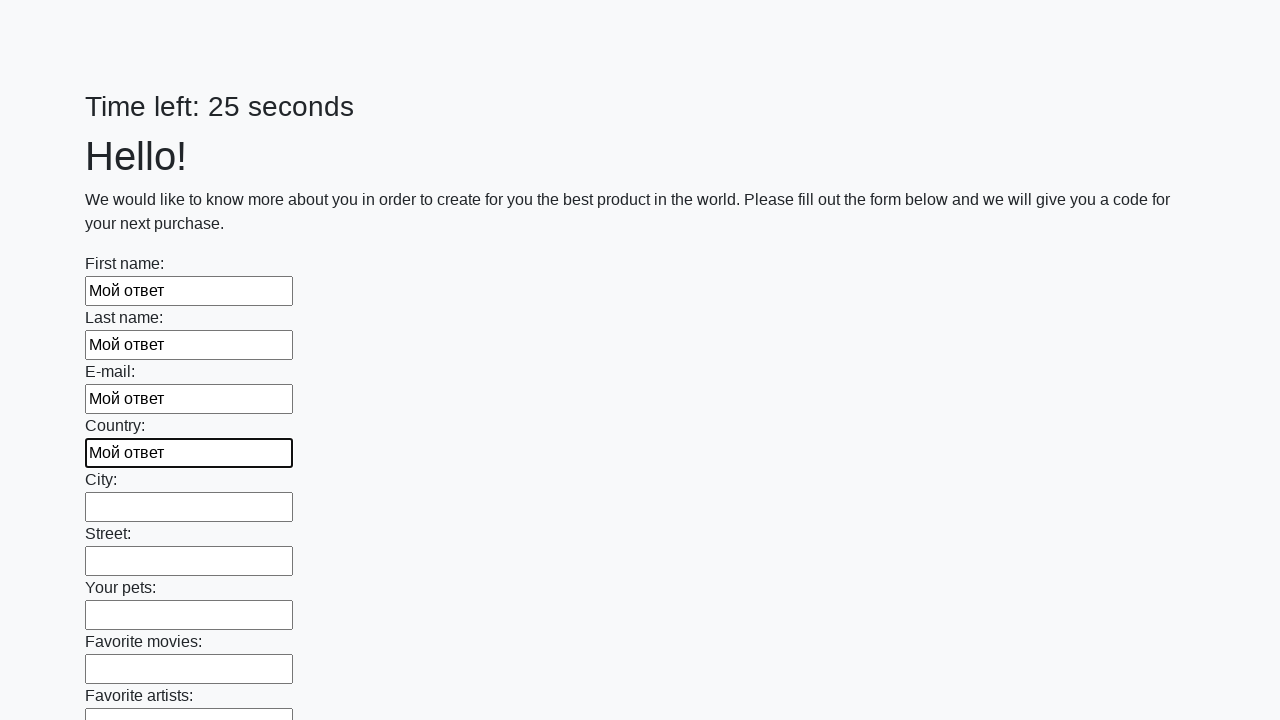

Filled a text input field with test answer 'Мой ответ' on input[type='text'] >> nth=4
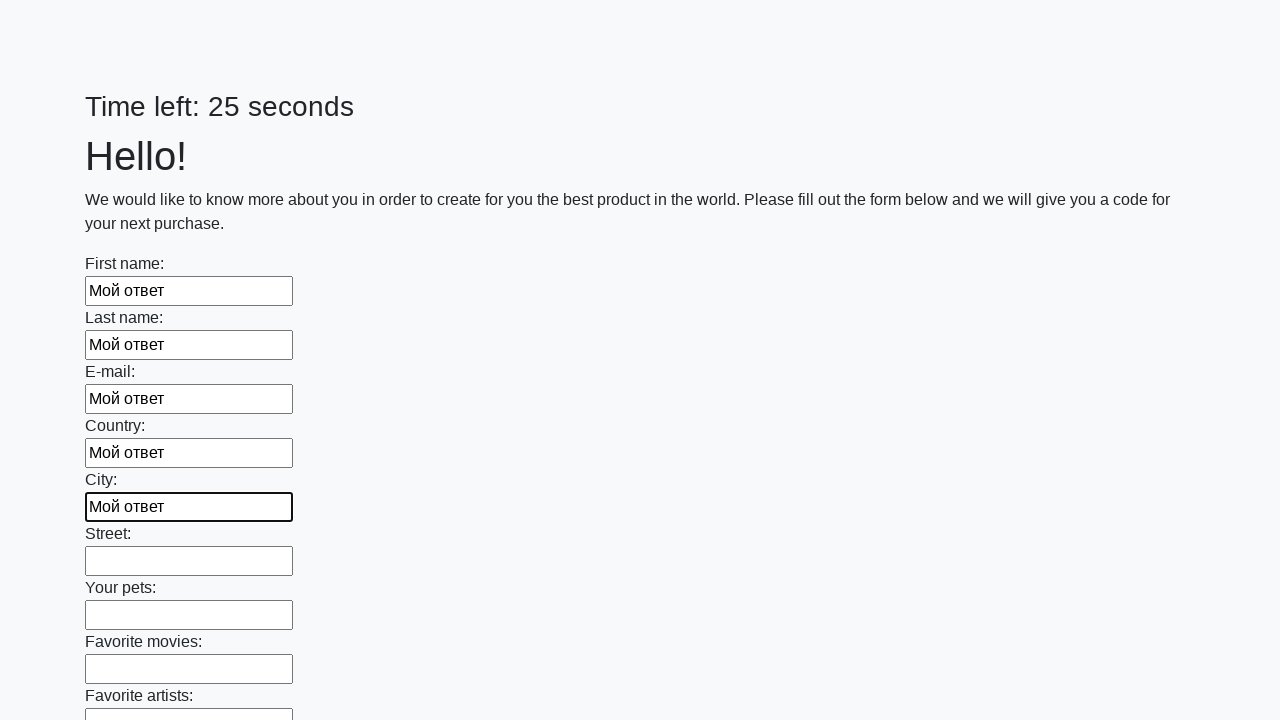

Filled a text input field with test answer 'Мой ответ' on input[type='text'] >> nth=5
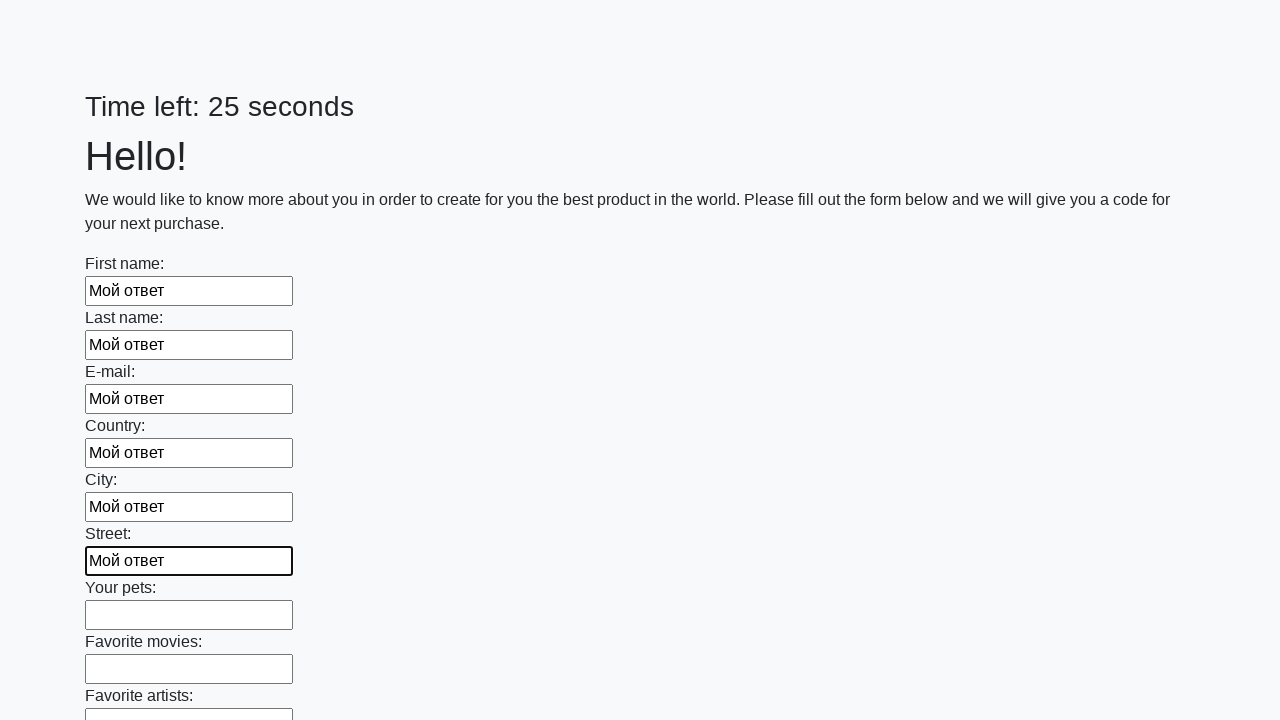

Filled a text input field with test answer 'Мой ответ' on input[type='text'] >> nth=6
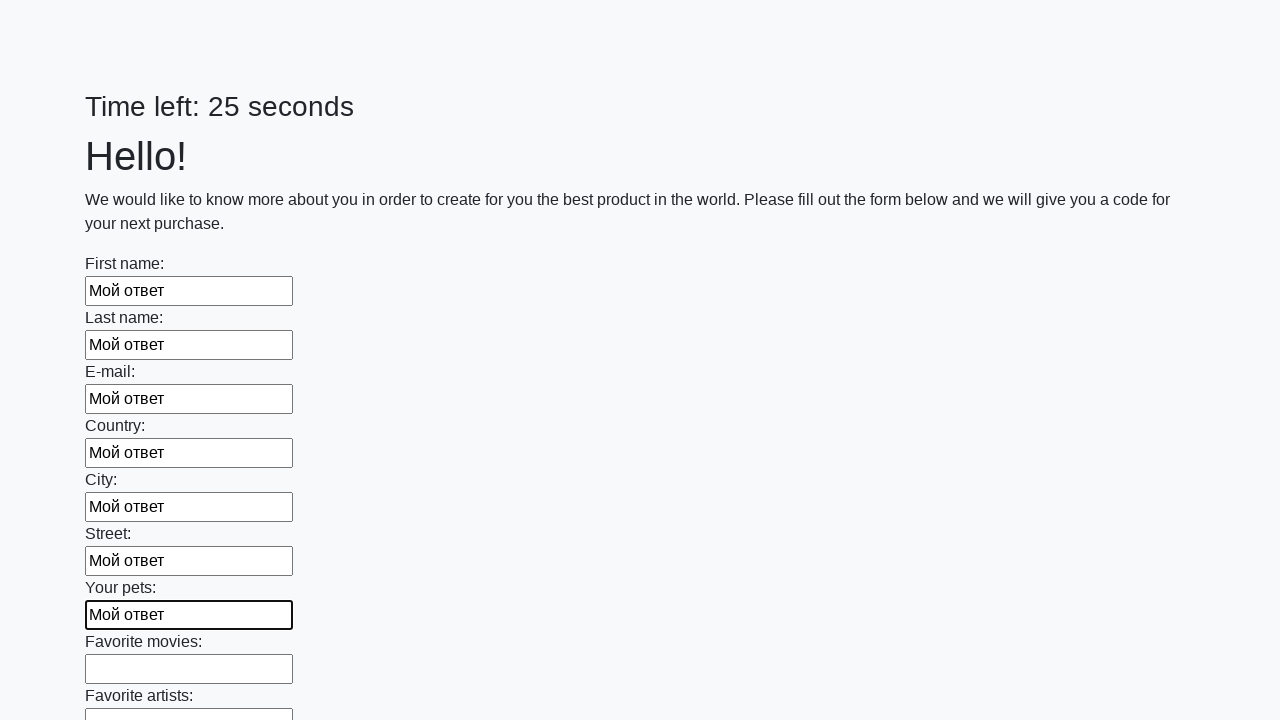

Filled a text input field with test answer 'Мой ответ' on input[type='text'] >> nth=7
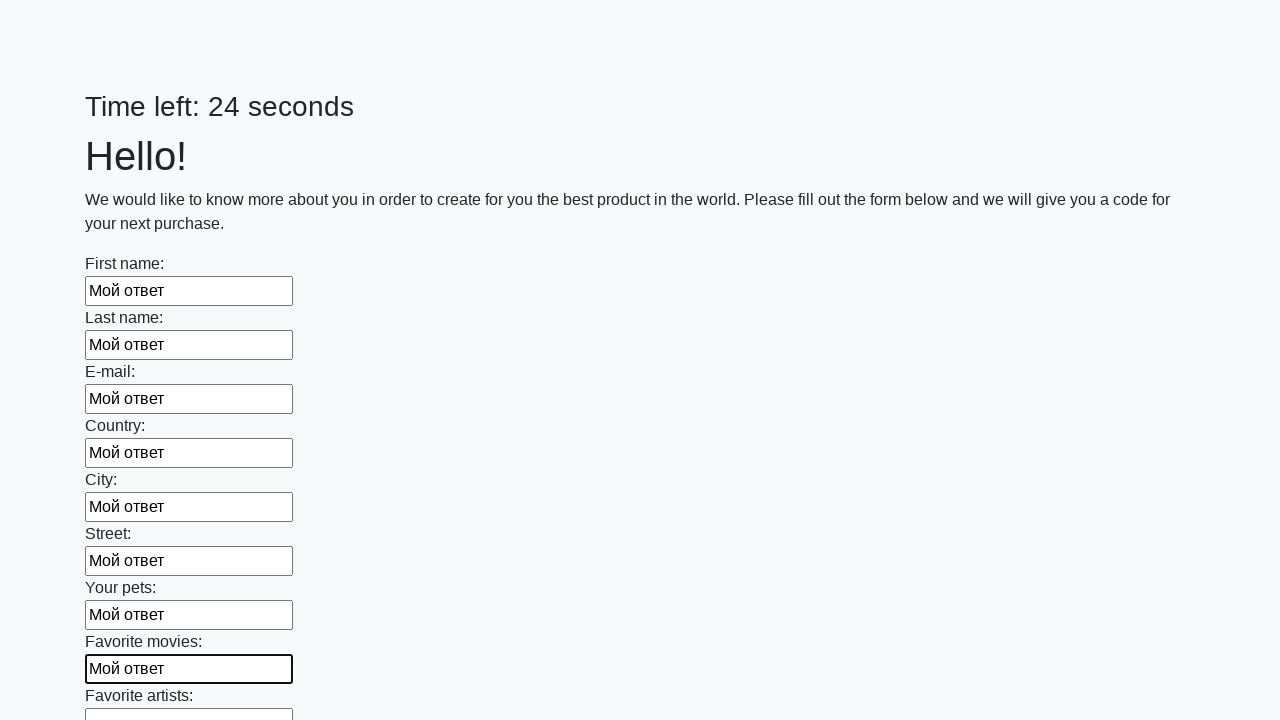

Filled a text input field with test answer 'Мой ответ' on input[type='text'] >> nth=8
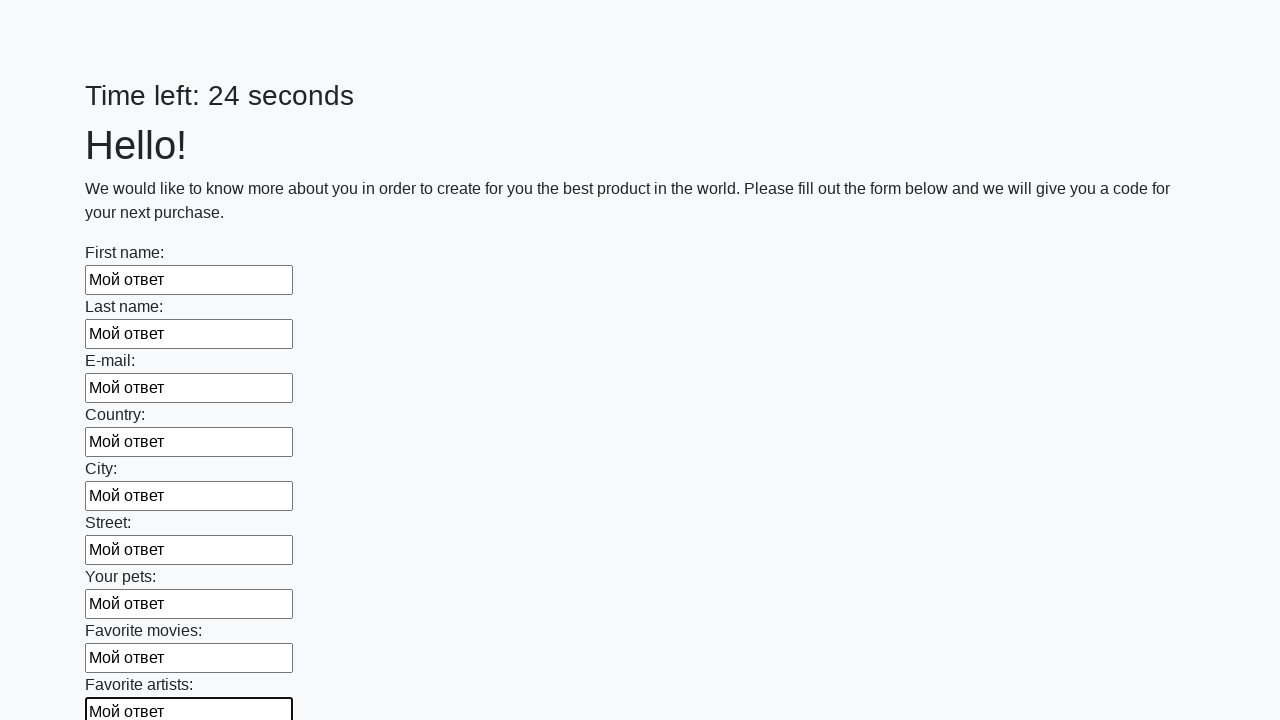

Filled a text input field with test answer 'Мой ответ' on input[type='text'] >> nth=9
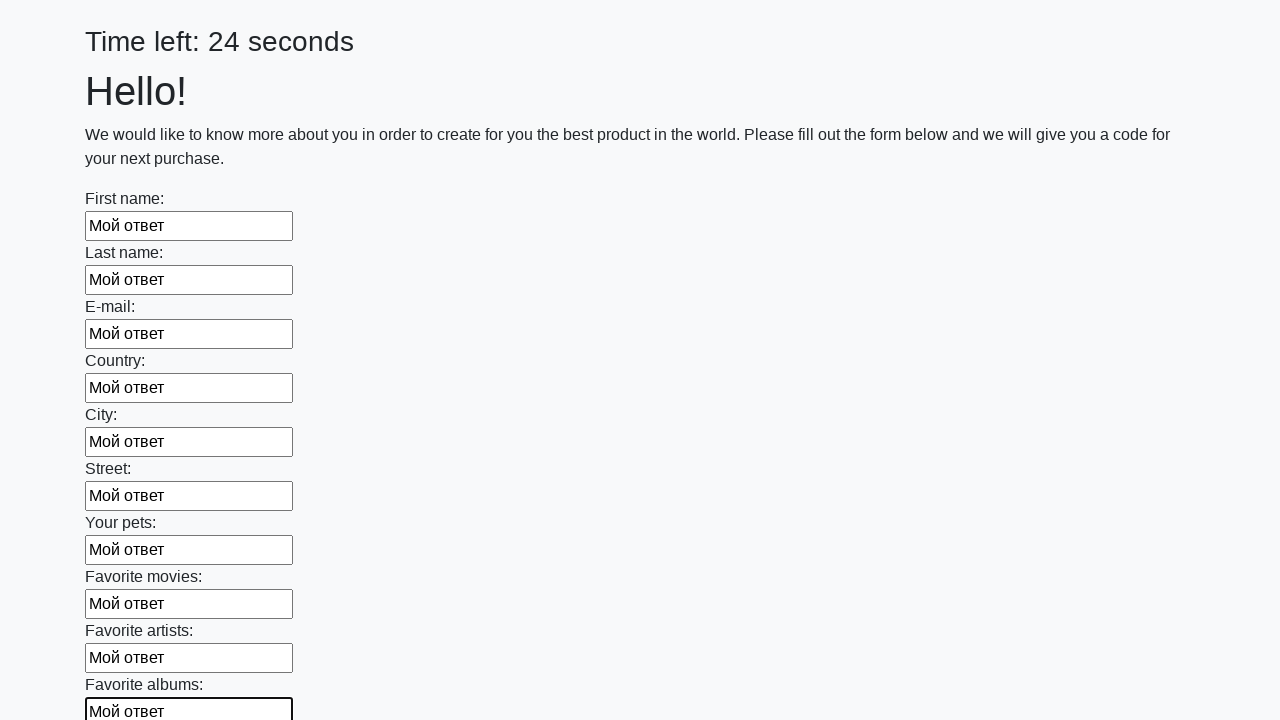

Filled a text input field with test answer 'Мой ответ' on input[type='text'] >> nth=10
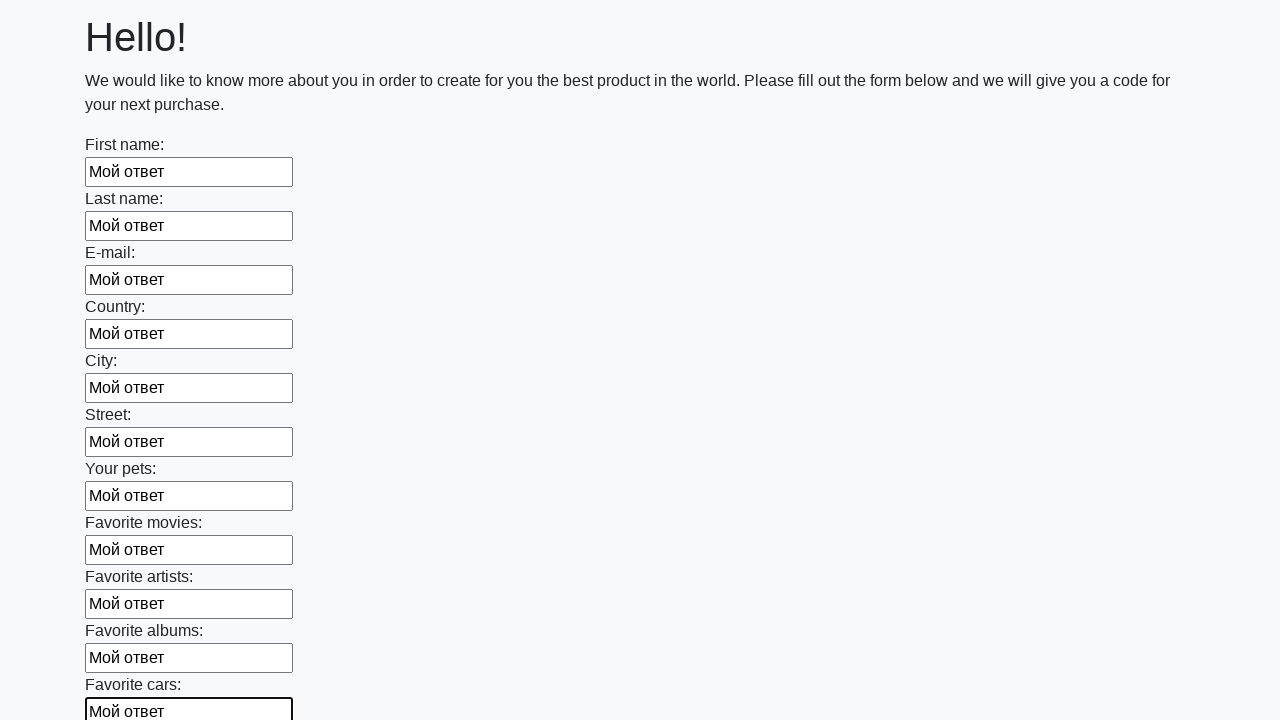

Filled a text input field with test answer 'Мой ответ' on input[type='text'] >> nth=11
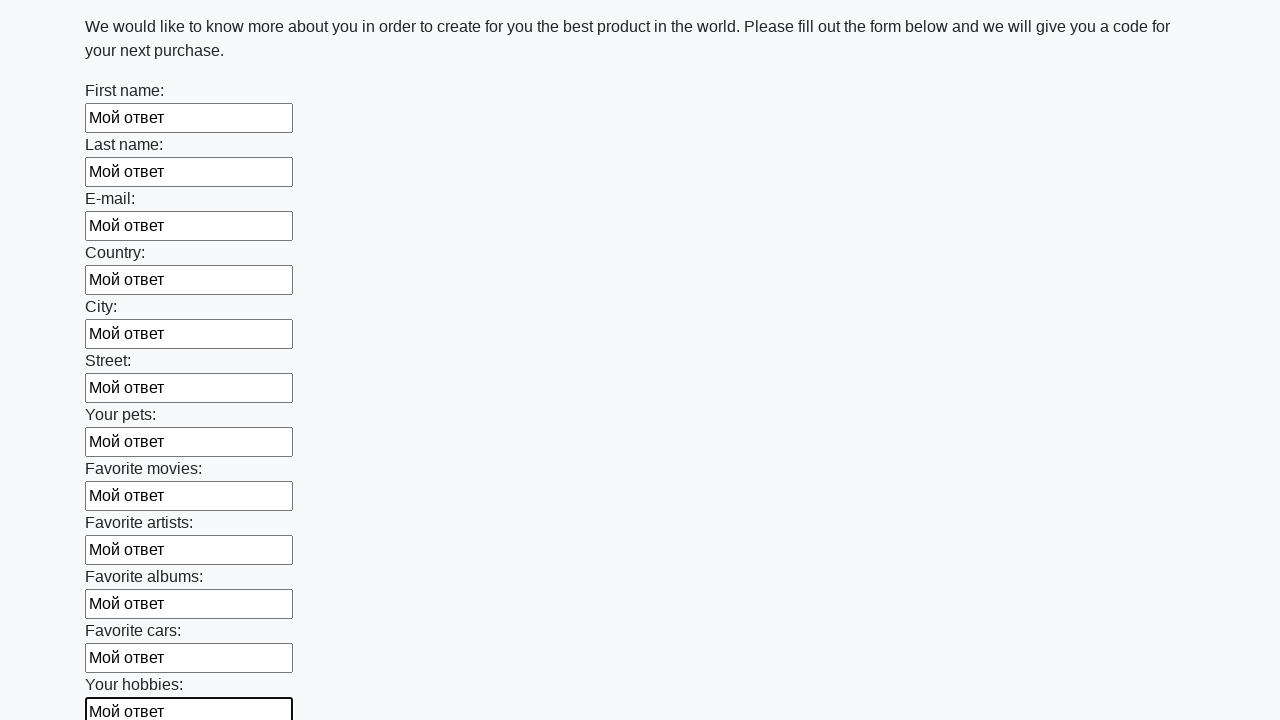

Filled a text input field with test answer 'Мой ответ' on input[type='text'] >> nth=12
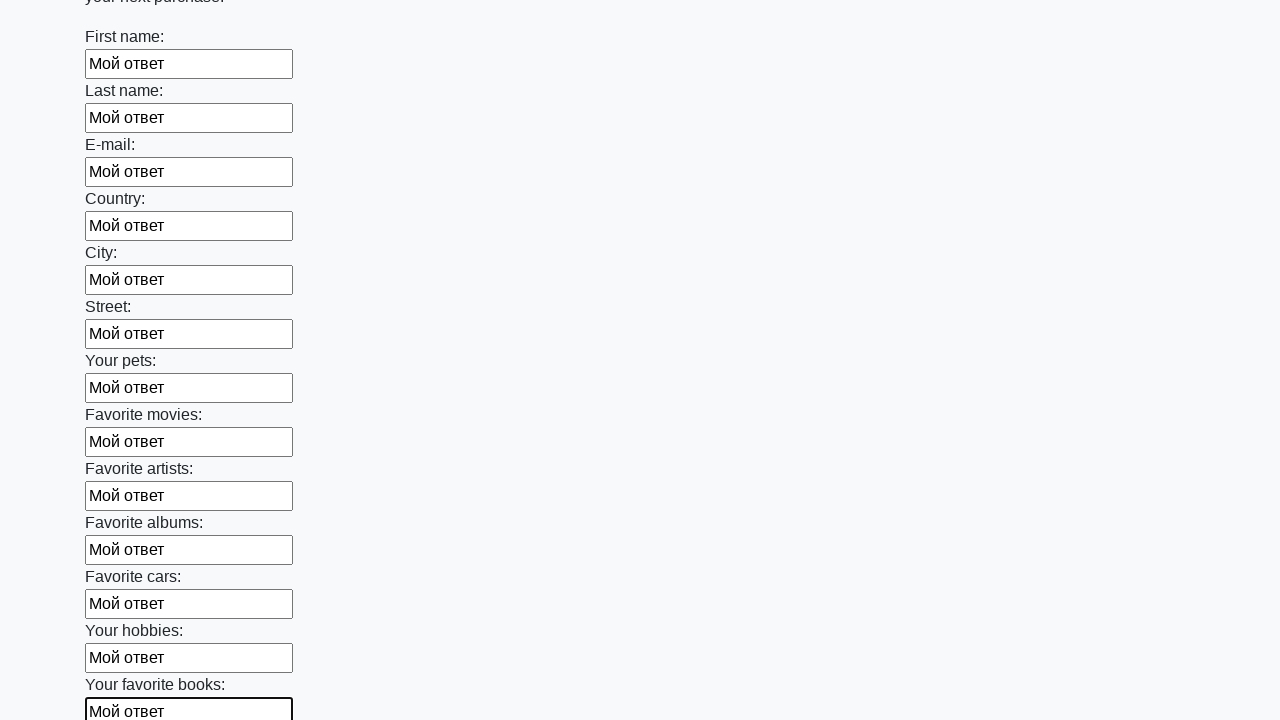

Filled a text input field with test answer 'Мой ответ' on input[type='text'] >> nth=13
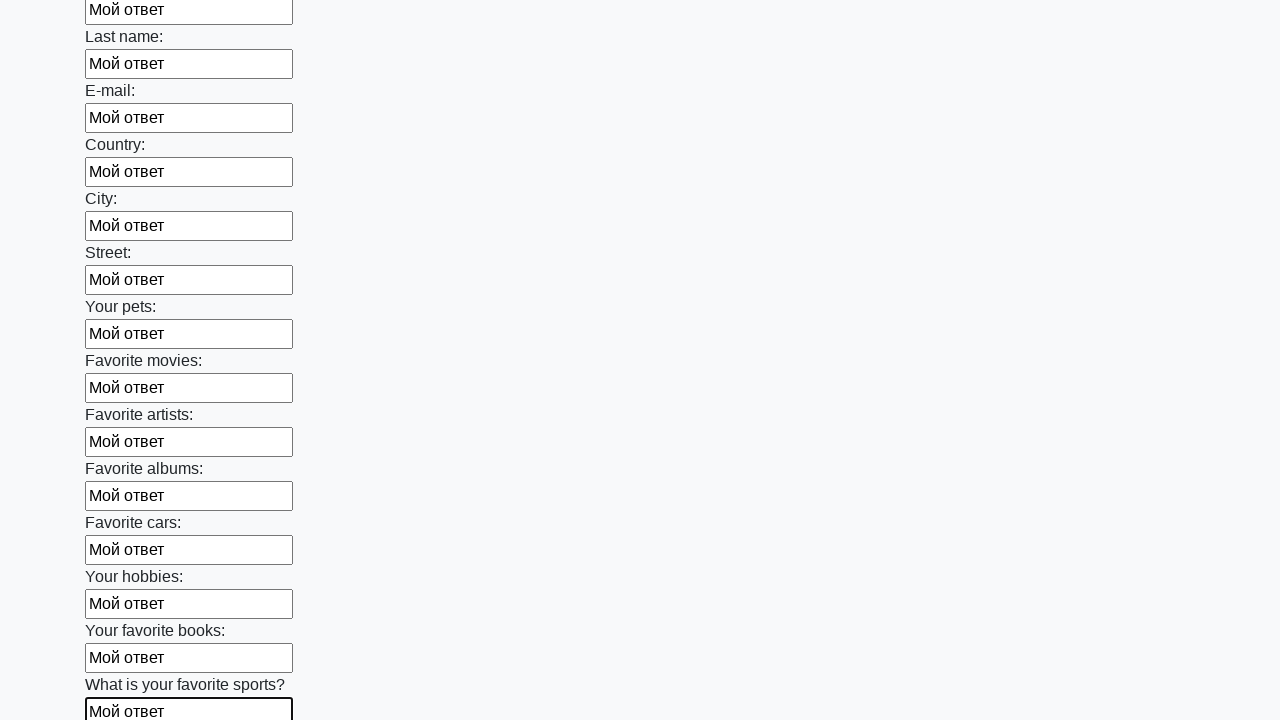

Filled a text input field with test answer 'Мой ответ' on input[type='text'] >> nth=14
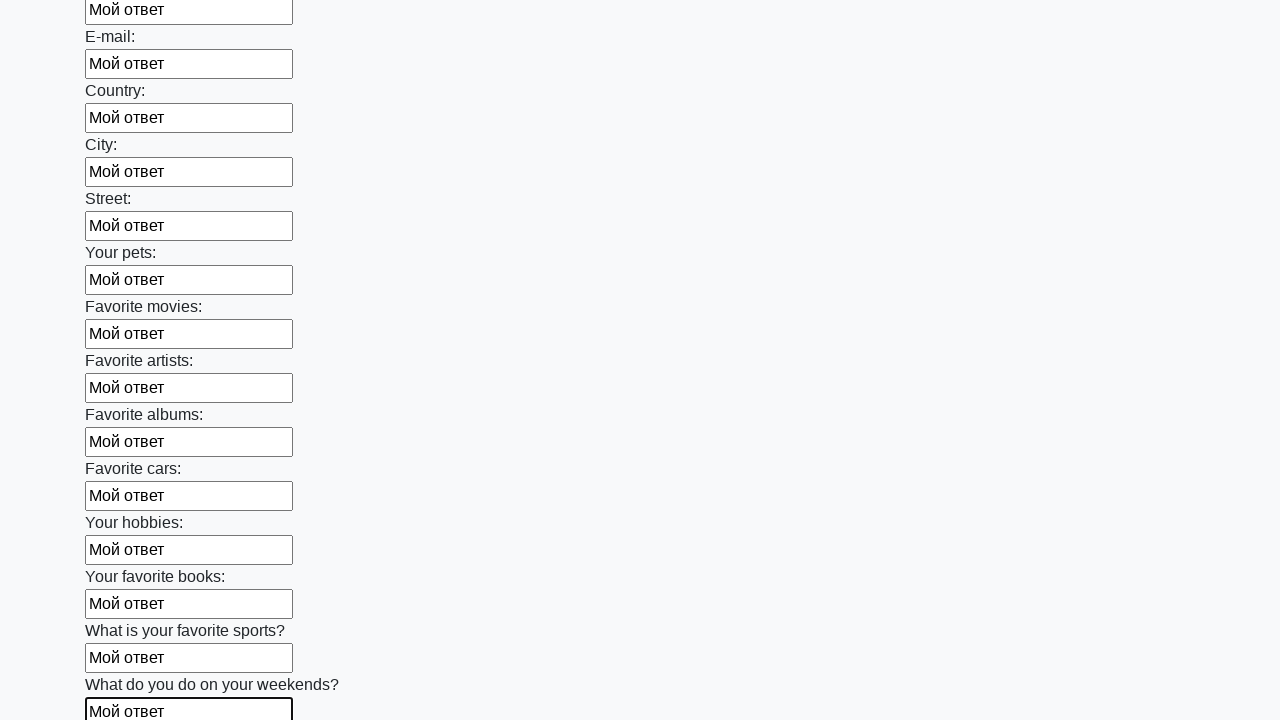

Filled a text input field with test answer 'Мой ответ' on input[type='text'] >> nth=15
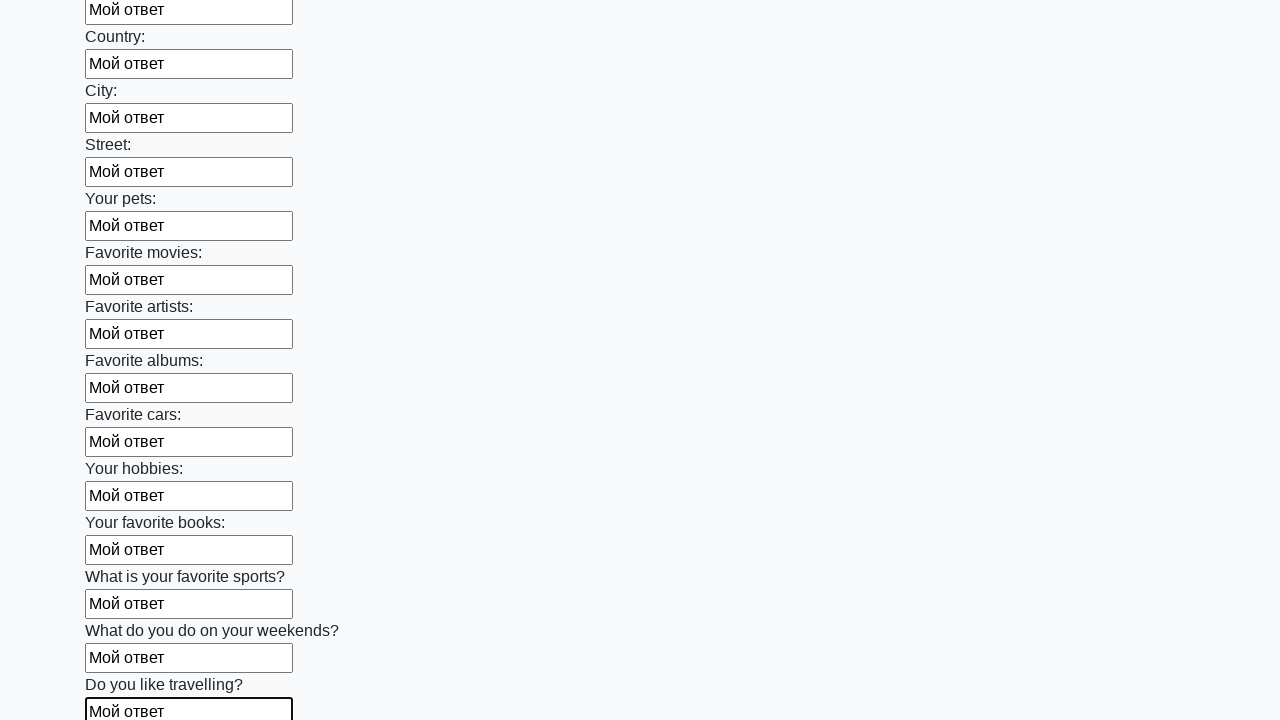

Filled a text input field with test answer 'Мой ответ' on input[type='text'] >> nth=16
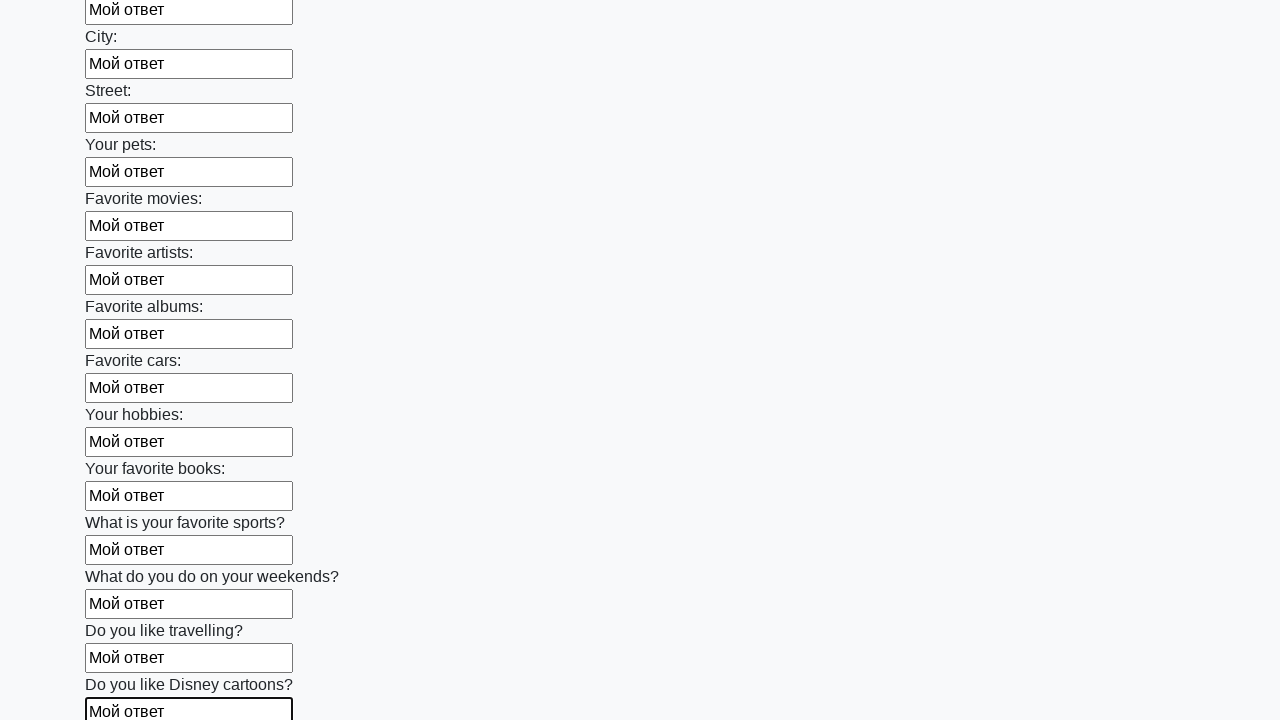

Filled a text input field with test answer 'Мой ответ' on input[type='text'] >> nth=17
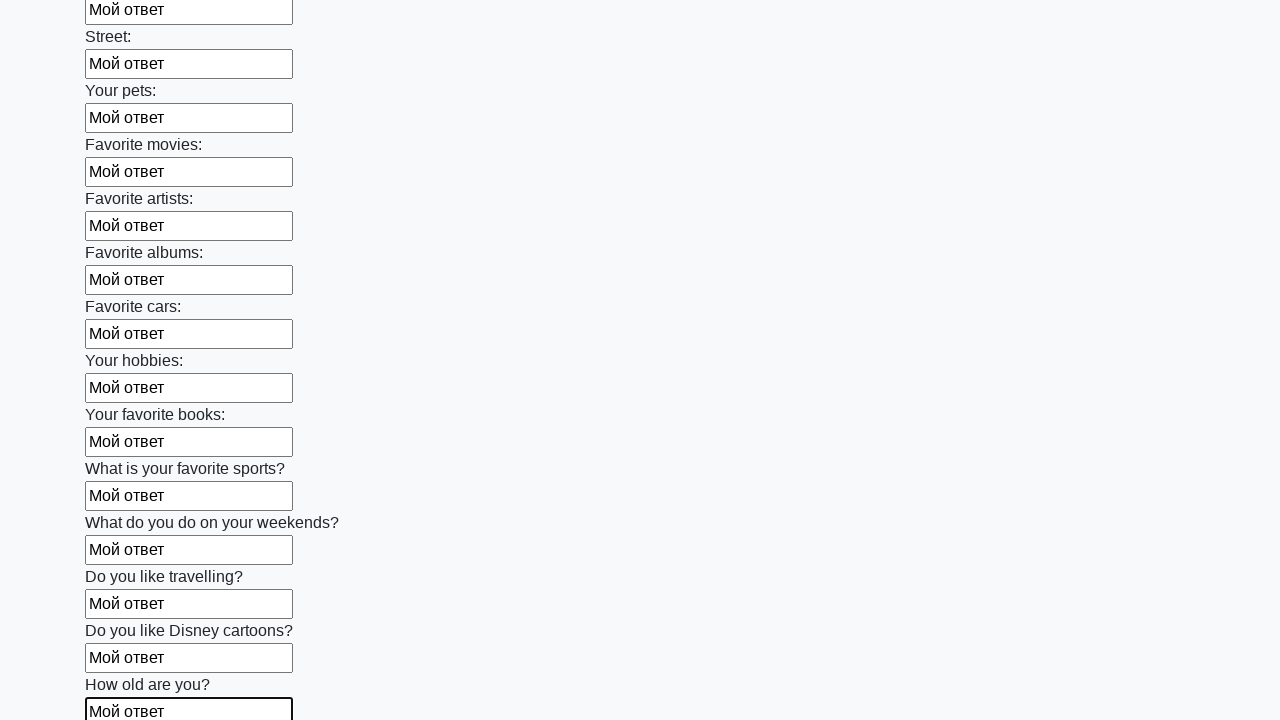

Filled a text input field with test answer 'Мой ответ' on input[type='text'] >> nth=18
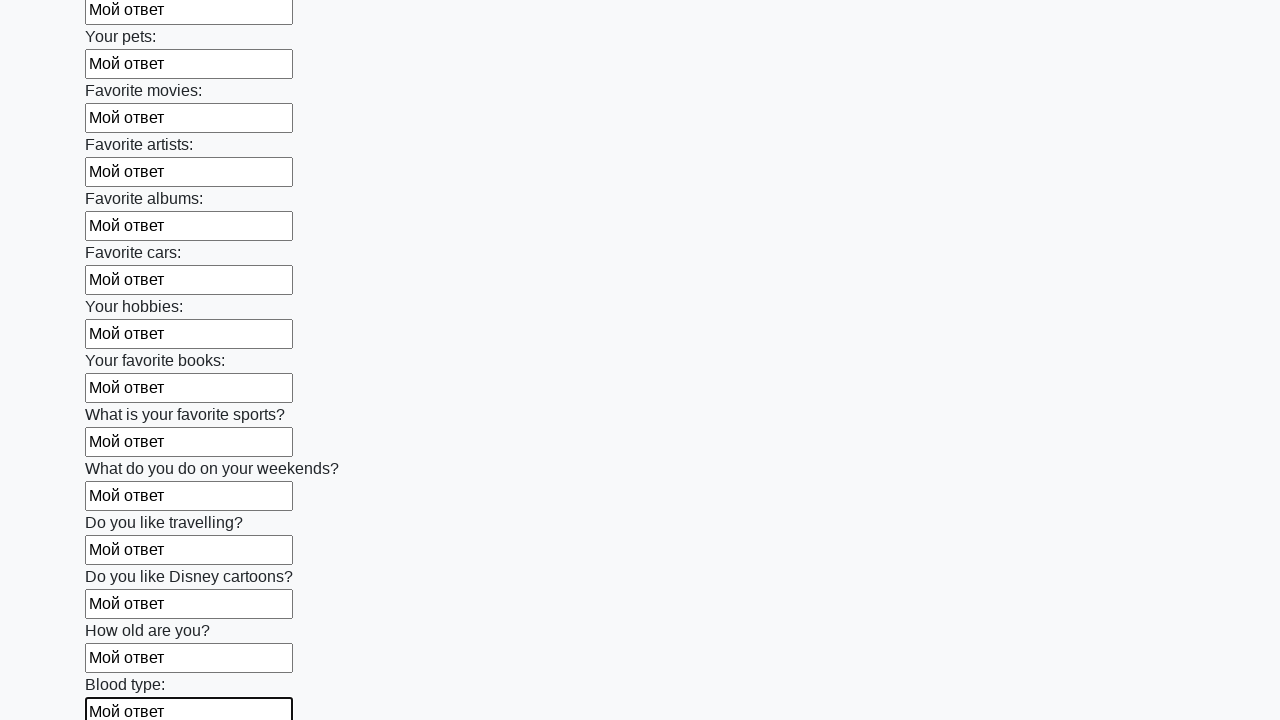

Filled a text input field with test answer 'Мой ответ' on input[type='text'] >> nth=19
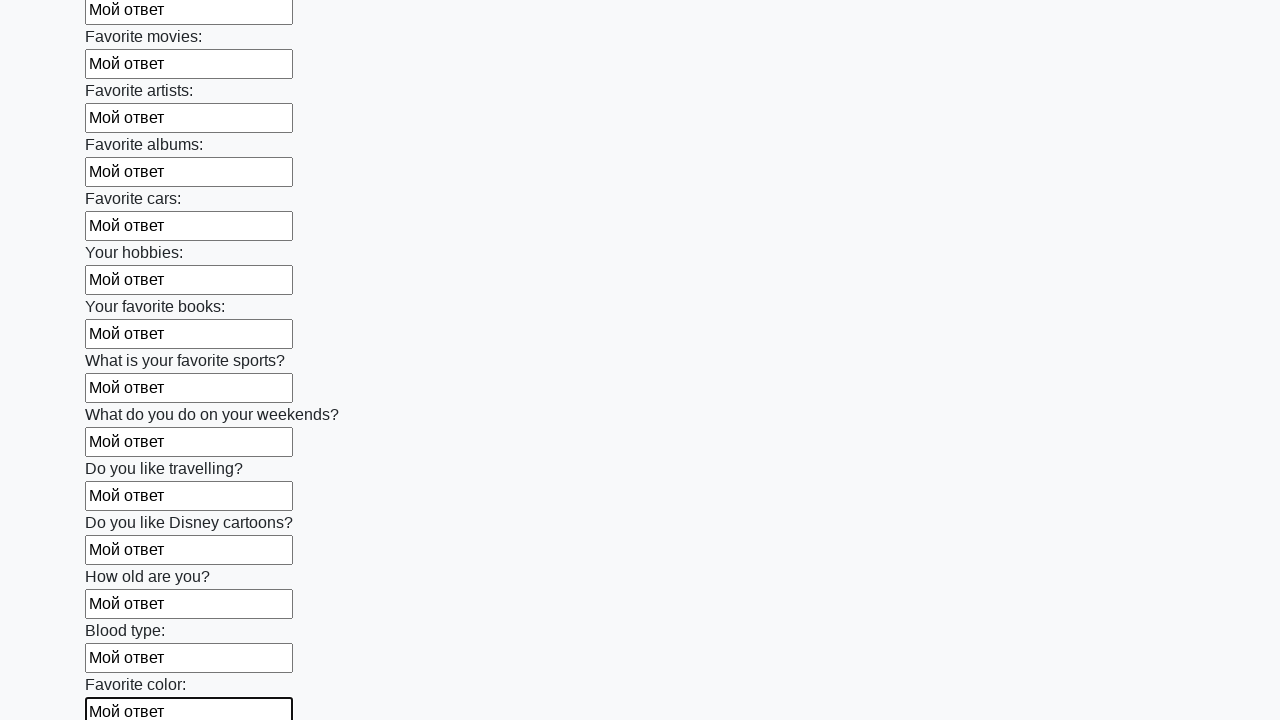

Filled a text input field with test answer 'Мой ответ' on input[type='text'] >> nth=20
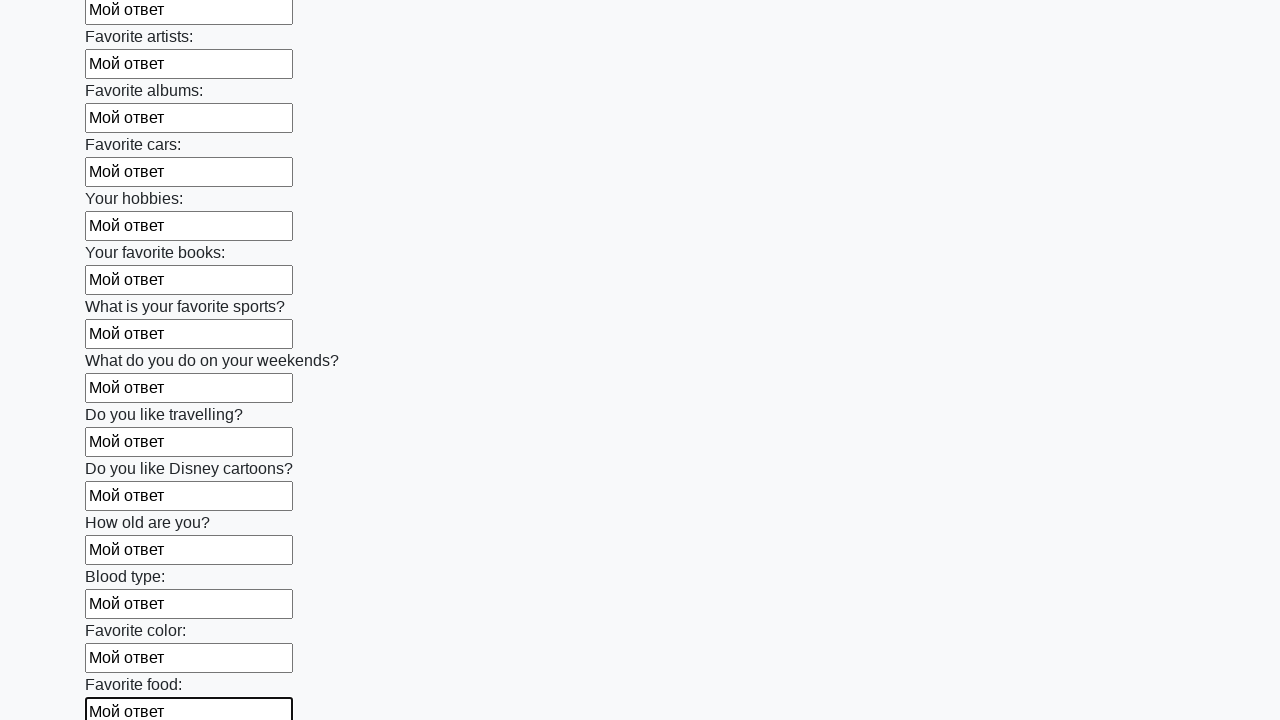

Filled a text input field with test answer 'Мой ответ' on input[type='text'] >> nth=21
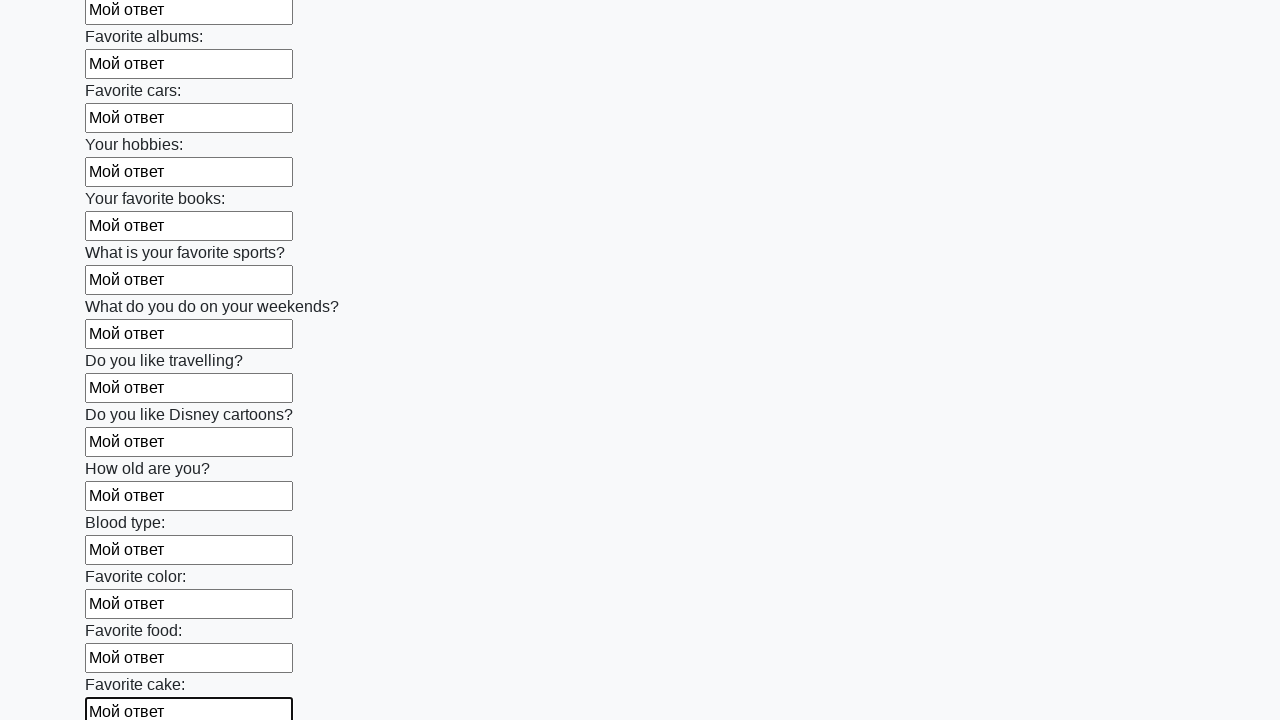

Filled a text input field with test answer 'Мой ответ' on input[type='text'] >> nth=22
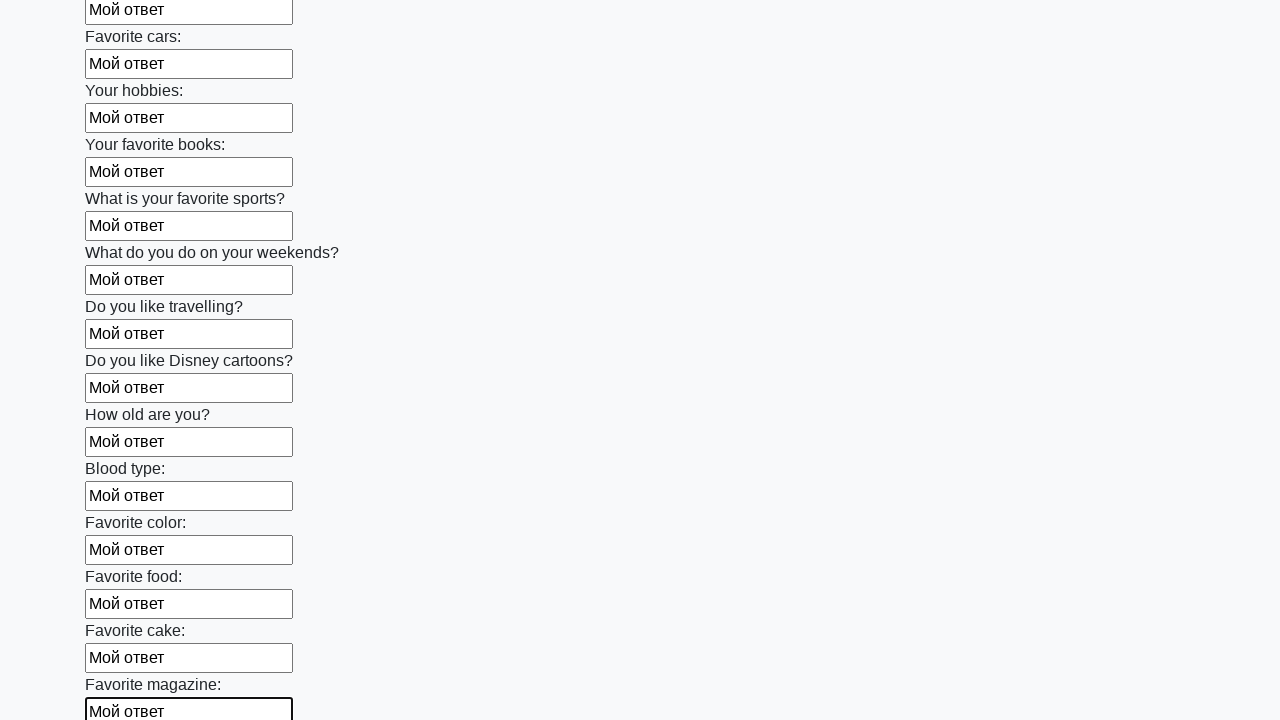

Filled a text input field with test answer 'Мой ответ' on input[type='text'] >> nth=23
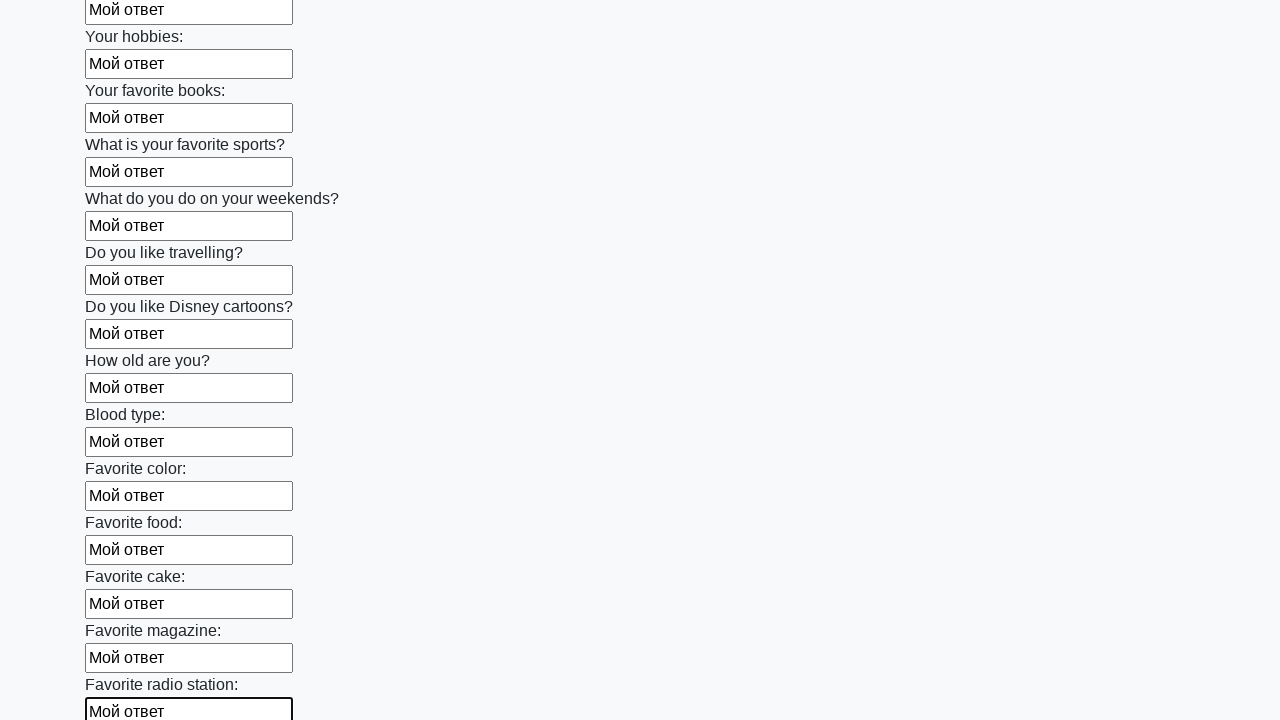

Filled a text input field with test answer 'Мой ответ' on input[type='text'] >> nth=24
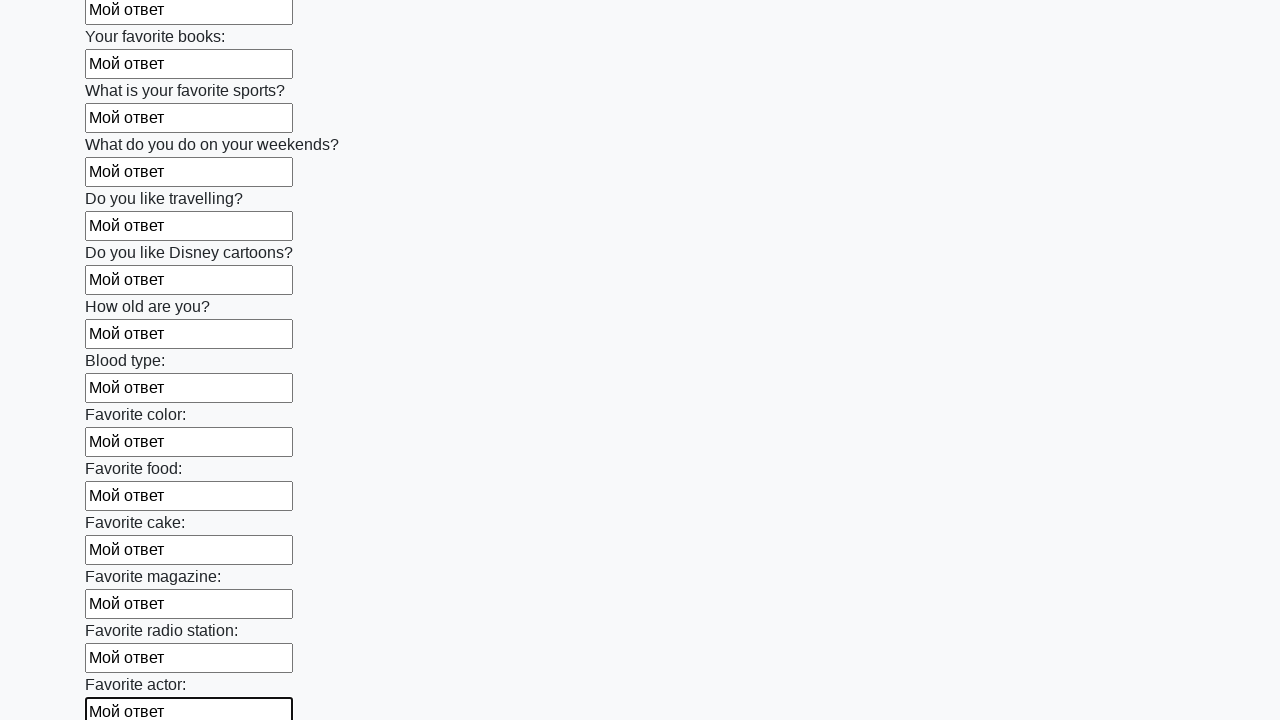

Filled a text input field with test answer 'Мой ответ' on input[type='text'] >> nth=25
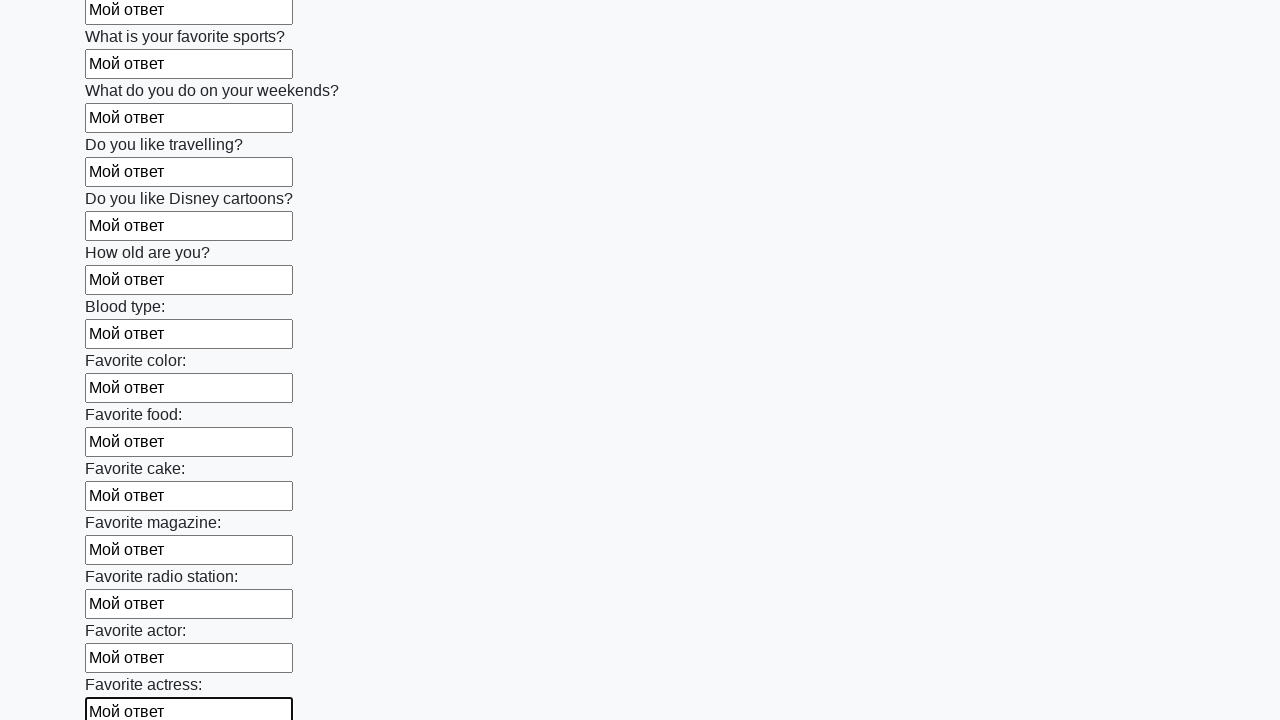

Filled a text input field with test answer 'Мой ответ' on input[type='text'] >> nth=26
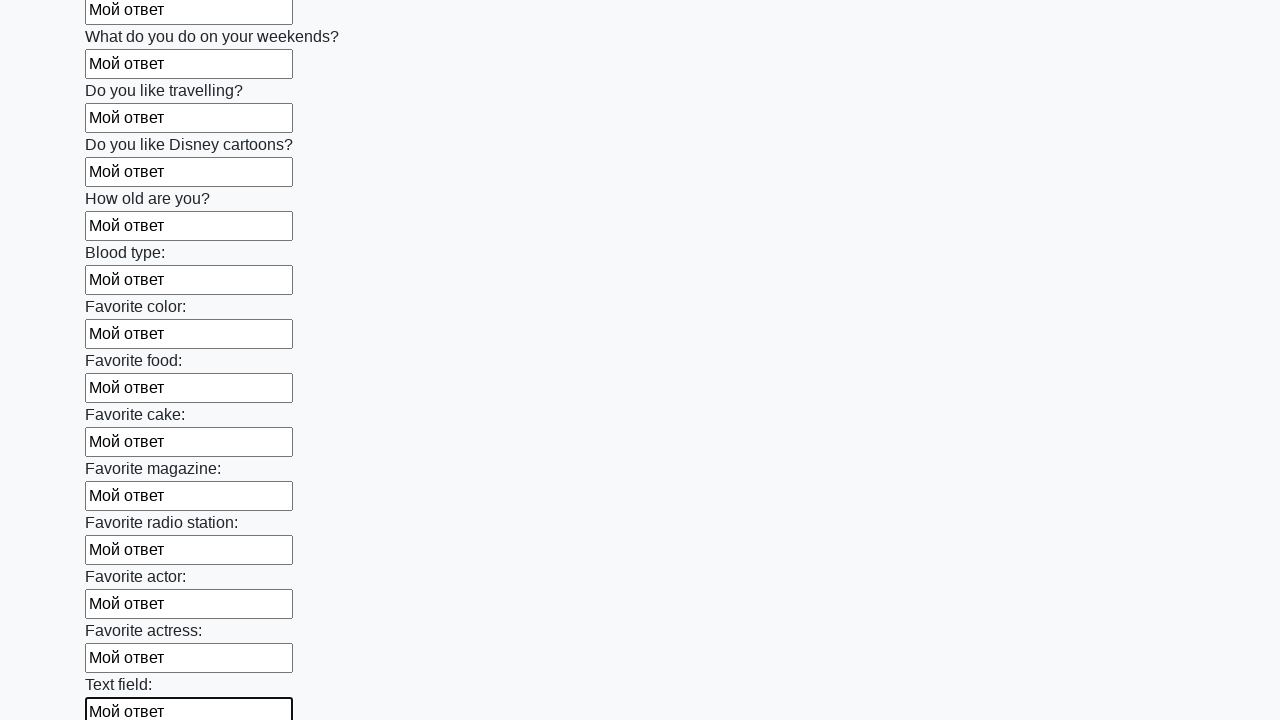

Filled a text input field with test answer 'Мой ответ' on input[type='text'] >> nth=27
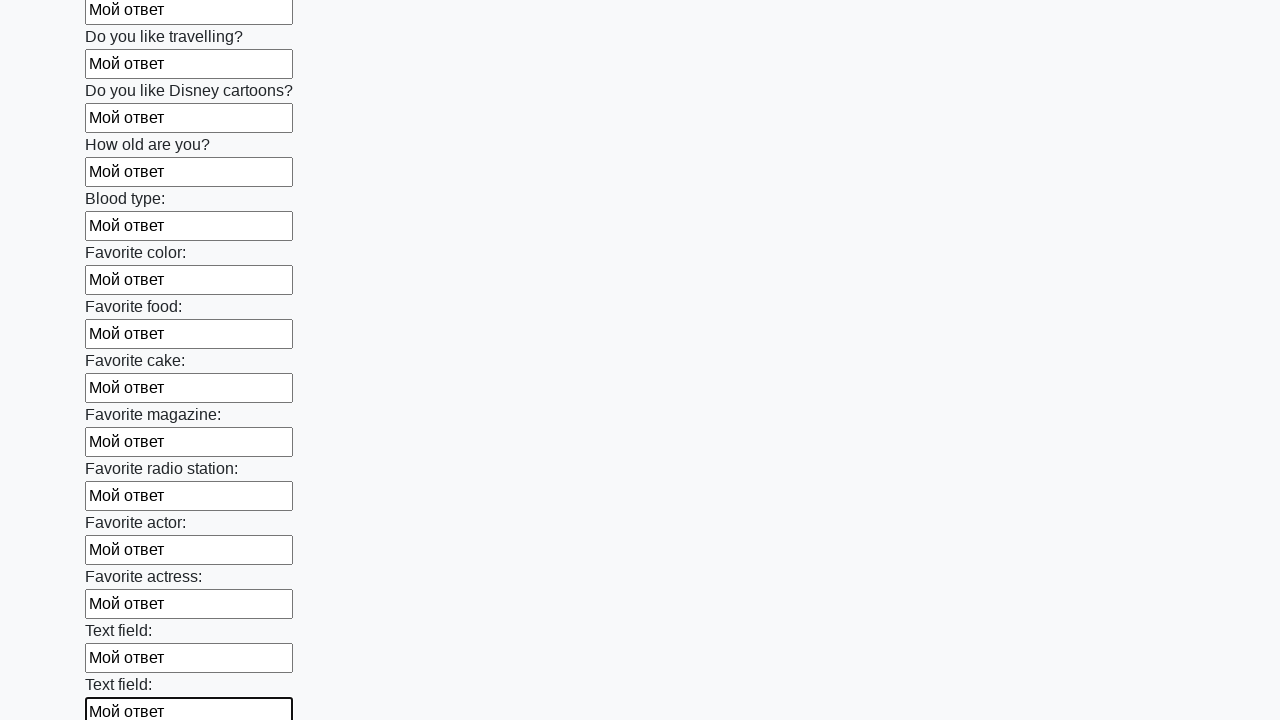

Filled a text input field with test answer 'Мой ответ' on input[type='text'] >> nth=28
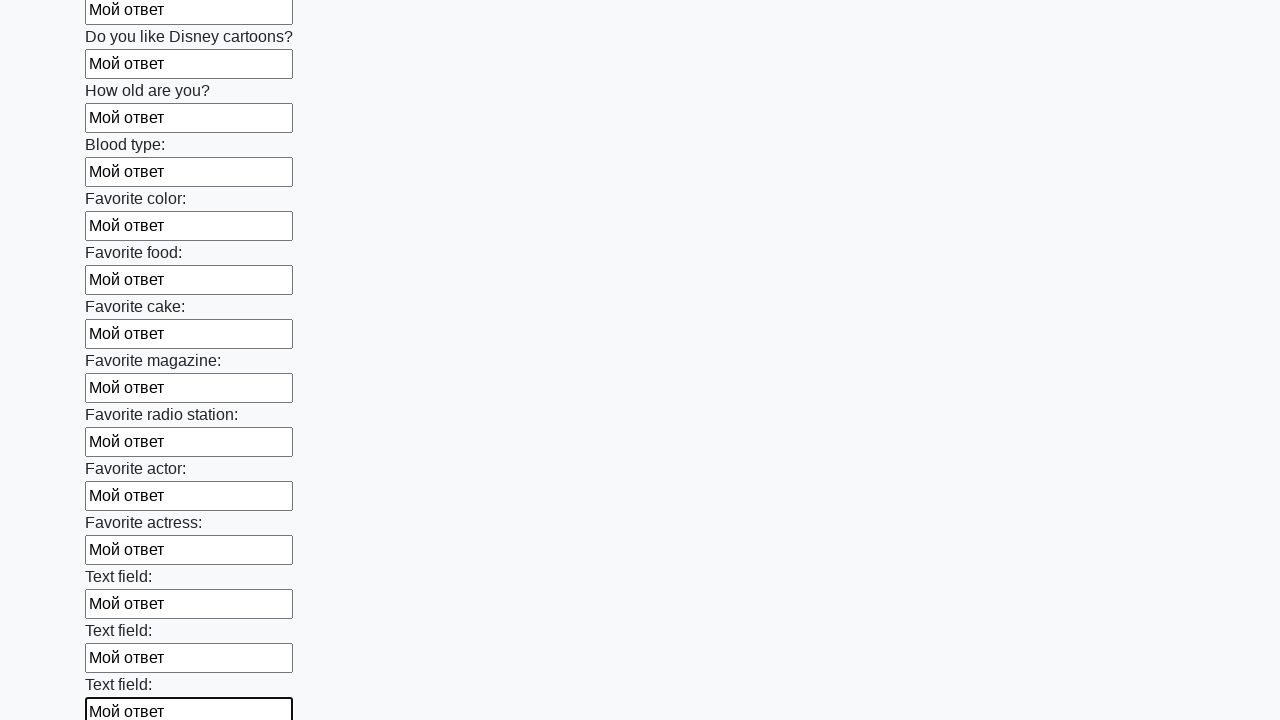

Filled a text input field with test answer 'Мой ответ' on input[type='text'] >> nth=29
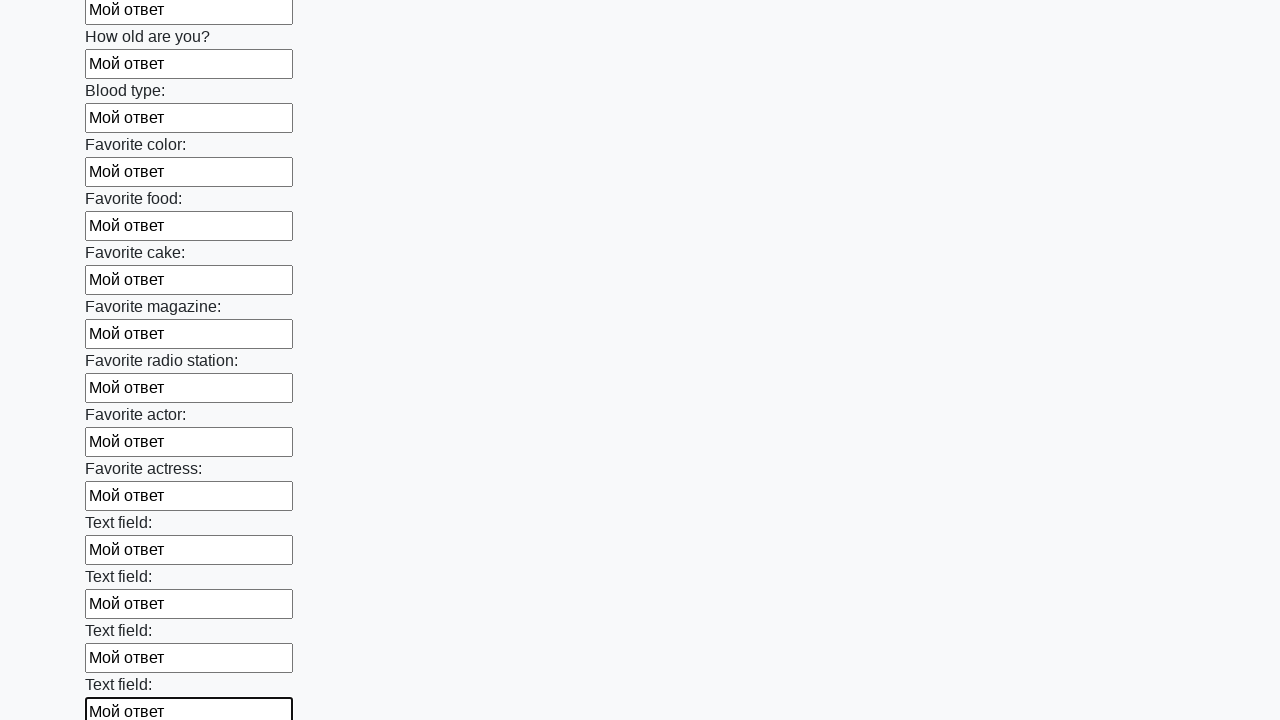

Filled a text input field with test answer 'Мой ответ' on input[type='text'] >> nth=30
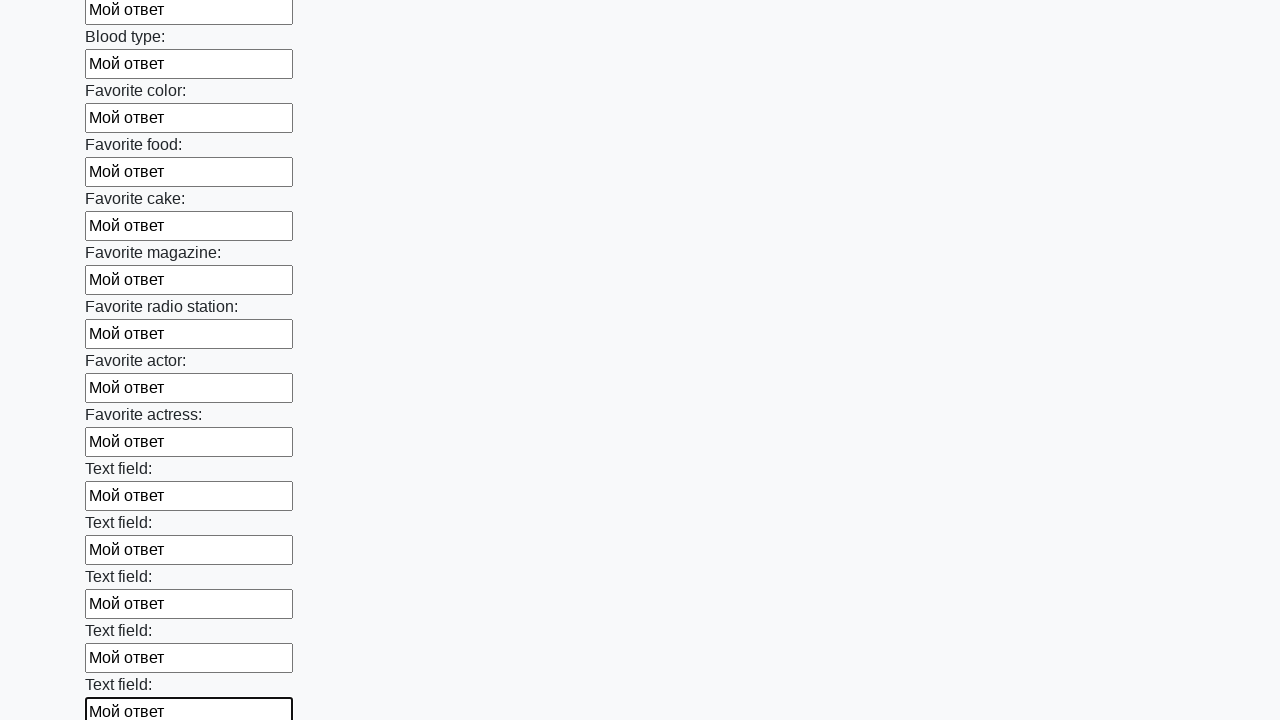

Filled a text input field with test answer 'Мой ответ' on input[type='text'] >> nth=31
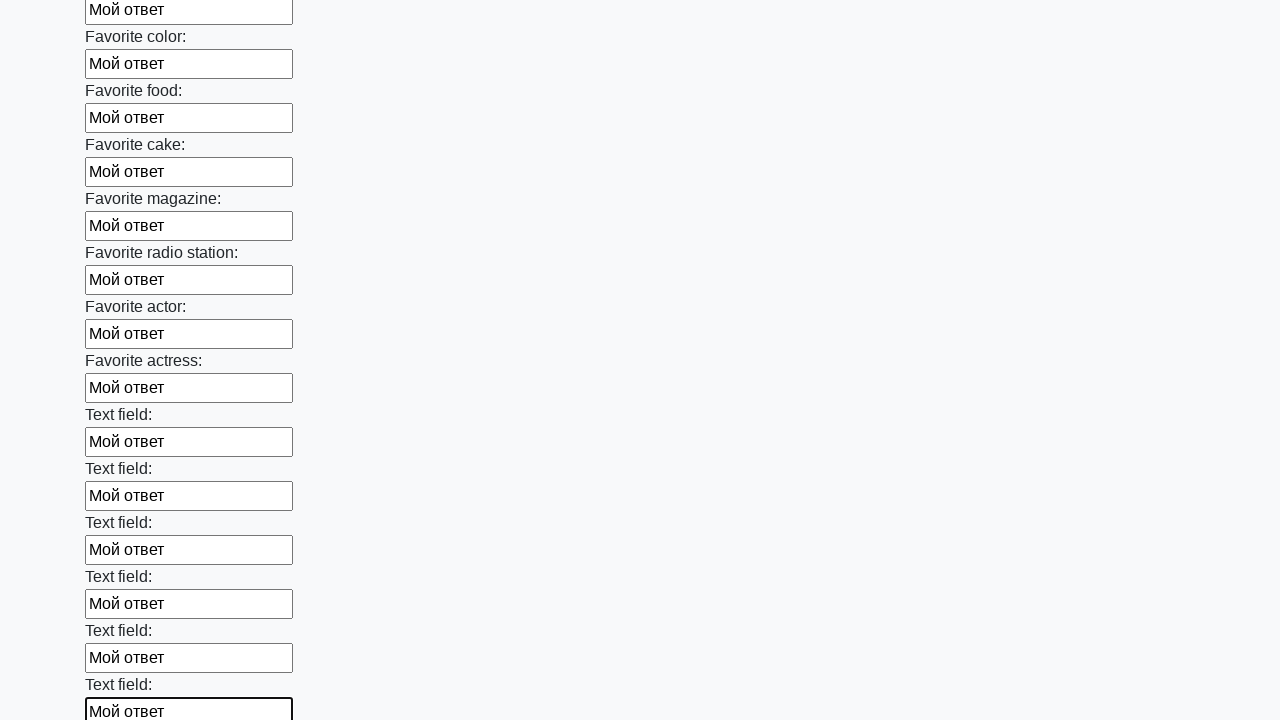

Filled a text input field with test answer 'Мой ответ' on input[type='text'] >> nth=32
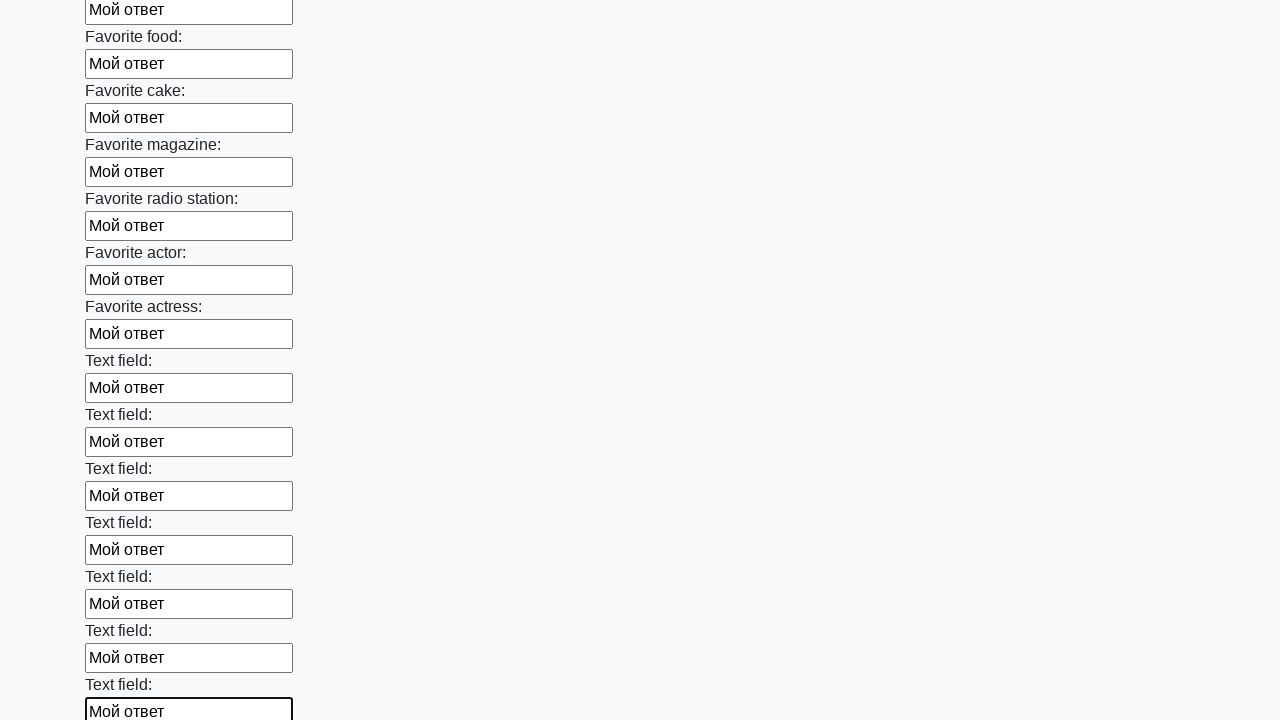

Filled a text input field with test answer 'Мой ответ' on input[type='text'] >> nth=33
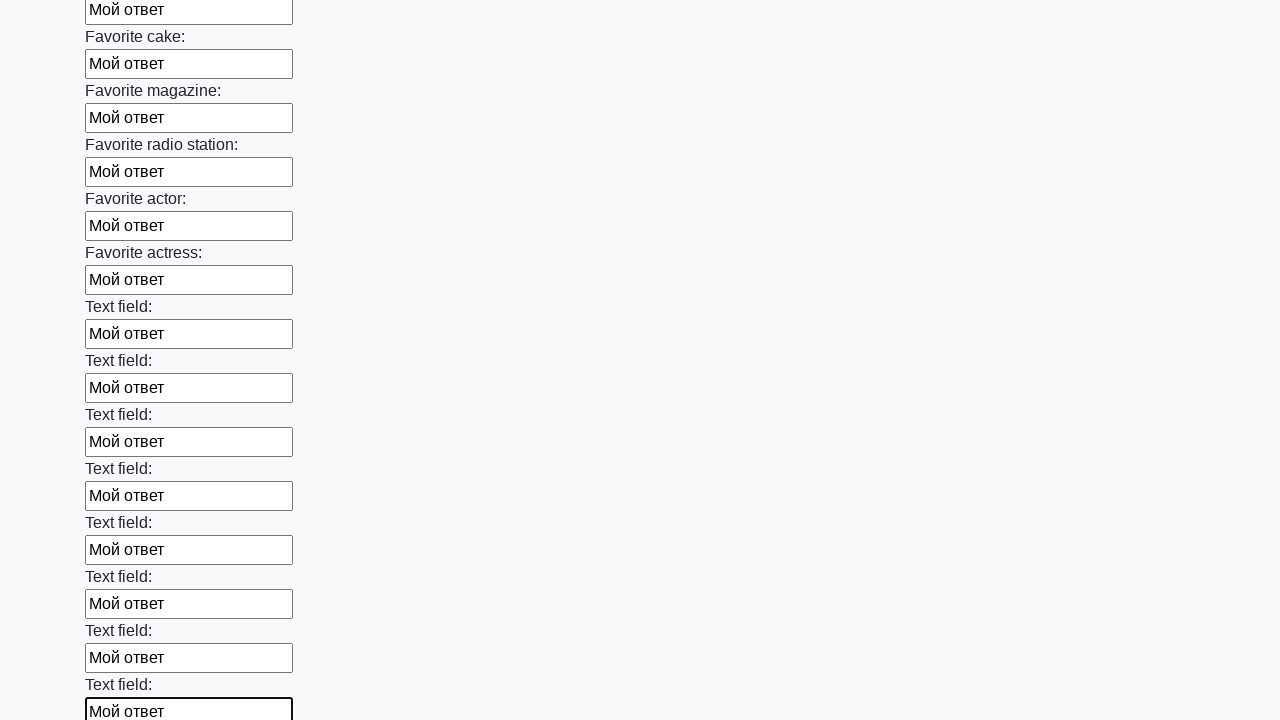

Filled a text input field with test answer 'Мой ответ' on input[type='text'] >> nth=34
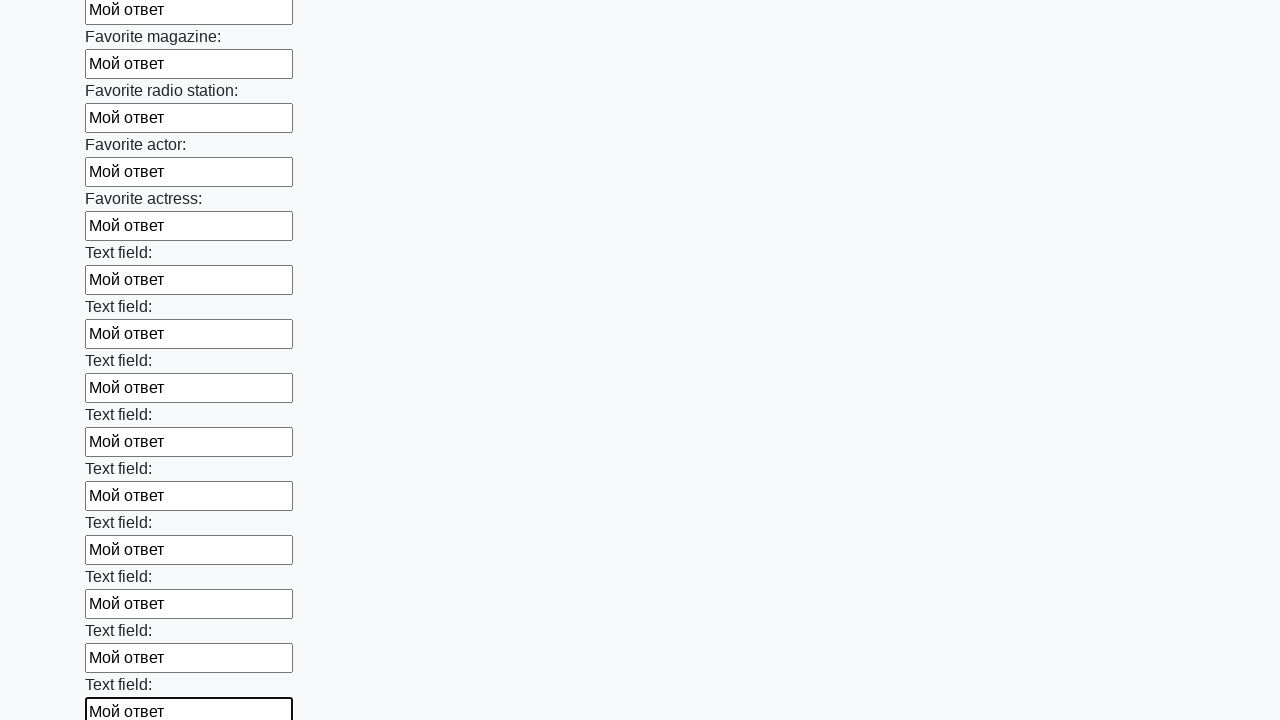

Filled a text input field with test answer 'Мой ответ' on input[type='text'] >> nth=35
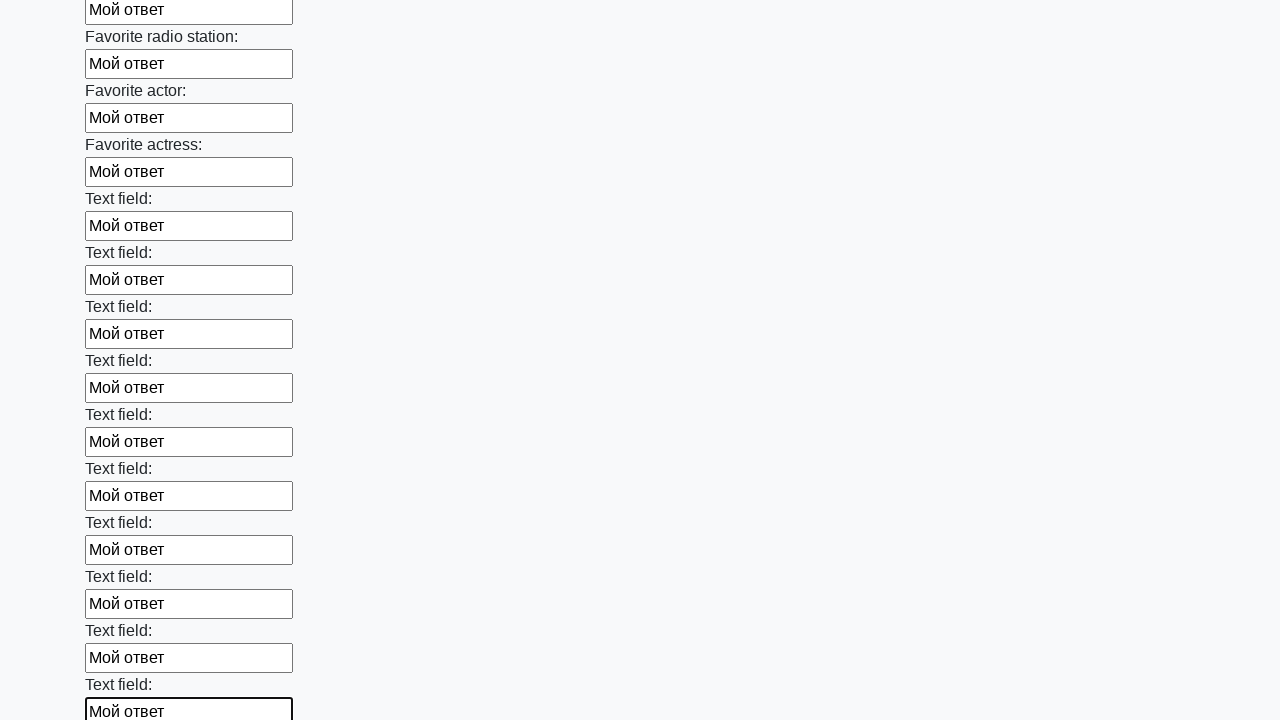

Filled a text input field with test answer 'Мой ответ' on input[type='text'] >> nth=36
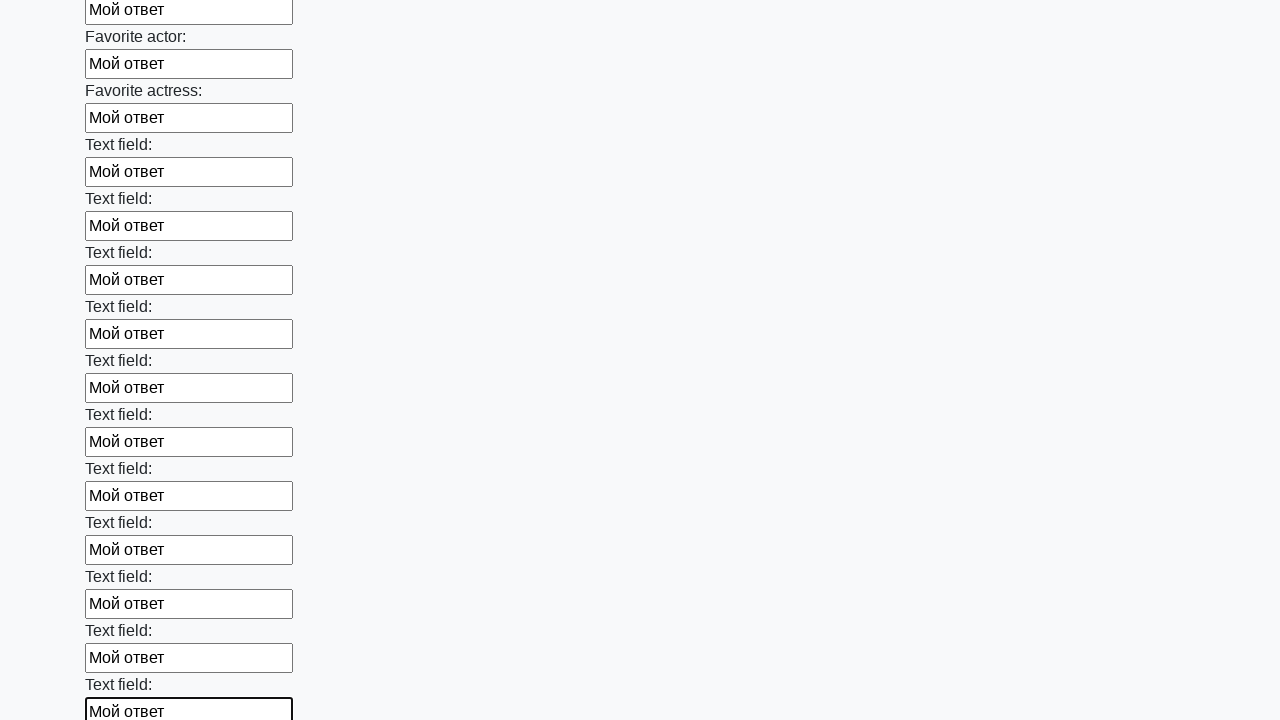

Filled a text input field with test answer 'Мой ответ' on input[type='text'] >> nth=37
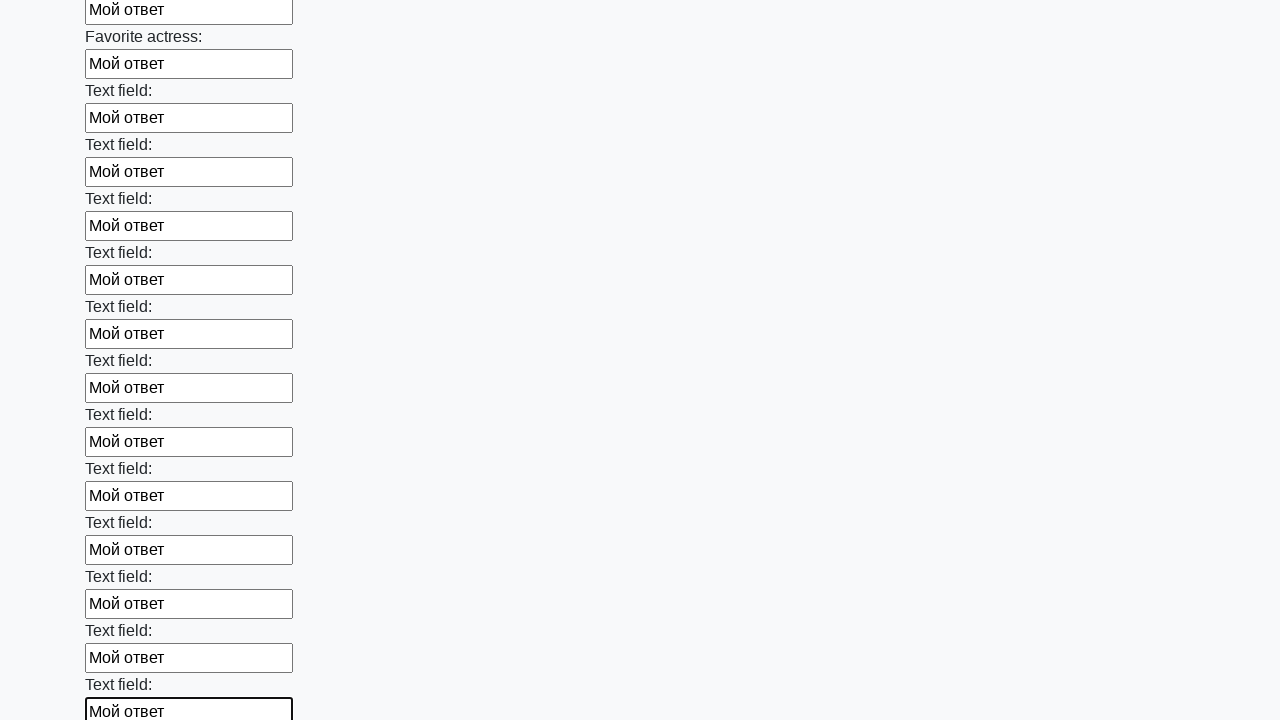

Filled a text input field with test answer 'Мой ответ' on input[type='text'] >> nth=38
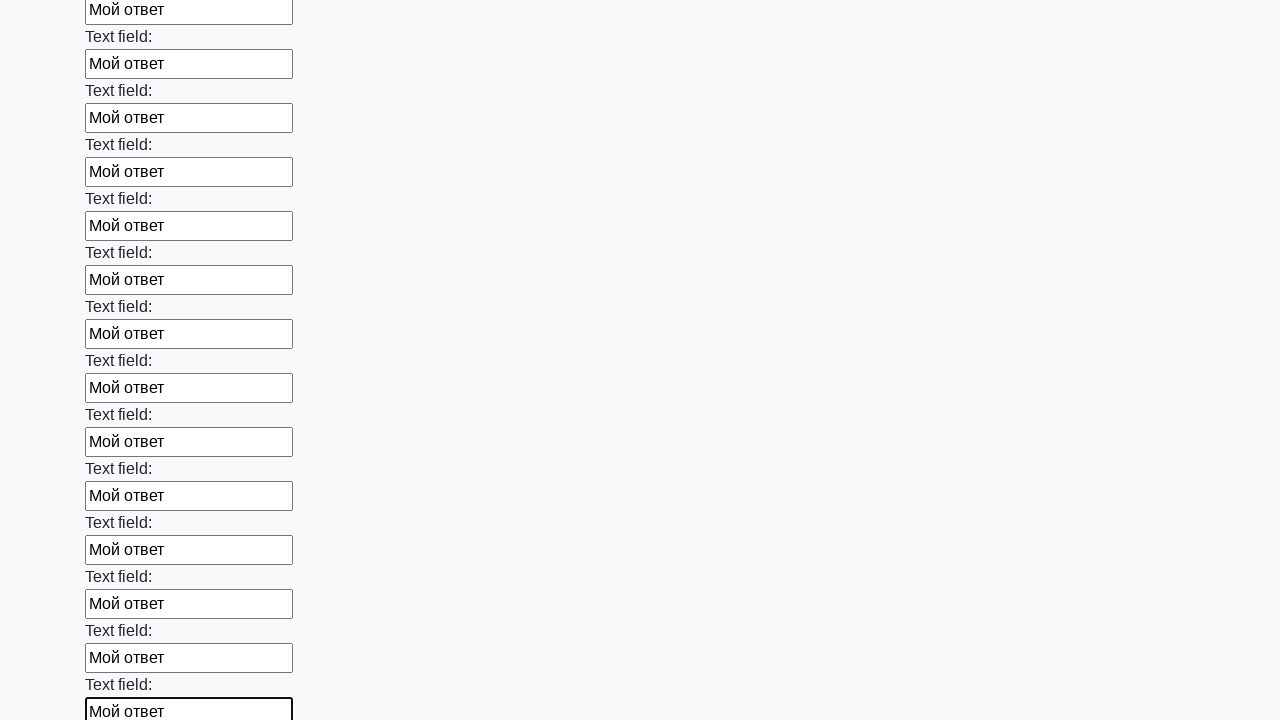

Filled a text input field with test answer 'Мой ответ' on input[type='text'] >> nth=39
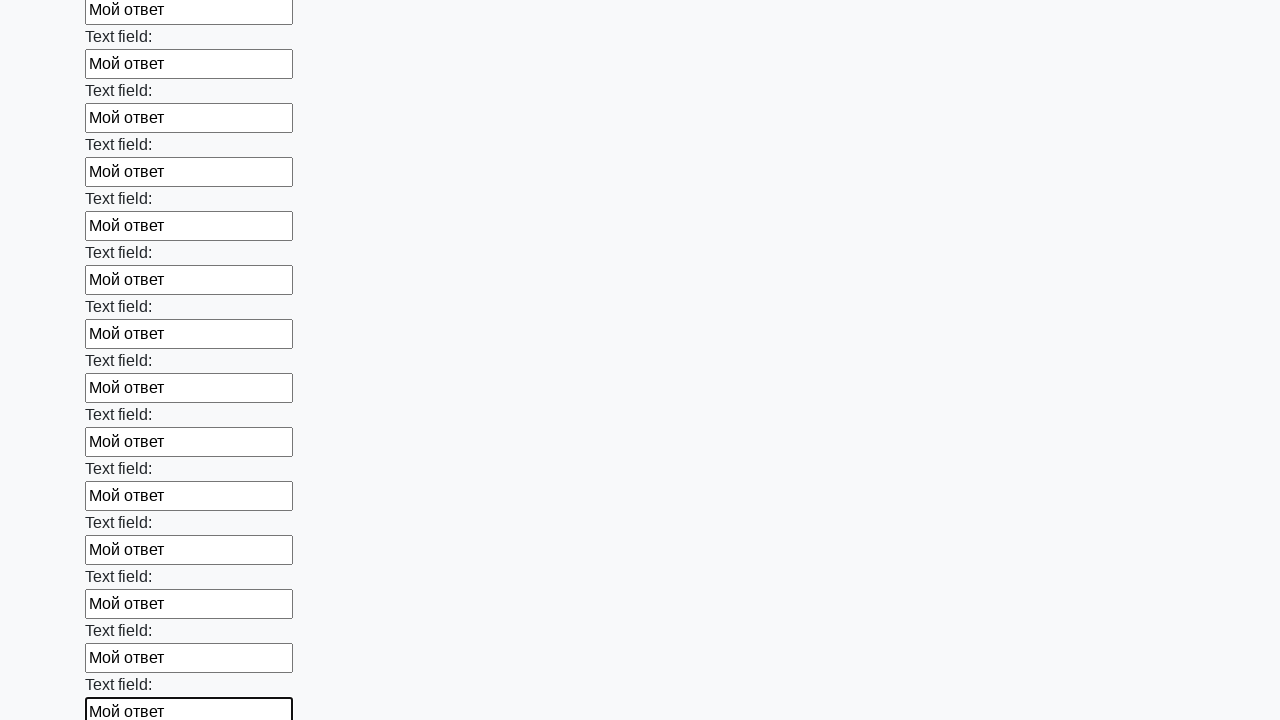

Filled a text input field with test answer 'Мой ответ' on input[type='text'] >> nth=40
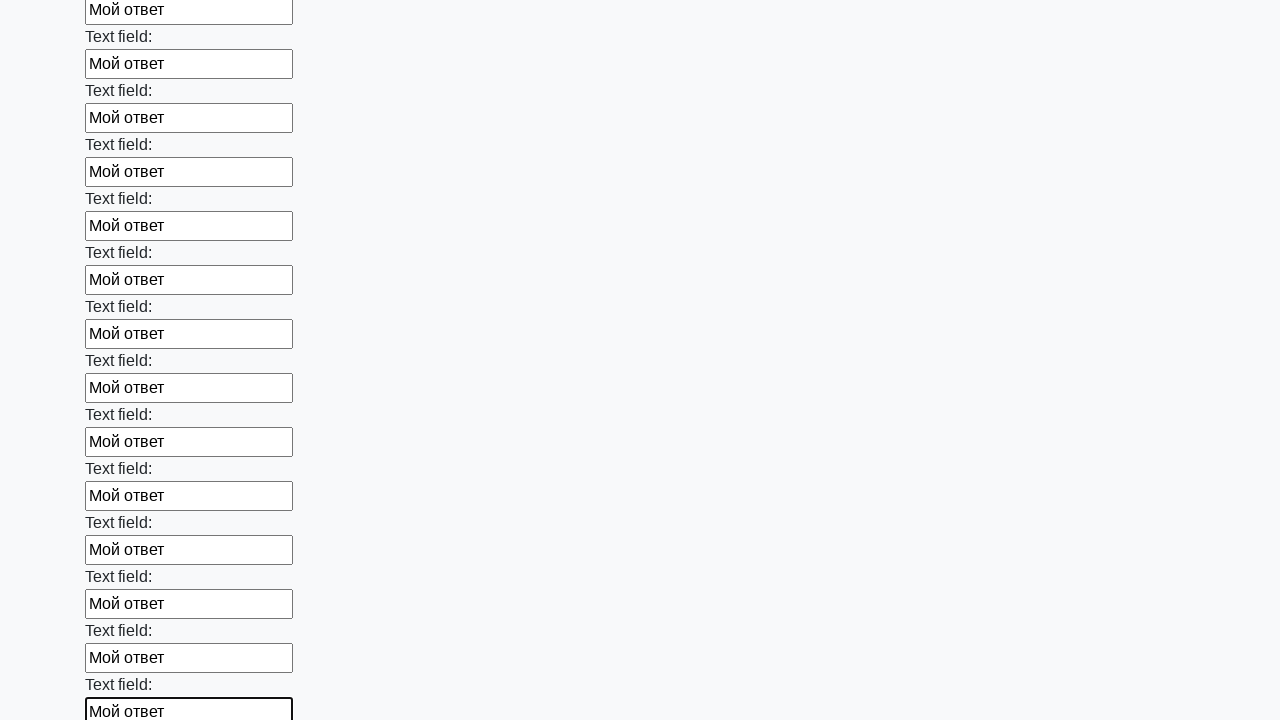

Filled a text input field with test answer 'Мой ответ' on input[type='text'] >> nth=41
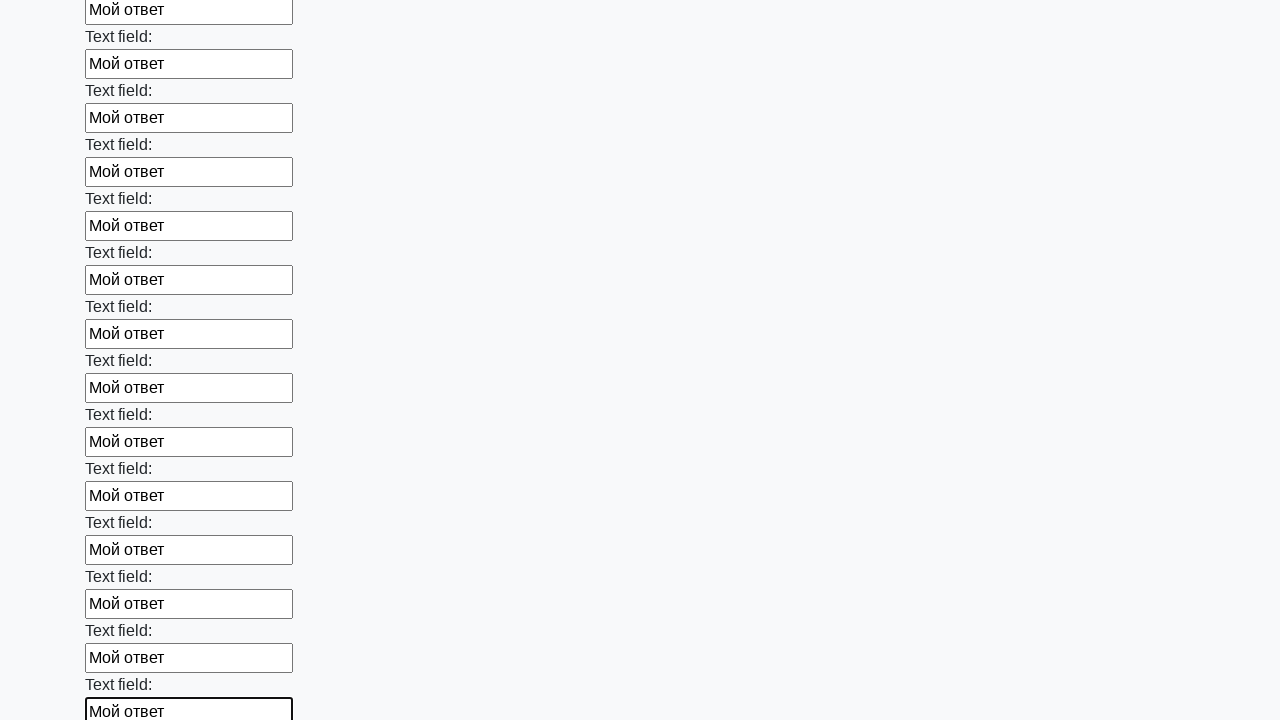

Filled a text input field with test answer 'Мой ответ' on input[type='text'] >> nth=42
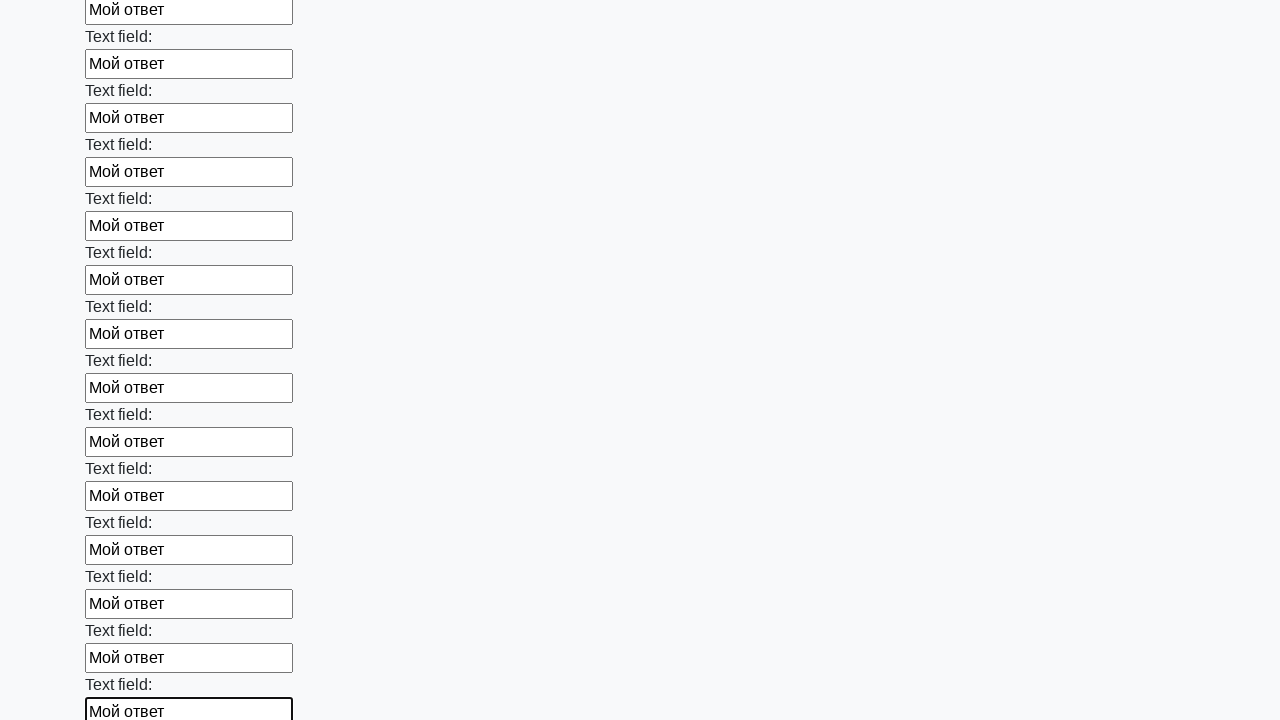

Filled a text input field with test answer 'Мой ответ' on input[type='text'] >> nth=43
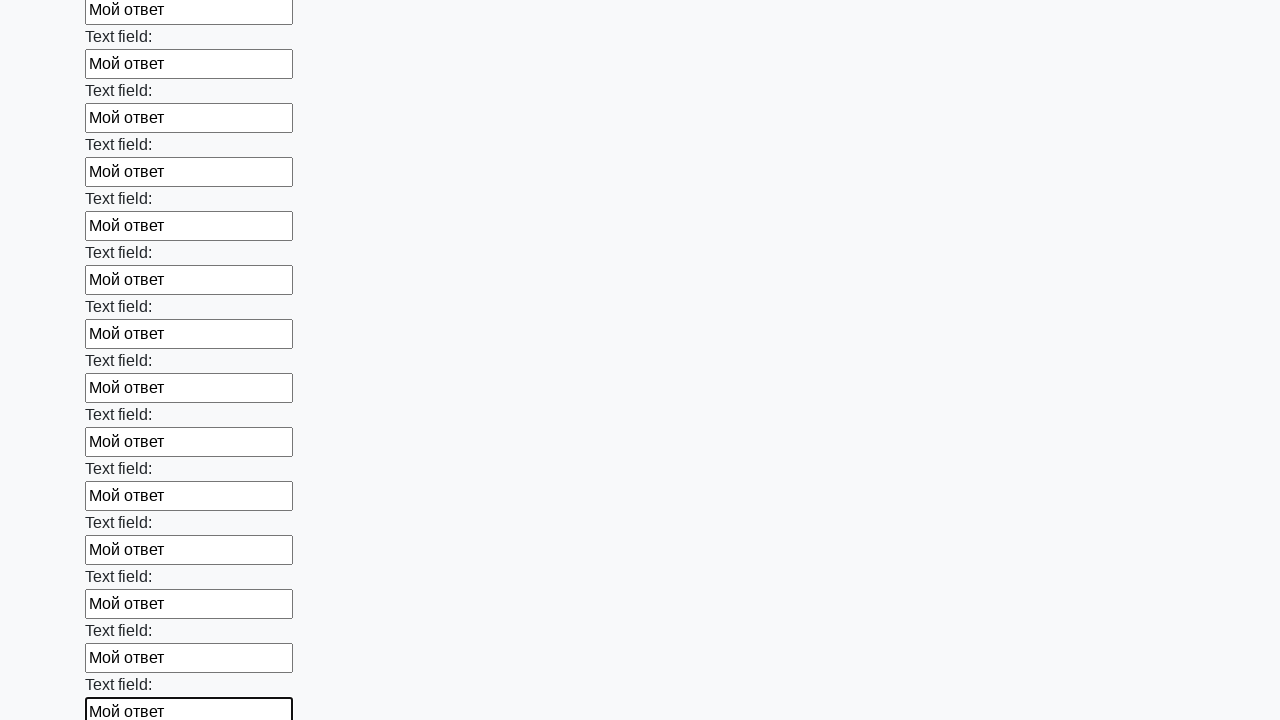

Filled a text input field with test answer 'Мой ответ' on input[type='text'] >> nth=44
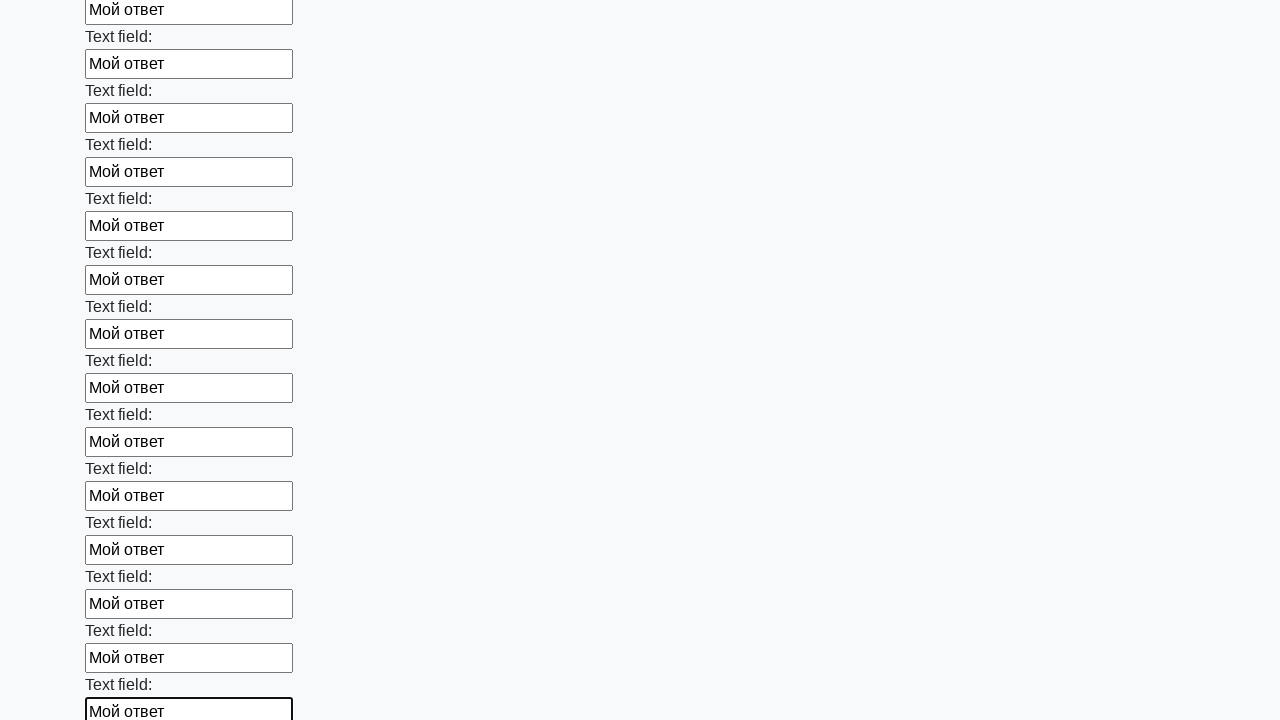

Filled a text input field with test answer 'Мой ответ' on input[type='text'] >> nth=45
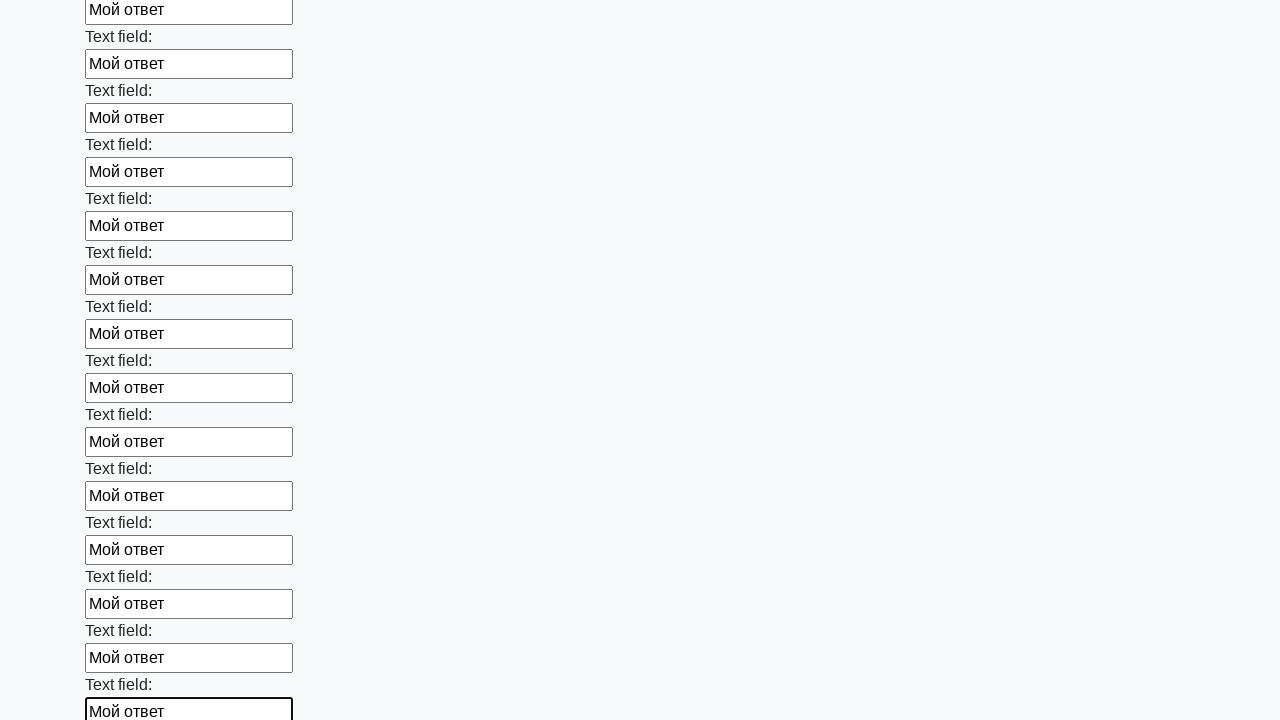

Filled a text input field with test answer 'Мой ответ' on input[type='text'] >> nth=46
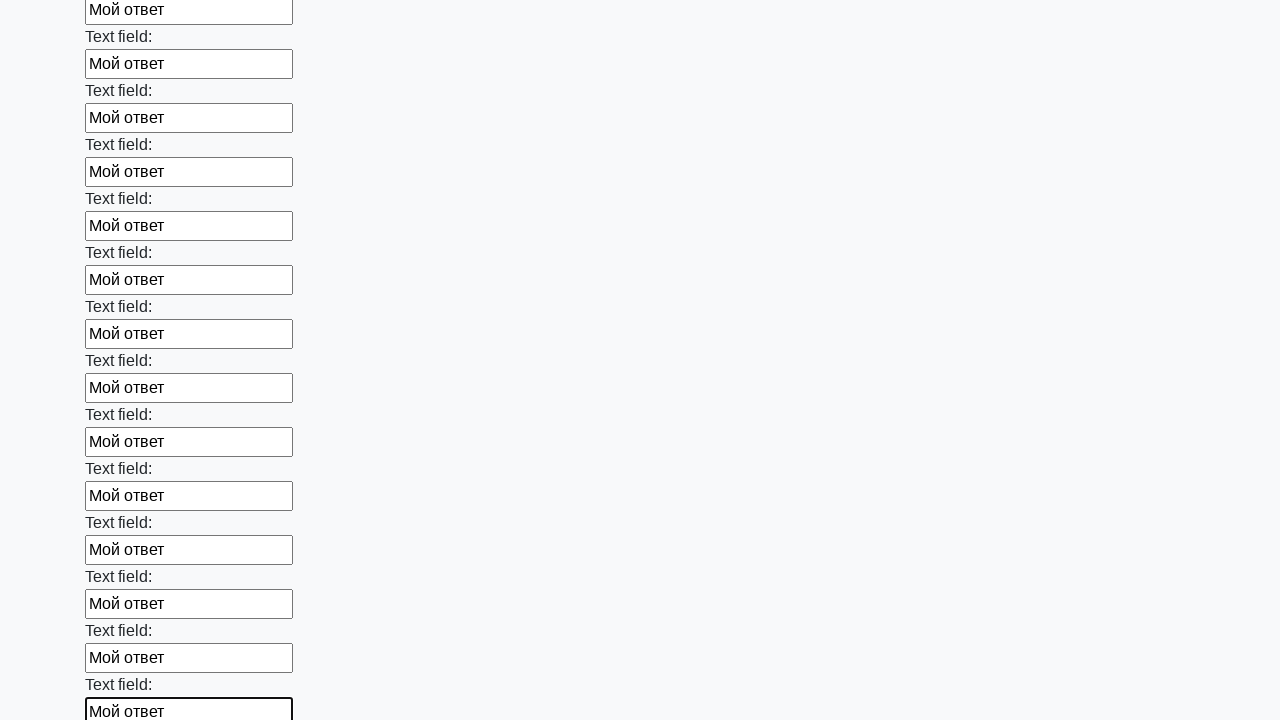

Filled a text input field with test answer 'Мой ответ' on input[type='text'] >> nth=47
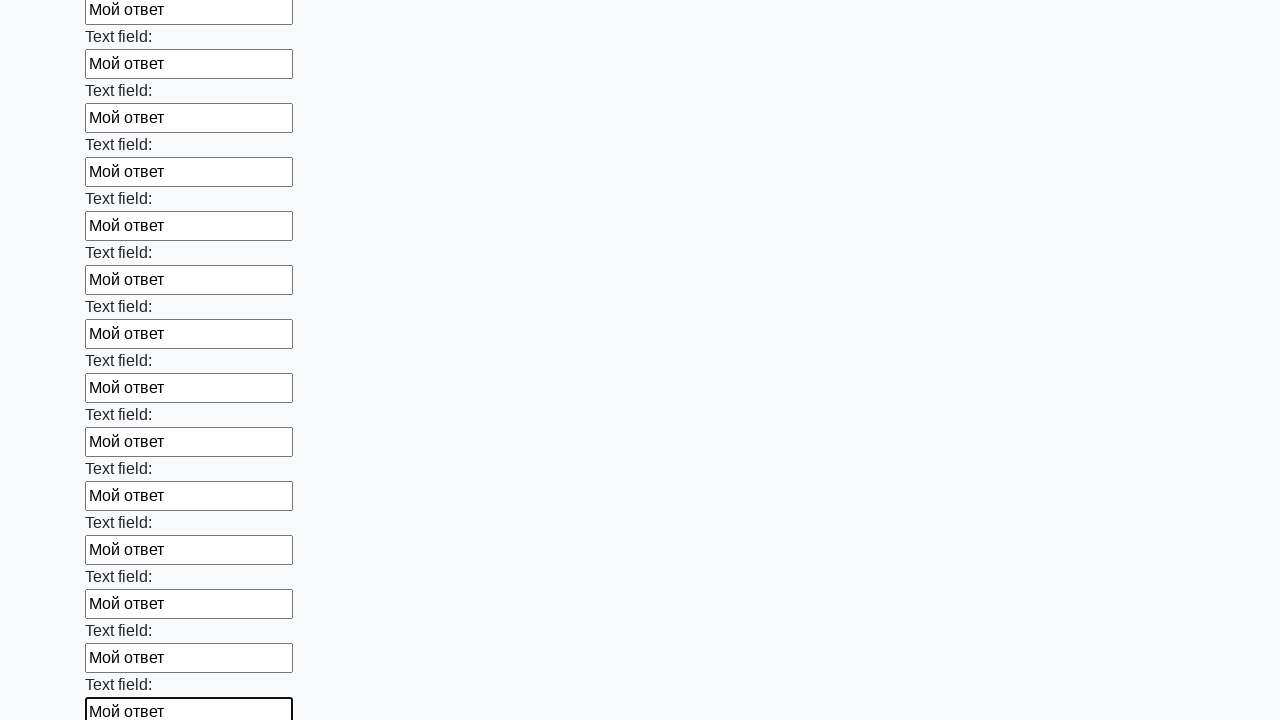

Filled a text input field with test answer 'Мой ответ' on input[type='text'] >> nth=48
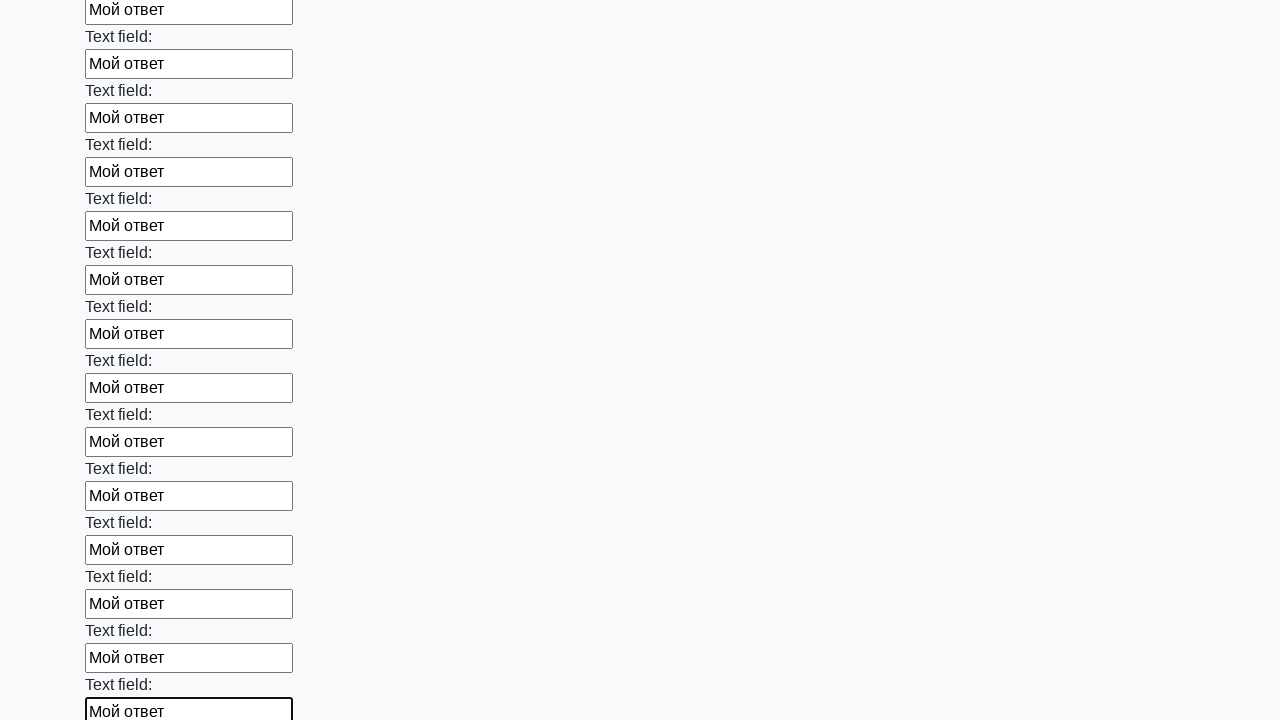

Filled a text input field with test answer 'Мой ответ' on input[type='text'] >> nth=49
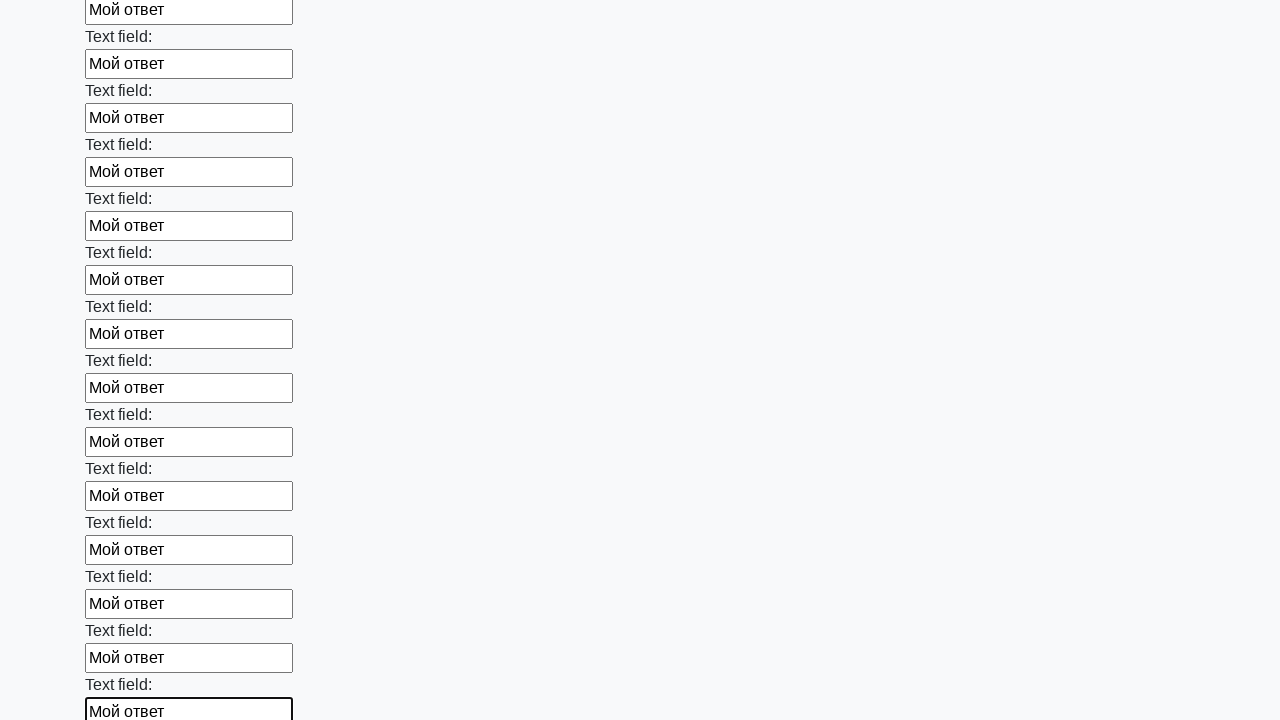

Filled a text input field with test answer 'Мой ответ' on input[type='text'] >> nth=50
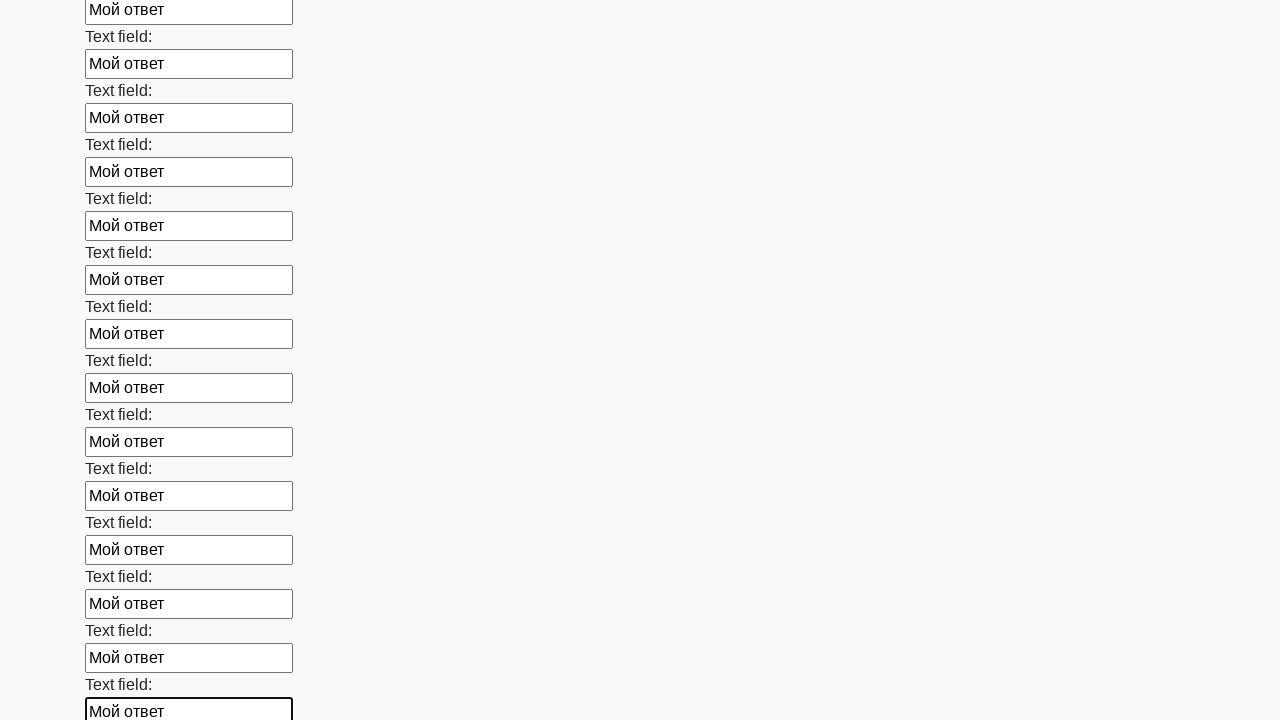

Filled a text input field with test answer 'Мой ответ' on input[type='text'] >> nth=51
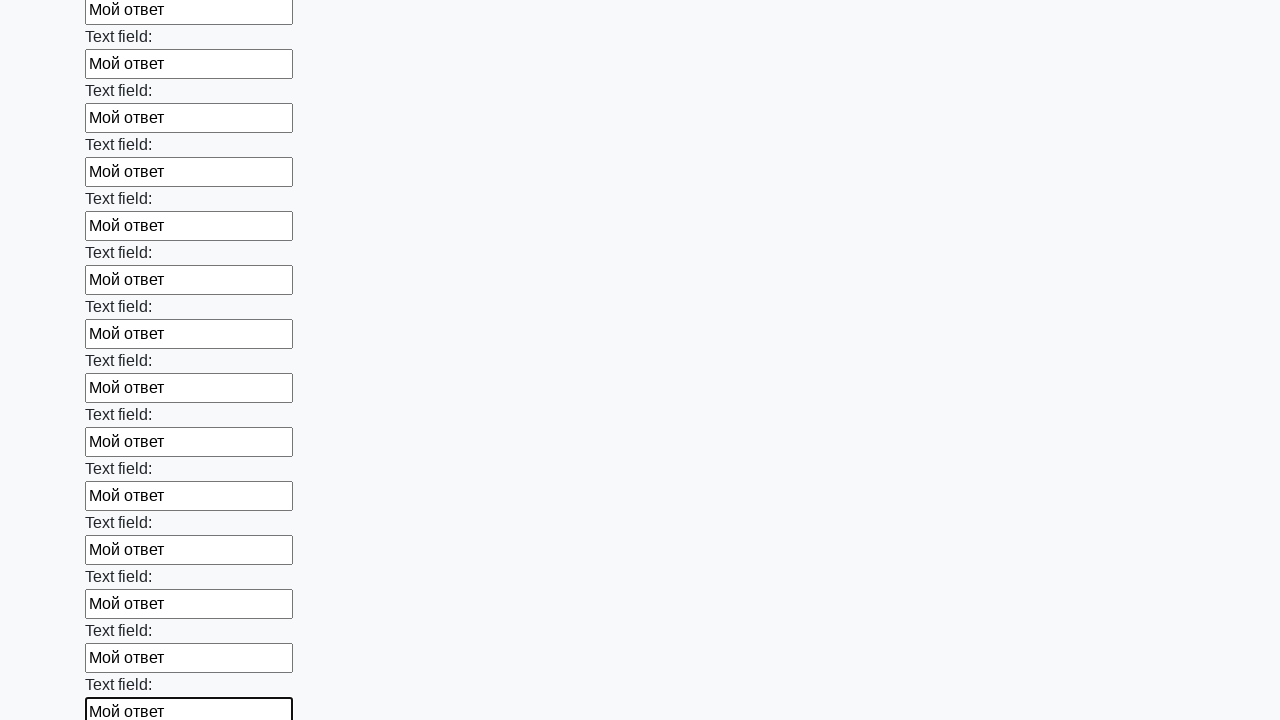

Filled a text input field with test answer 'Мой ответ' on input[type='text'] >> nth=52
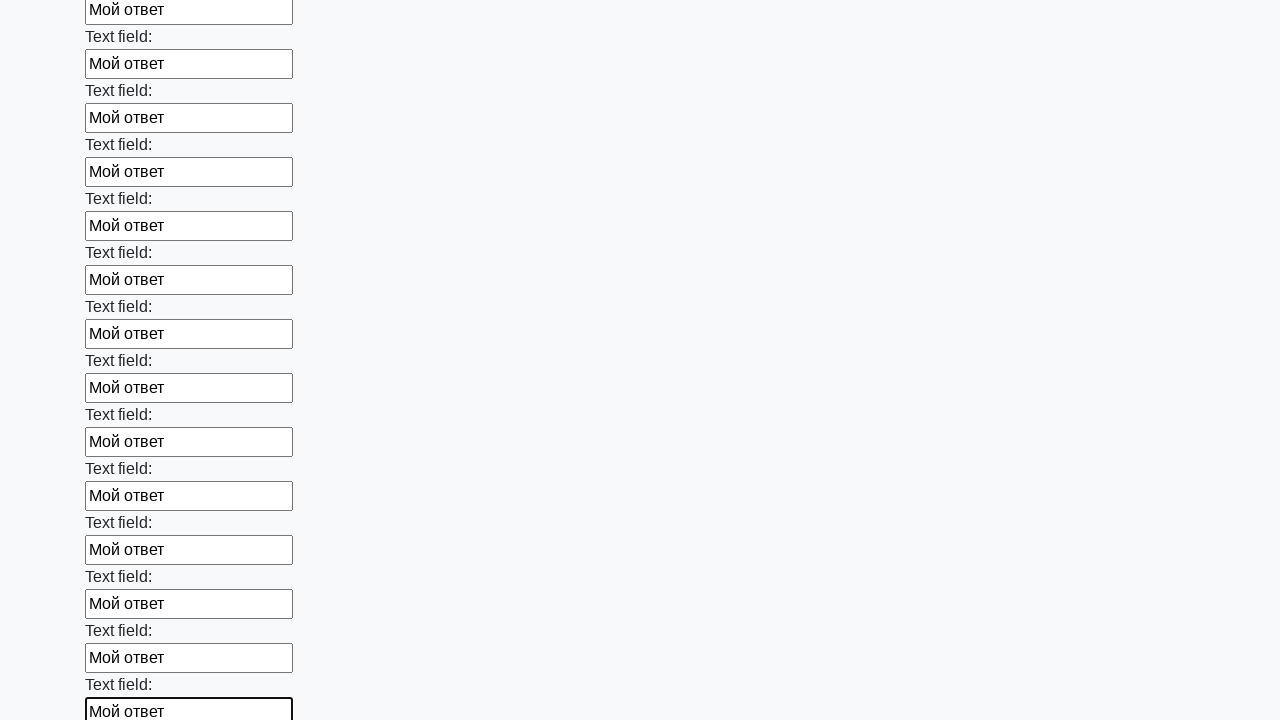

Filled a text input field with test answer 'Мой ответ' on input[type='text'] >> nth=53
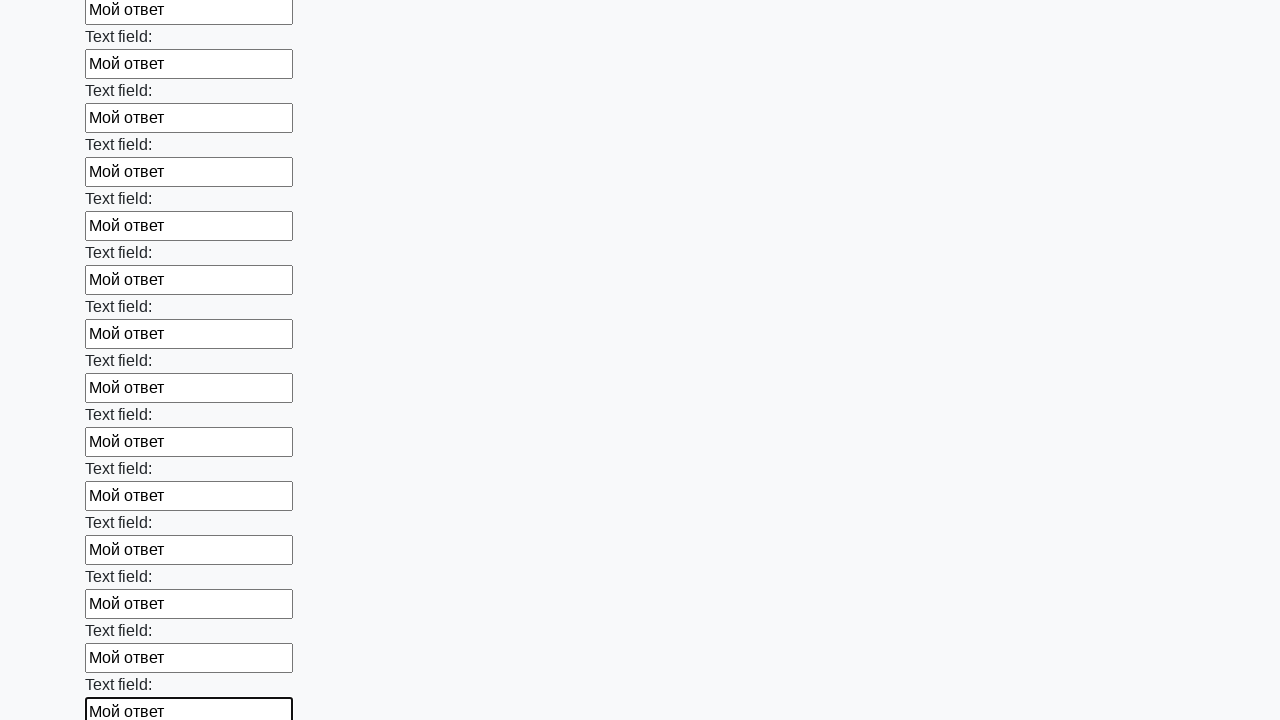

Filled a text input field with test answer 'Мой ответ' on input[type='text'] >> nth=54
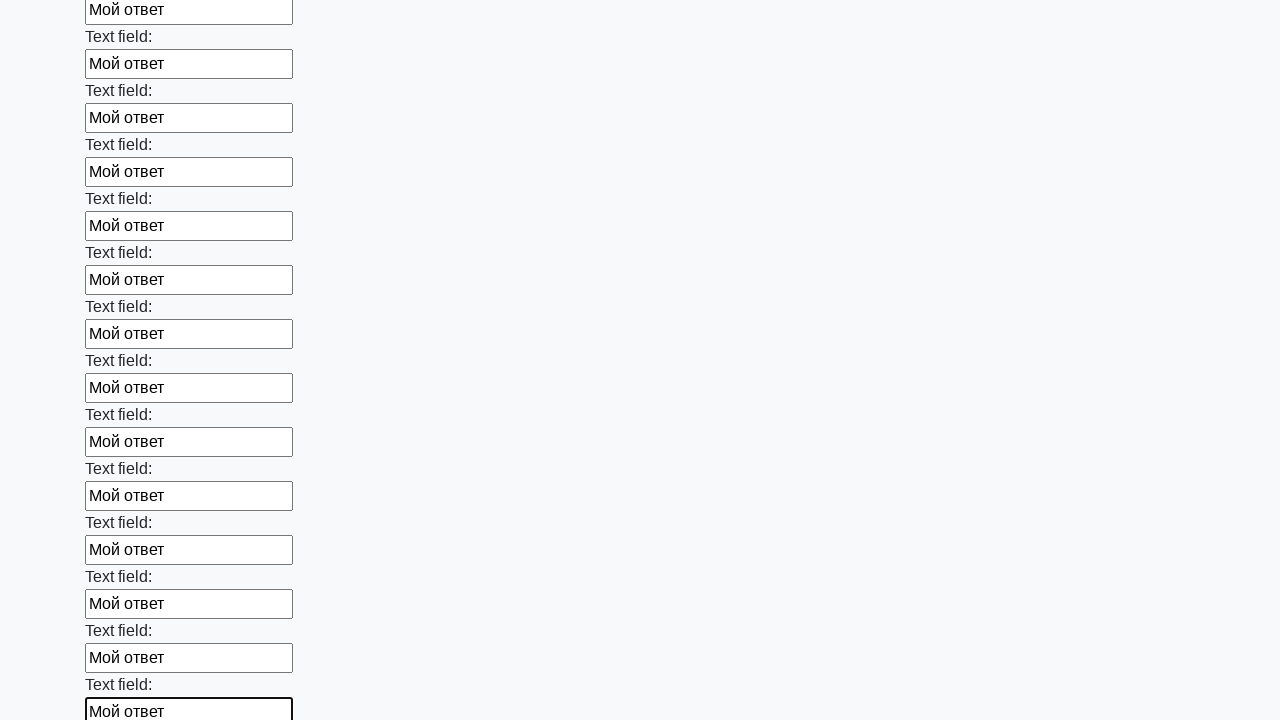

Filled a text input field with test answer 'Мой ответ' on input[type='text'] >> nth=55
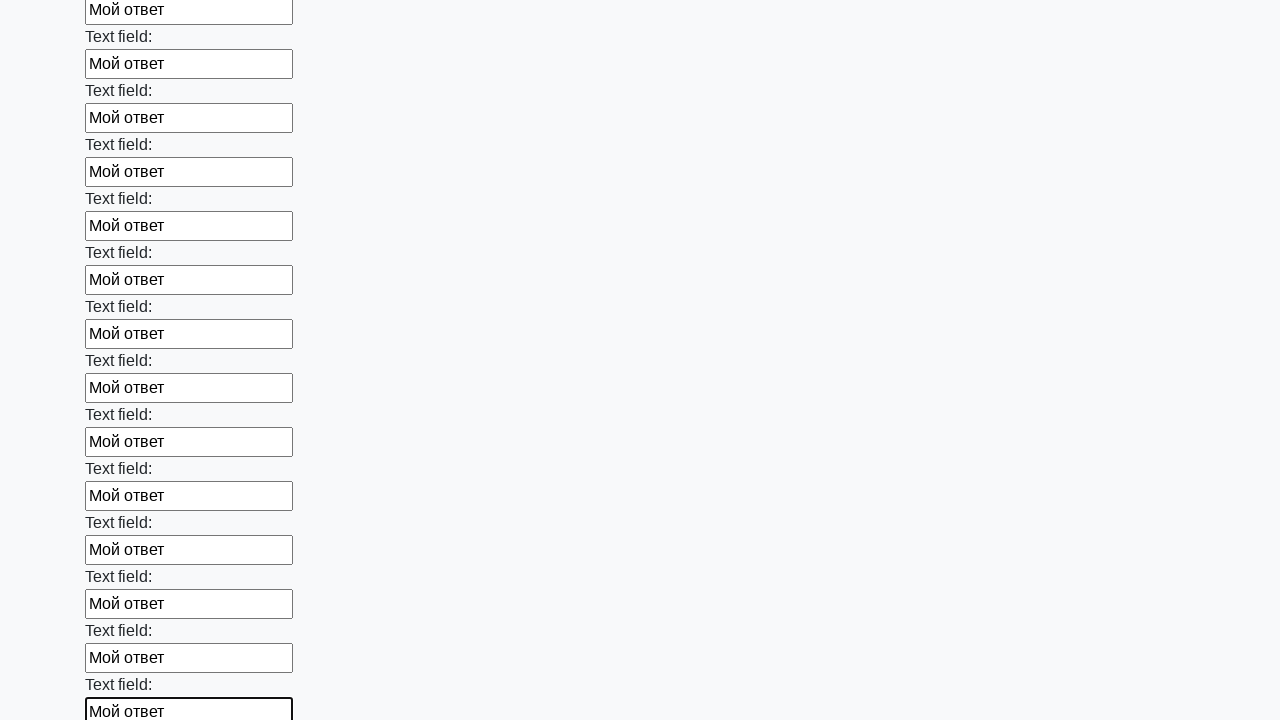

Filled a text input field with test answer 'Мой ответ' on input[type='text'] >> nth=56
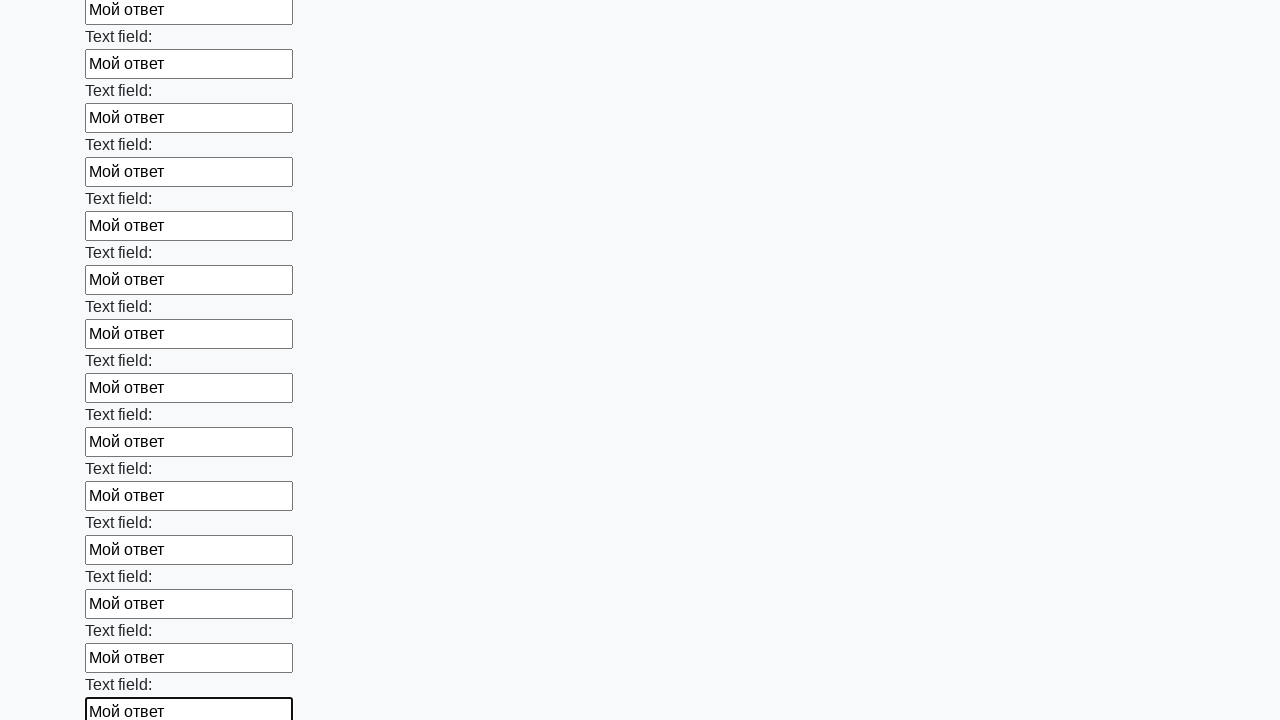

Filled a text input field with test answer 'Мой ответ' on input[type='text'] >> nth=57
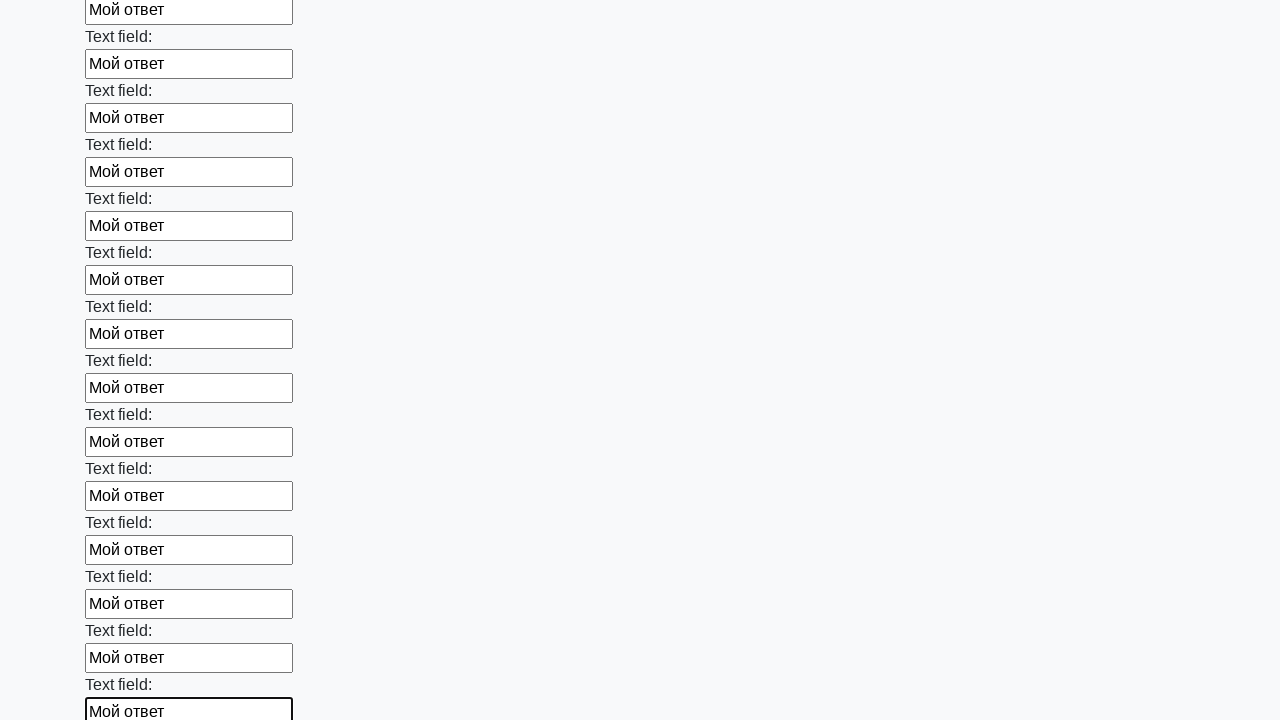

Filled a text input field with test answer 'Мой ответ' on input[type='text'] >> nth=58
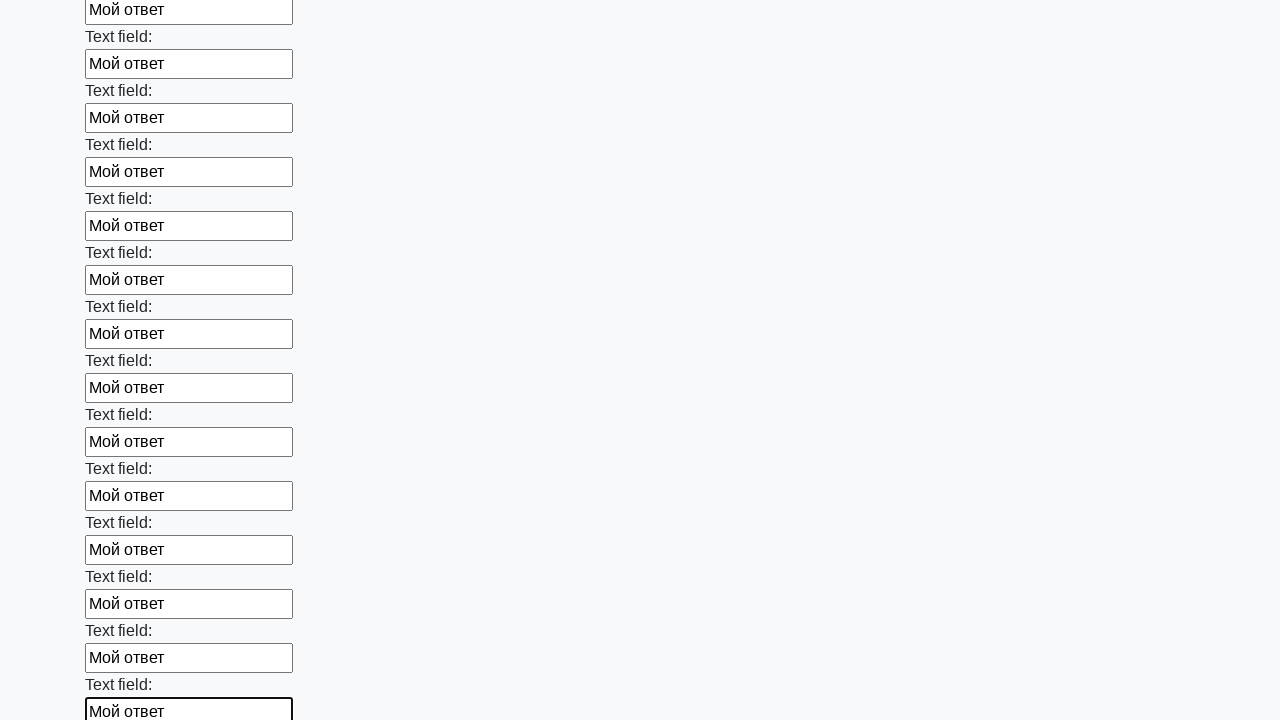

Filled a text input field with test answer 'Мой ответ' on input[type='text'] >> nth=59
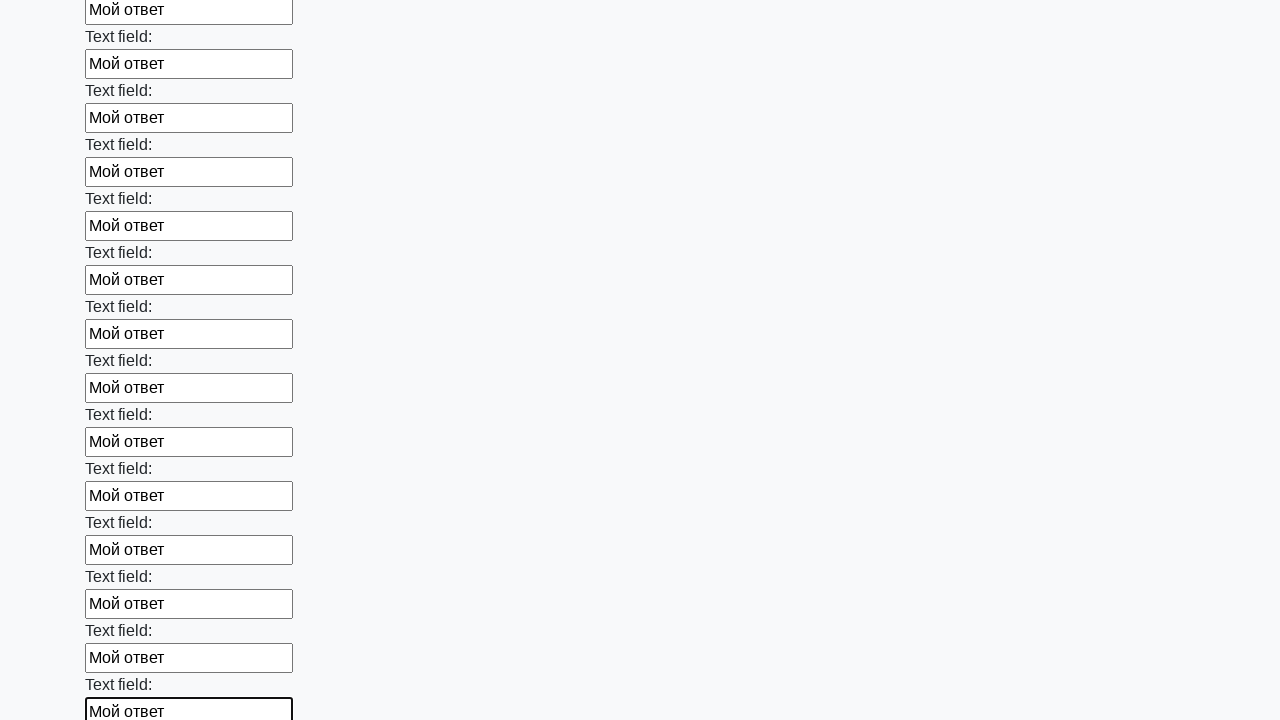

Filled a text input field with test answer 'Мой ответ' on input[type='text'] >> nth=60
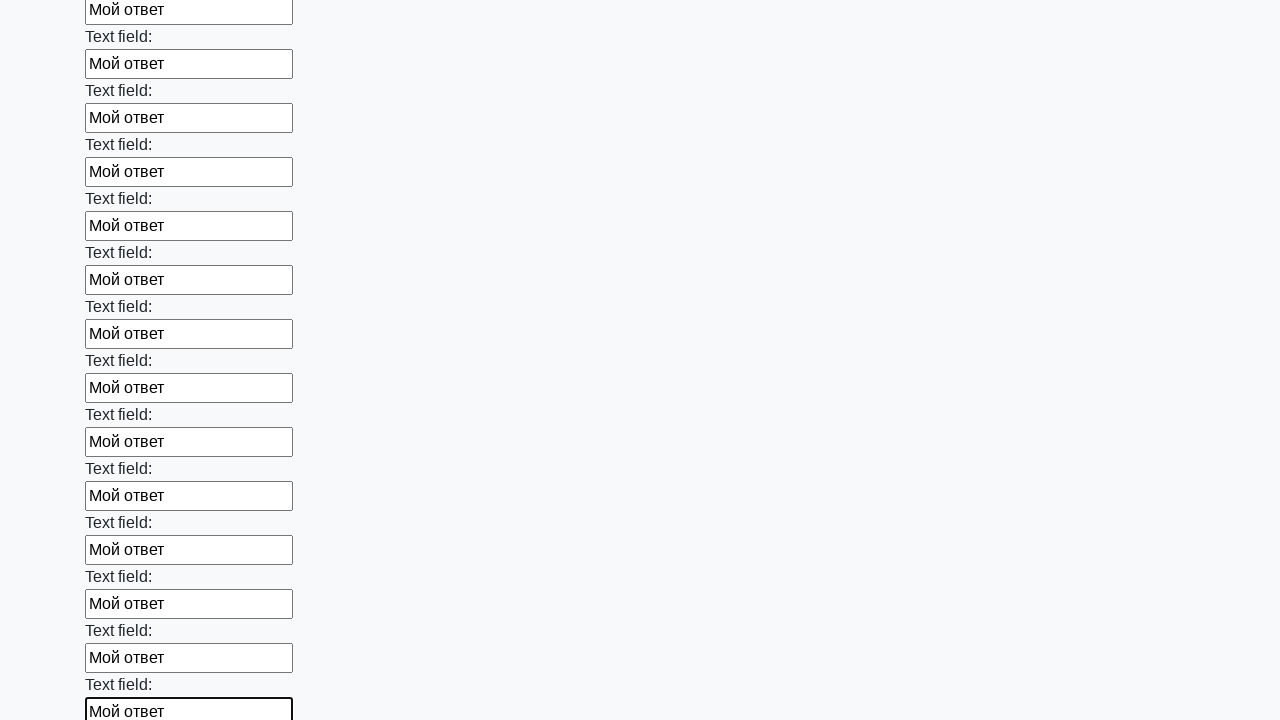

Filled a text input field with test answer 'Мой ответ' on input[type='text'] >> nth=61
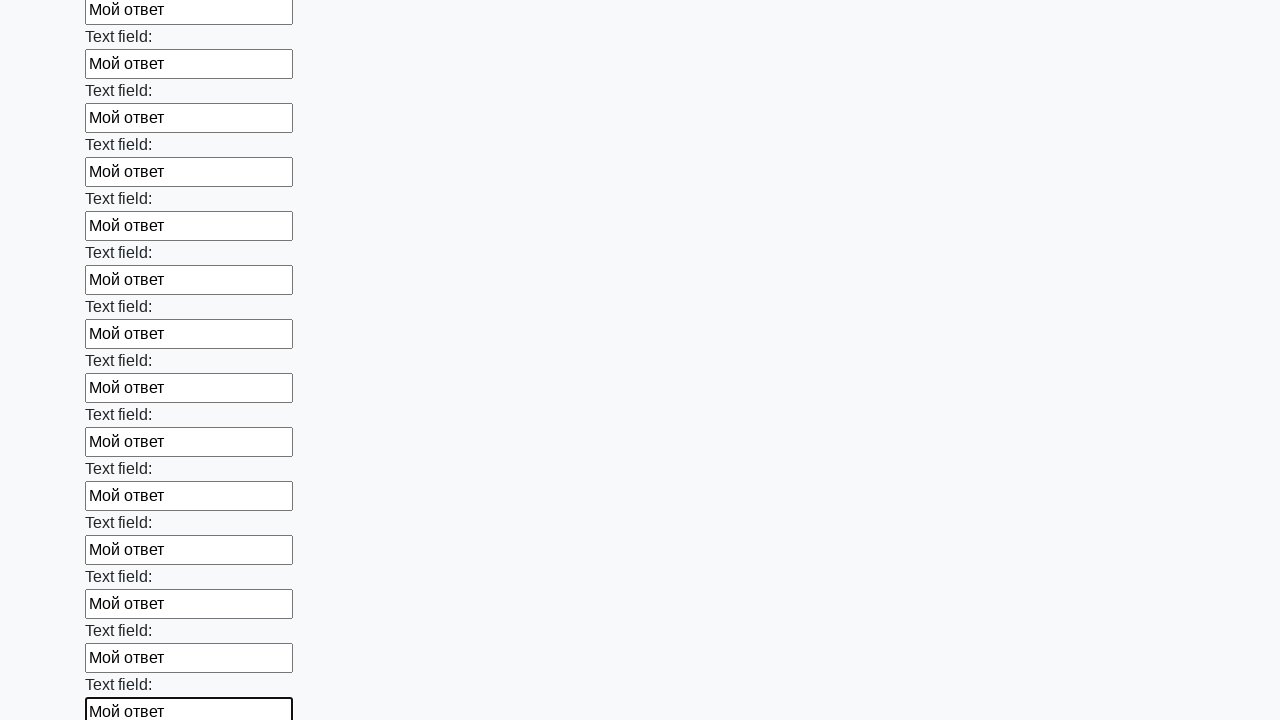

Filled a text input field with test answer 'Мой ответ' on input[type='text'] >> nth=62
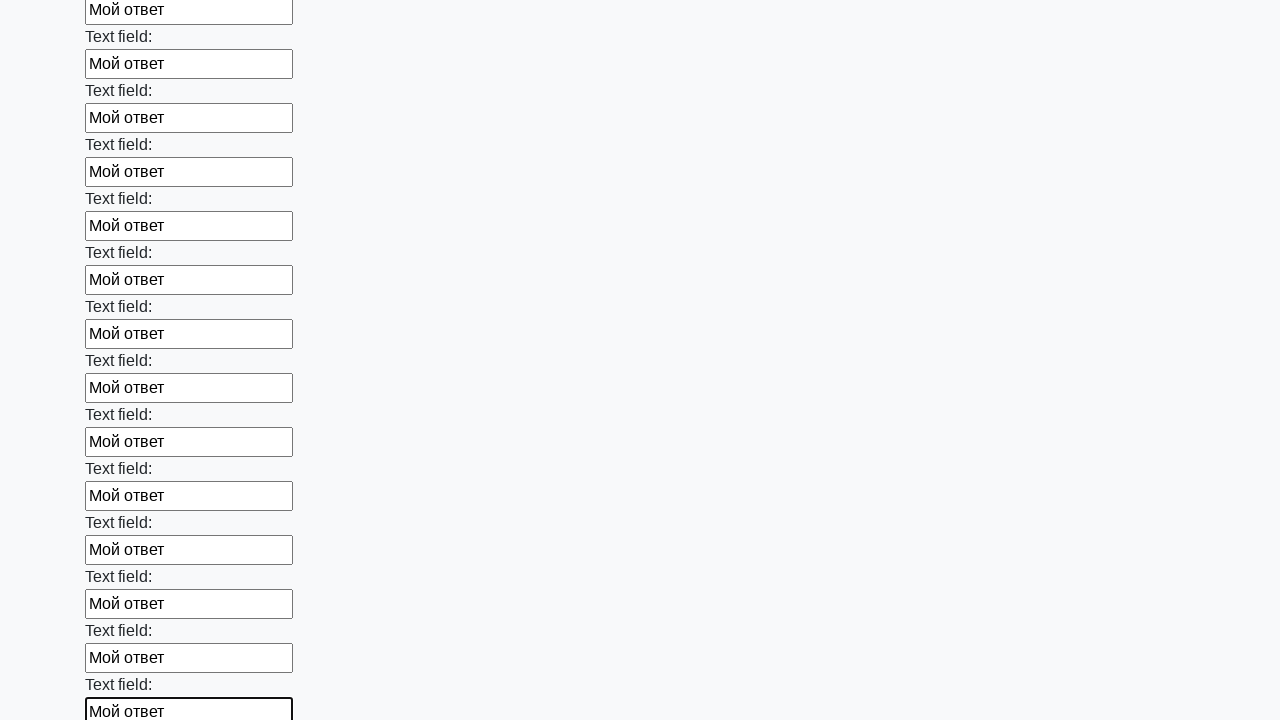

Filled a text input field with test answer 'Мой ответ' on input[type='text'] >> nth=63
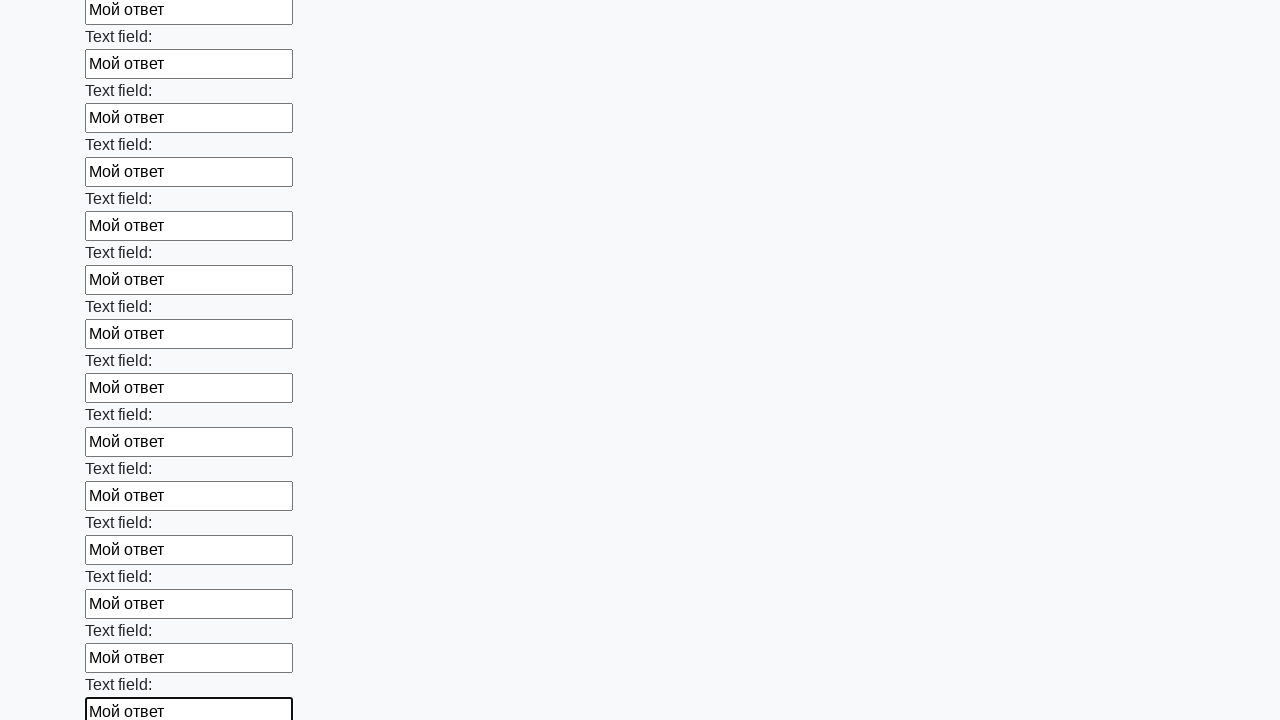

Filled a text input field with test answer 'Мой ответ' on input[type='text'] >> nth=64
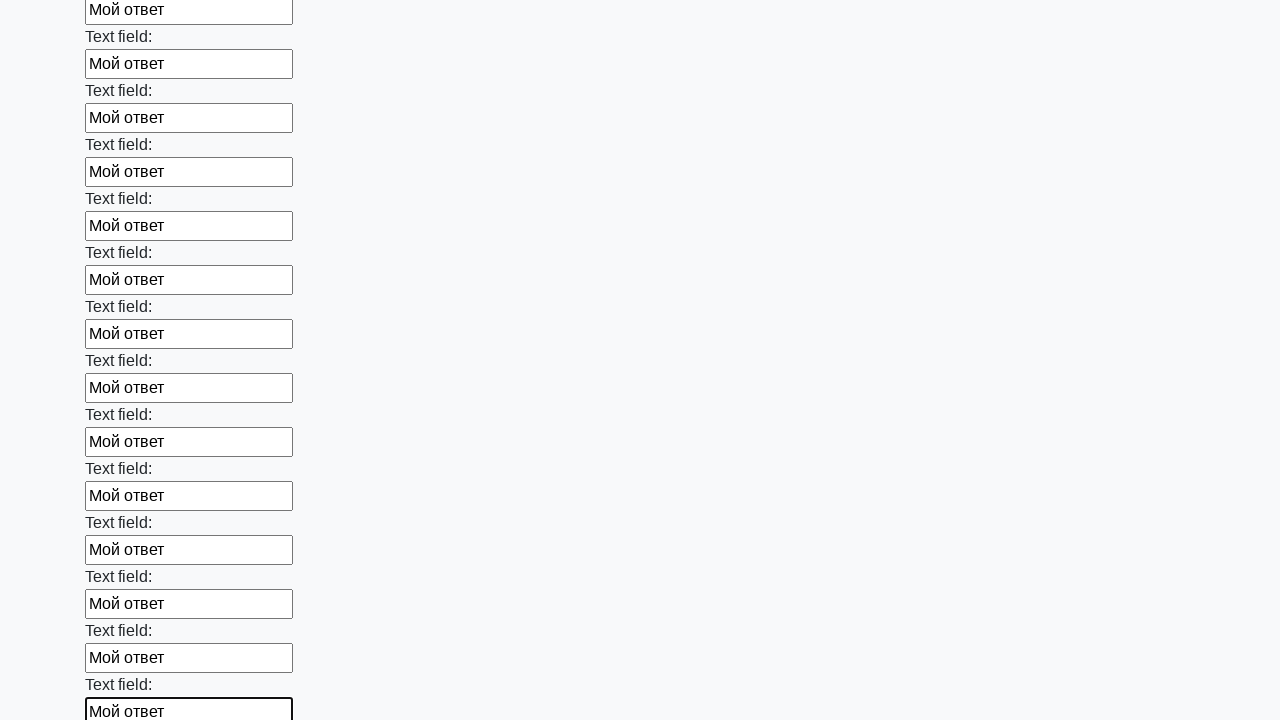

Filled a text input field with test answer 'Мой ответ' on input[type='text'] >> nth=65
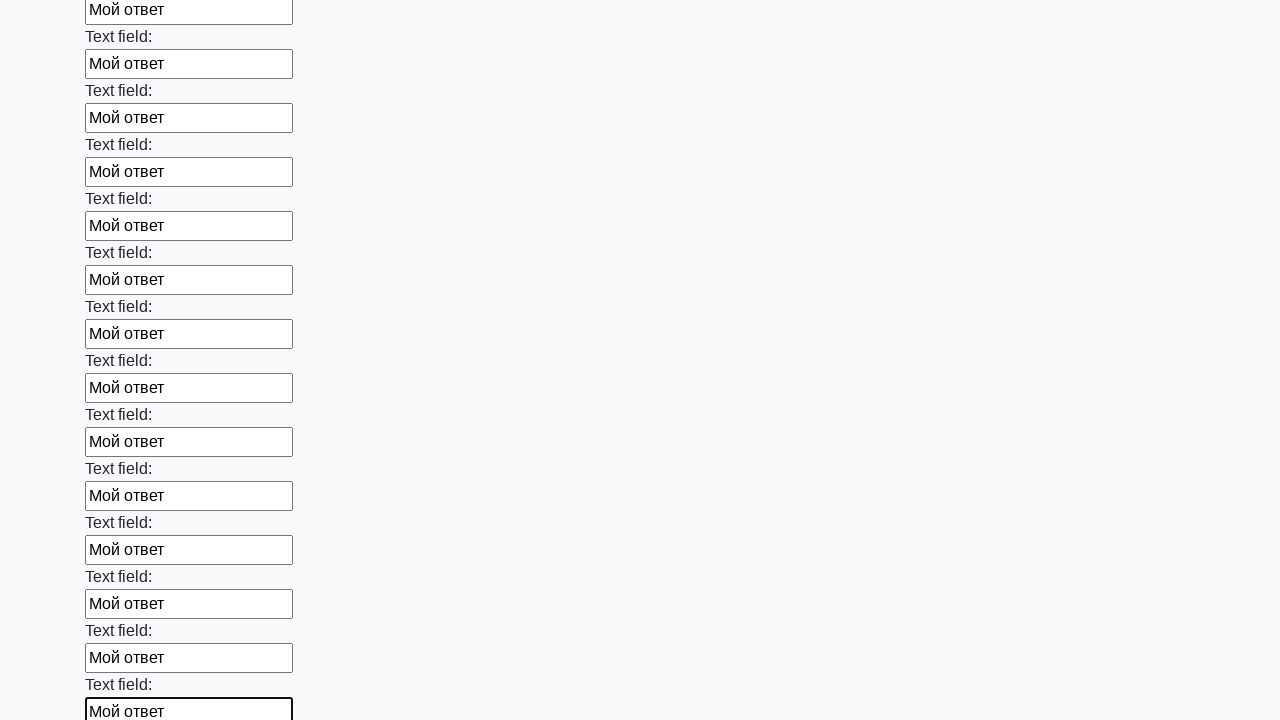

Filled a text input field with test answer 'Мой ответ' on input[type='text'] >> nth=66
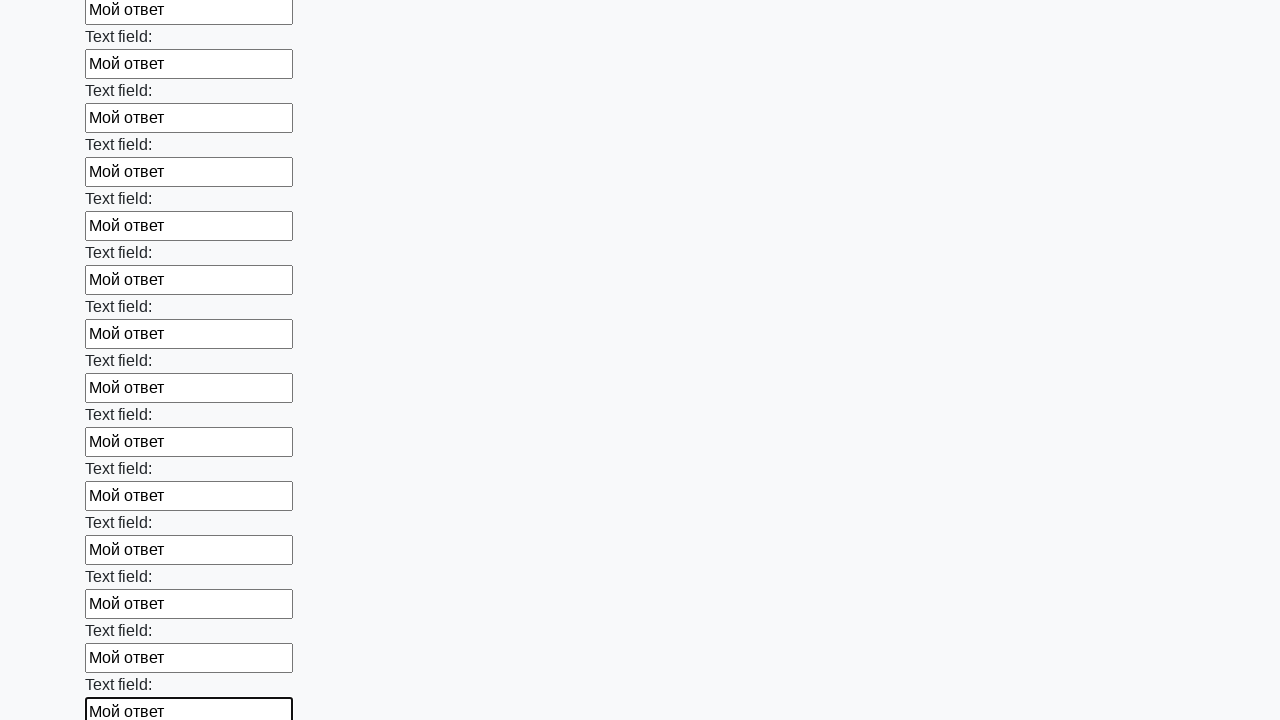

Filled a text input field with test answer 'Мой ответ' on input[type='text'] >> nth=67
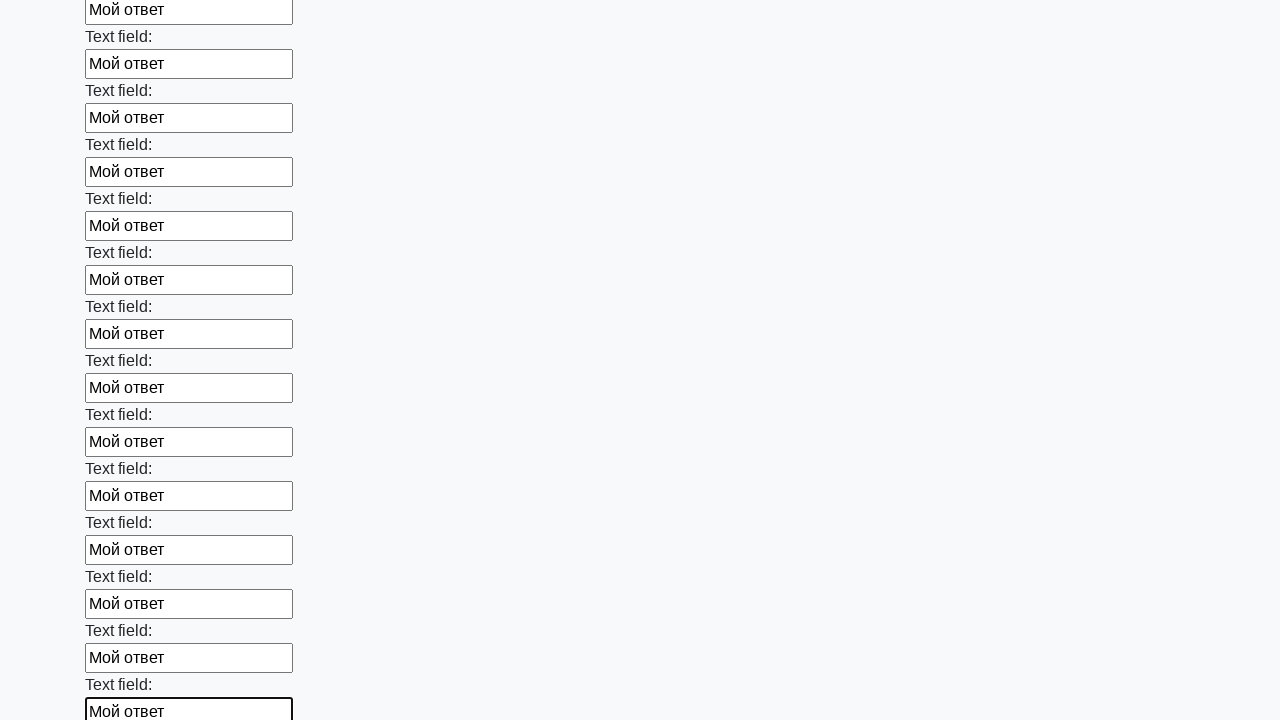

Filled a text input field with test answer 'Мой ответ' on input[type='text'] >> nth=68
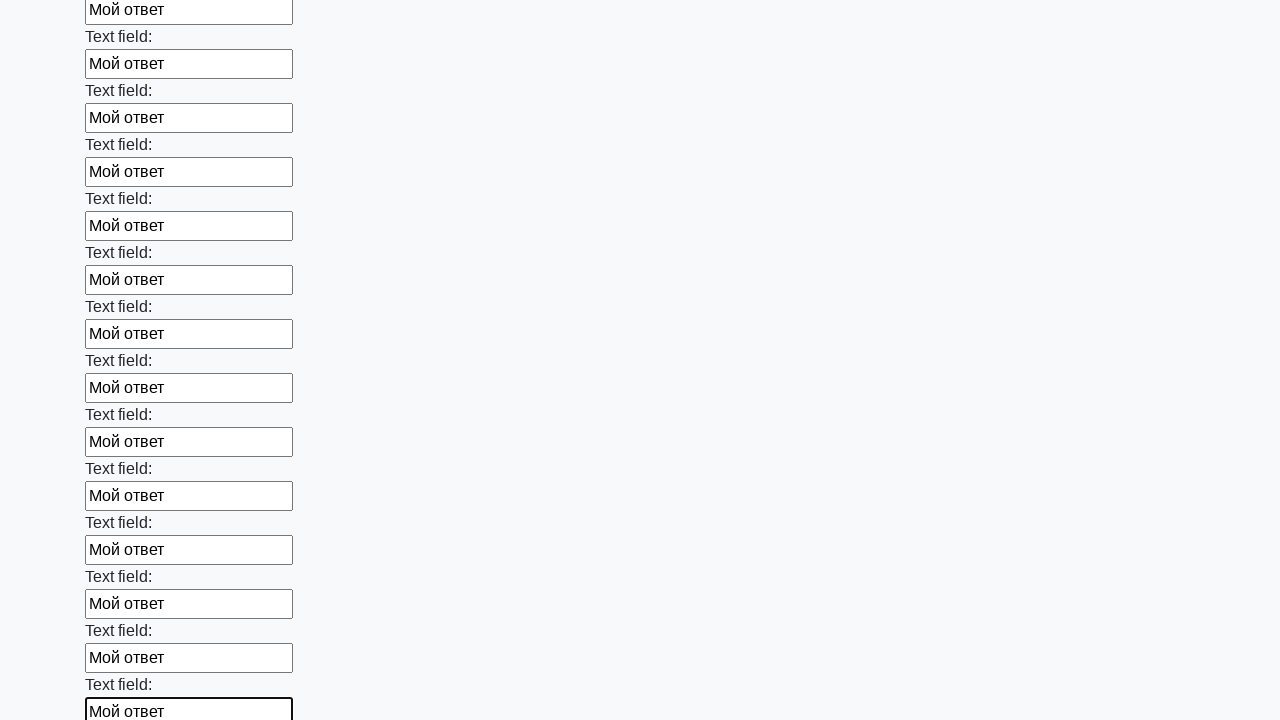

Filled a text input field with test answer 'Мой ответ' on input[type='text'] >> nth=69
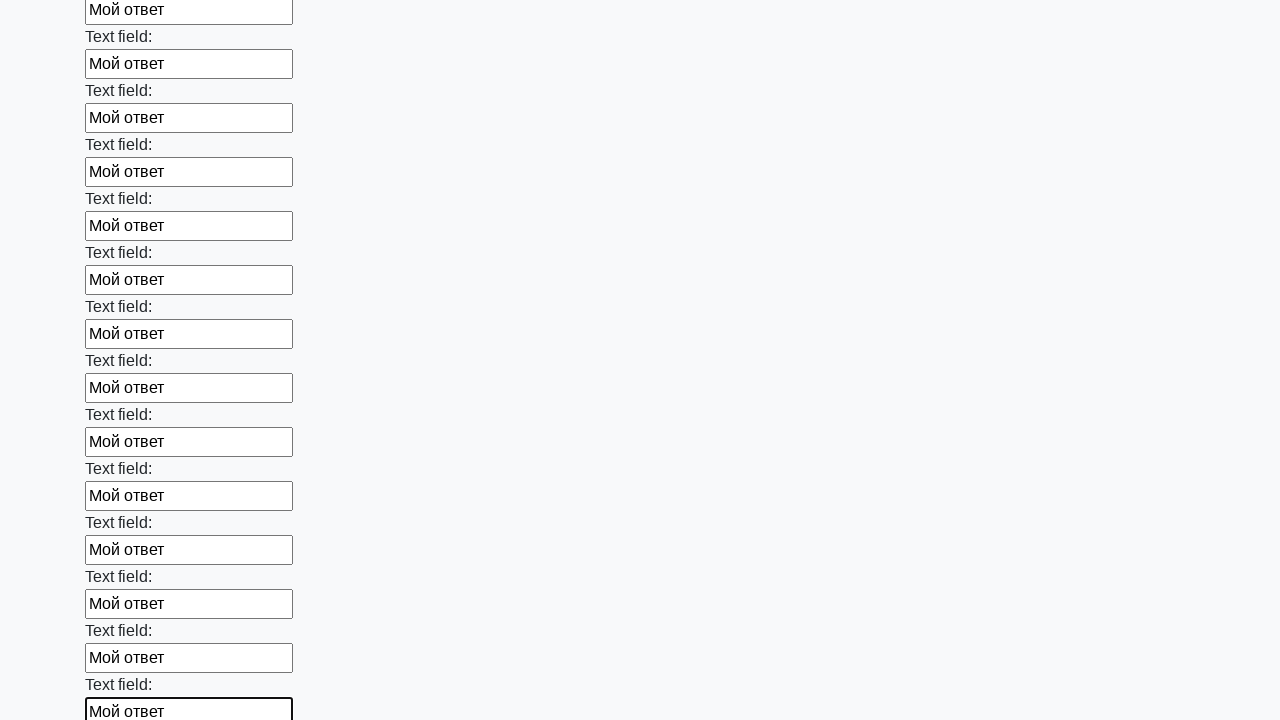

Filled a text input field with test answer 'Мой ответ' on input[type='text'] >> nth=70
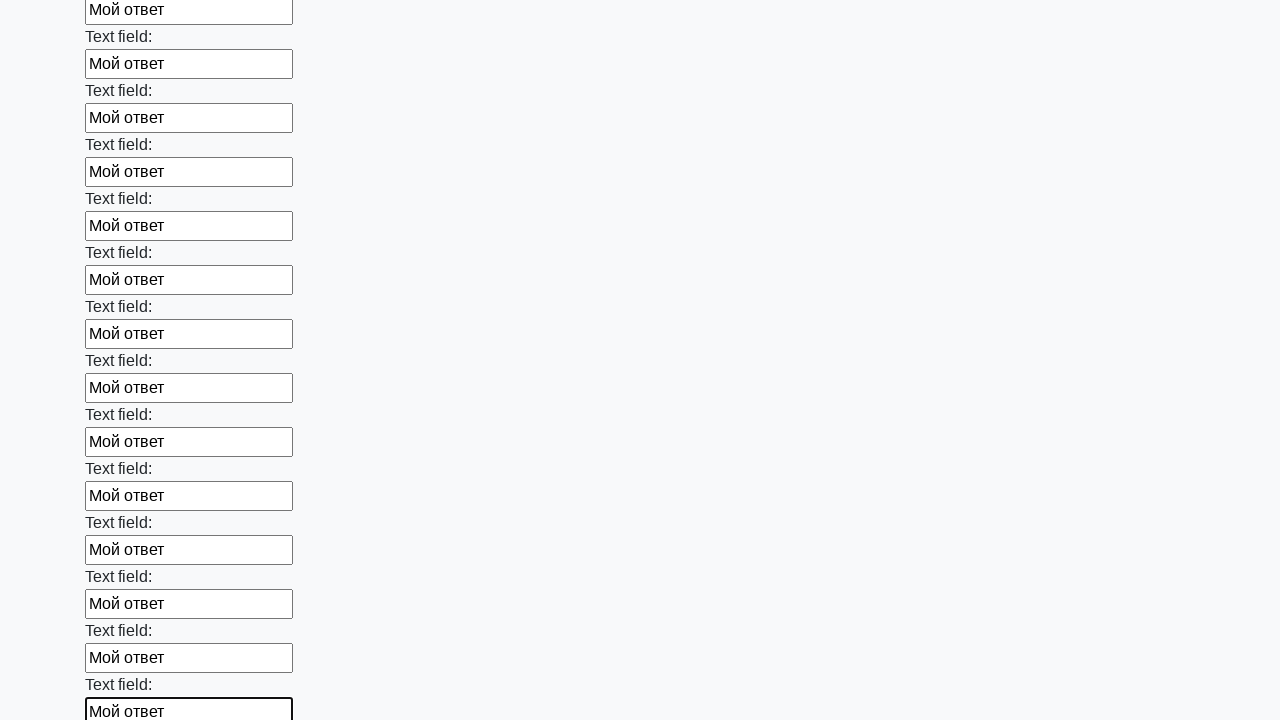

Filled a text input field with test answer 'Мой ответ' on input[type='text'] >> nth=71
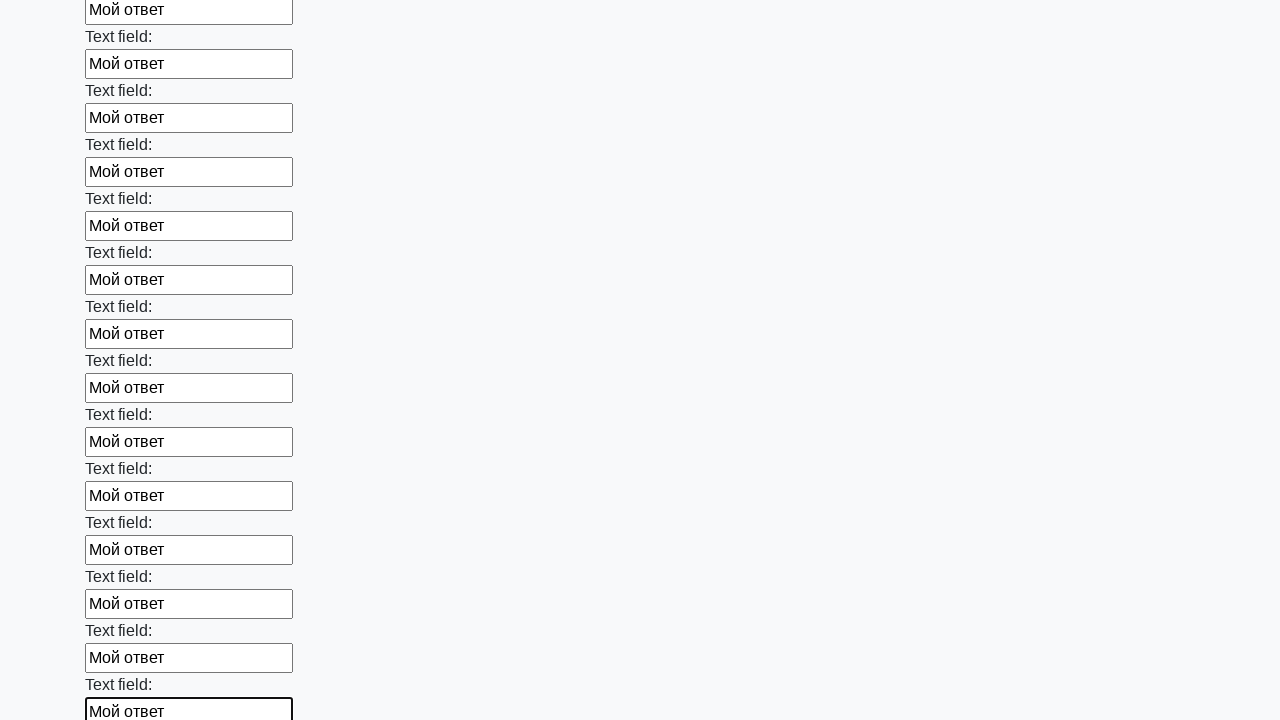

Filled a text input field with test answer 'Мой ответ' on input[type='text'] >> nth=72
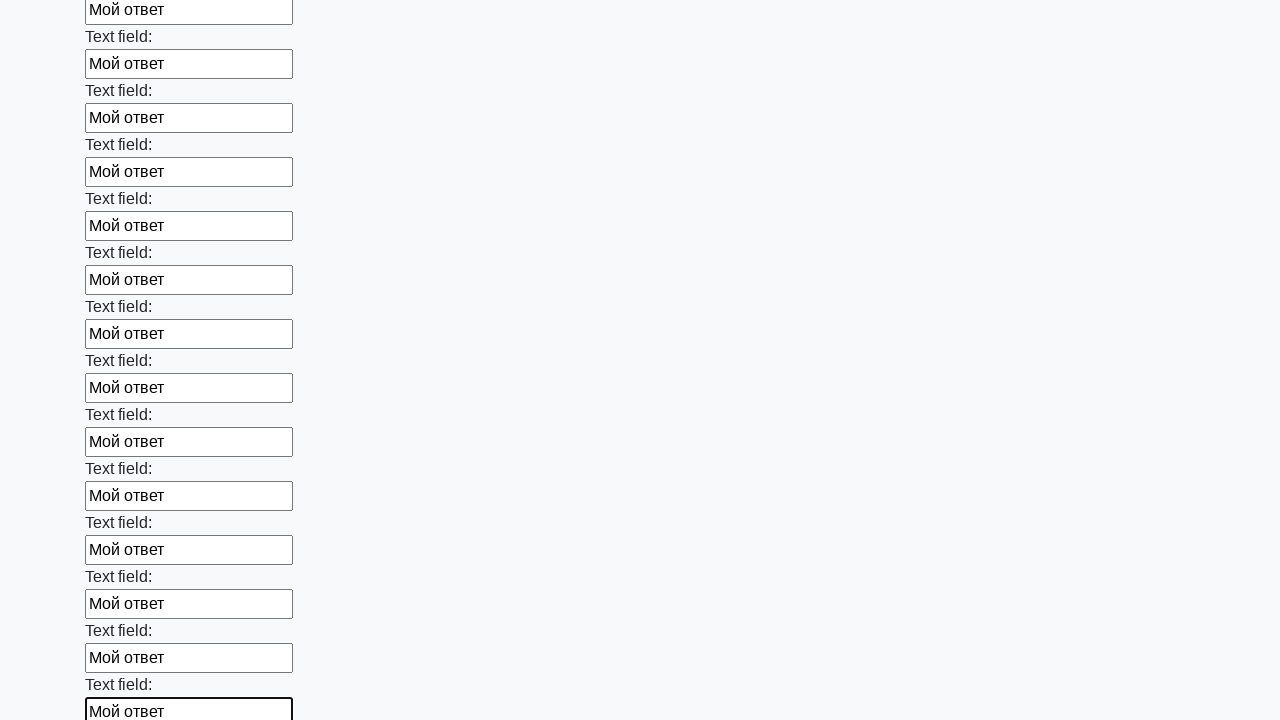

Filled a text input field with test answer 'Мой ответ' on input[type='text'] >> nth=73
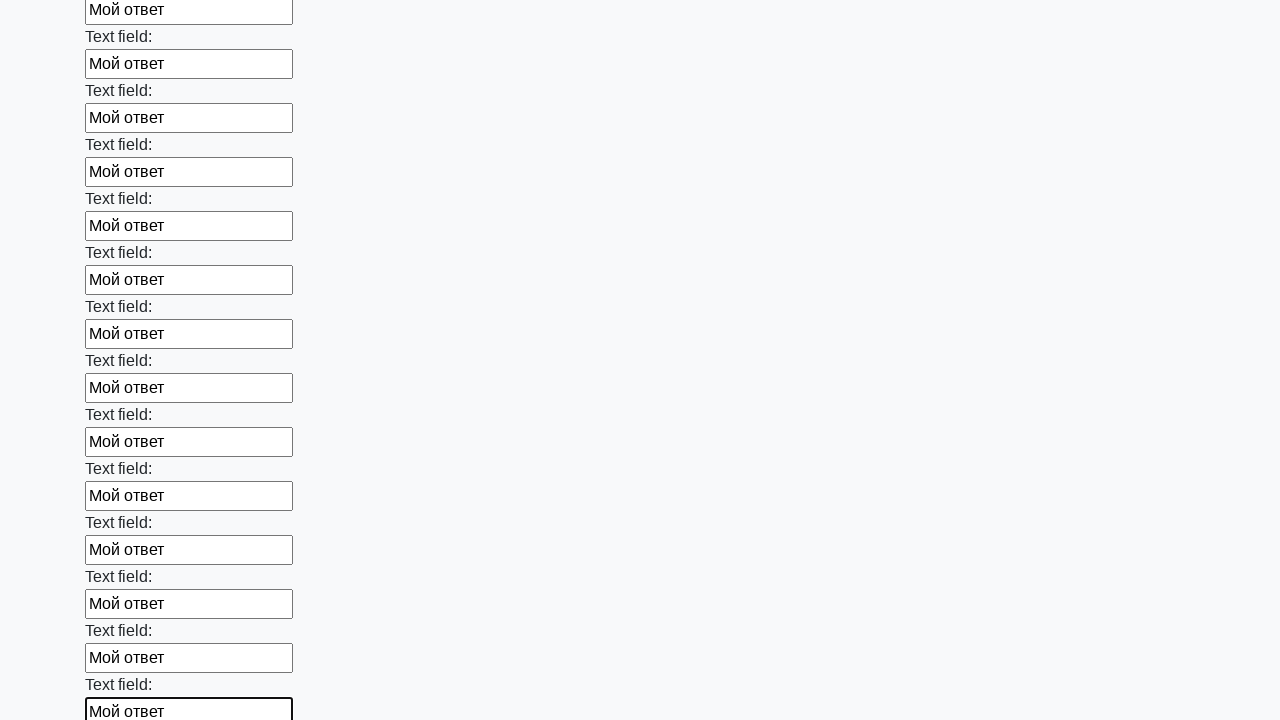

Filled a text input field with test answer 'Мой ответ' on input[type='text'] >> nth=74
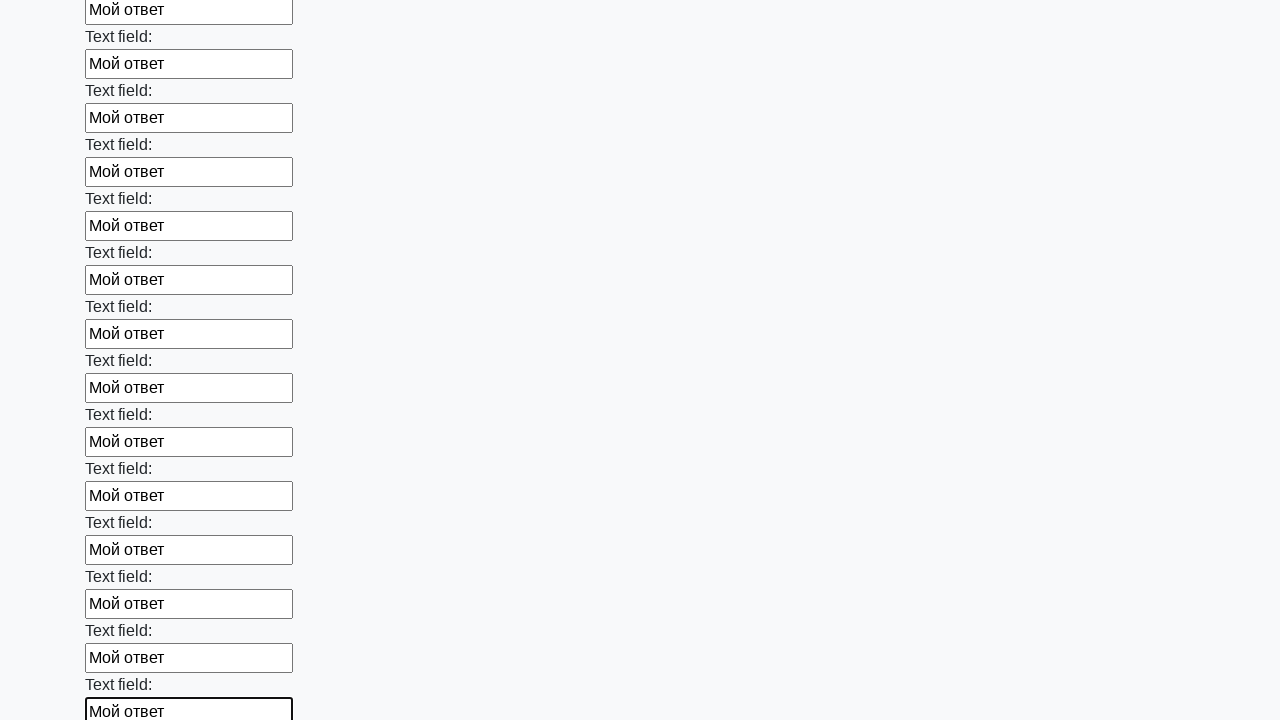

Filled a text input field with test answer 'Мой ответ' on input[type='text'] >> nth=75
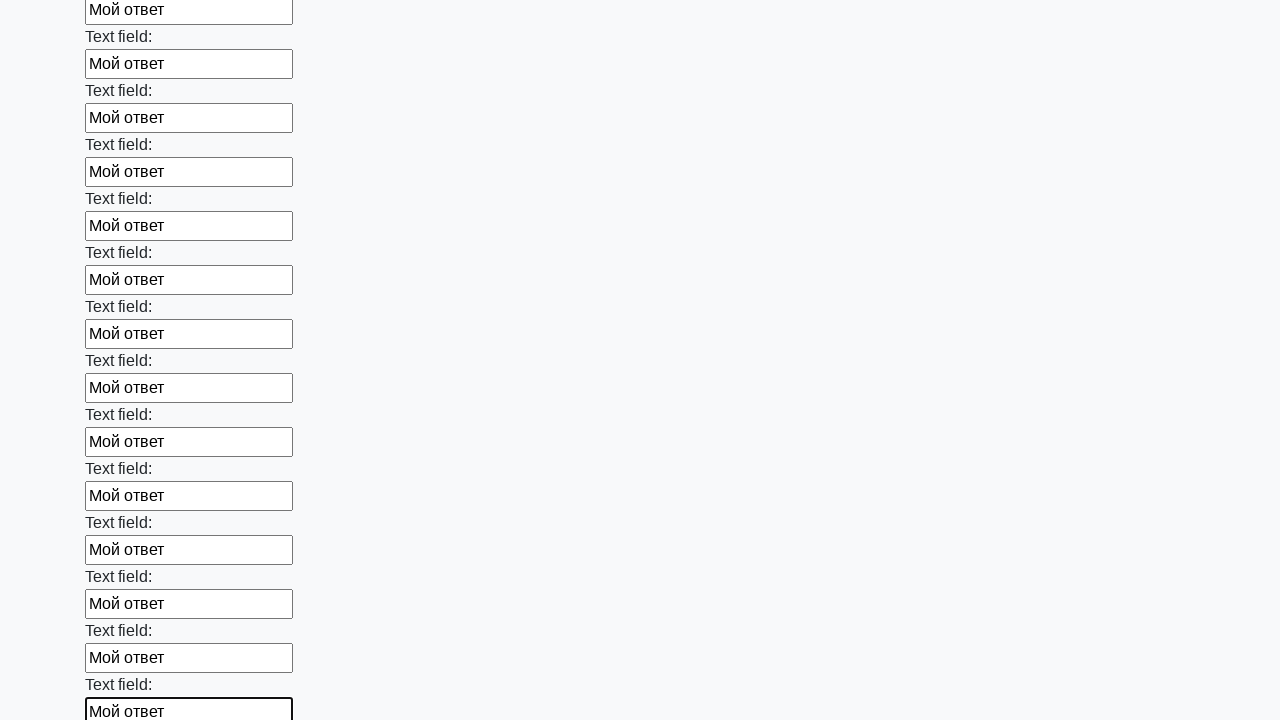

Filled a text input field with test answer 'Мой ответ' on input[type='text'] >> nth=76
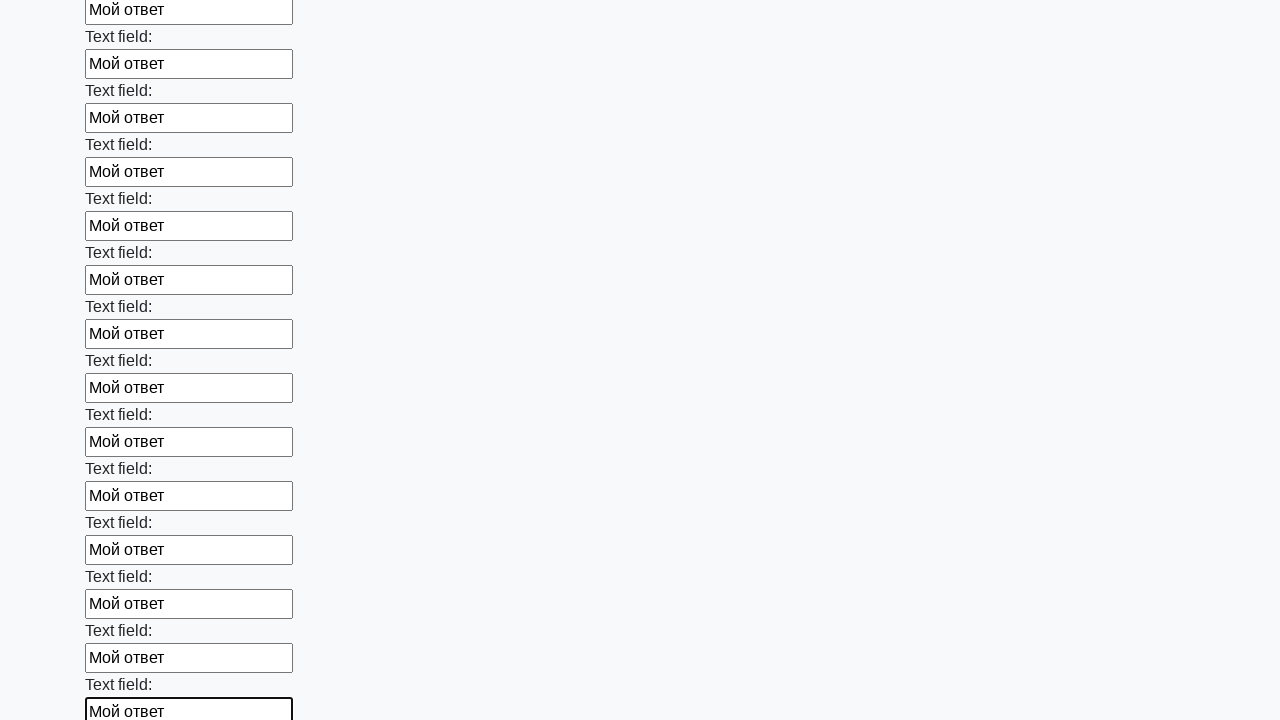

Filled a text input field with test answer 'Мой ответ' on input[type='text'] >> nth=77
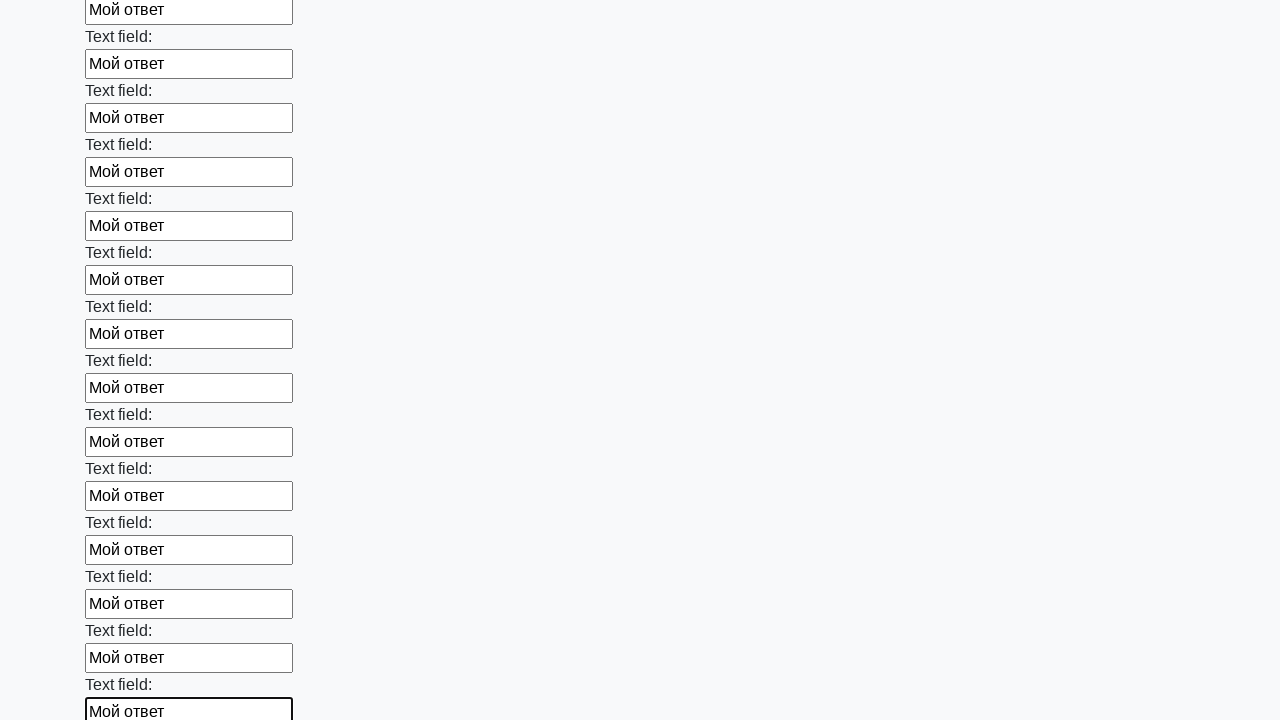

Filled a text input field with test answer 'Мой ответ' on input[type='text'] >> nth=78
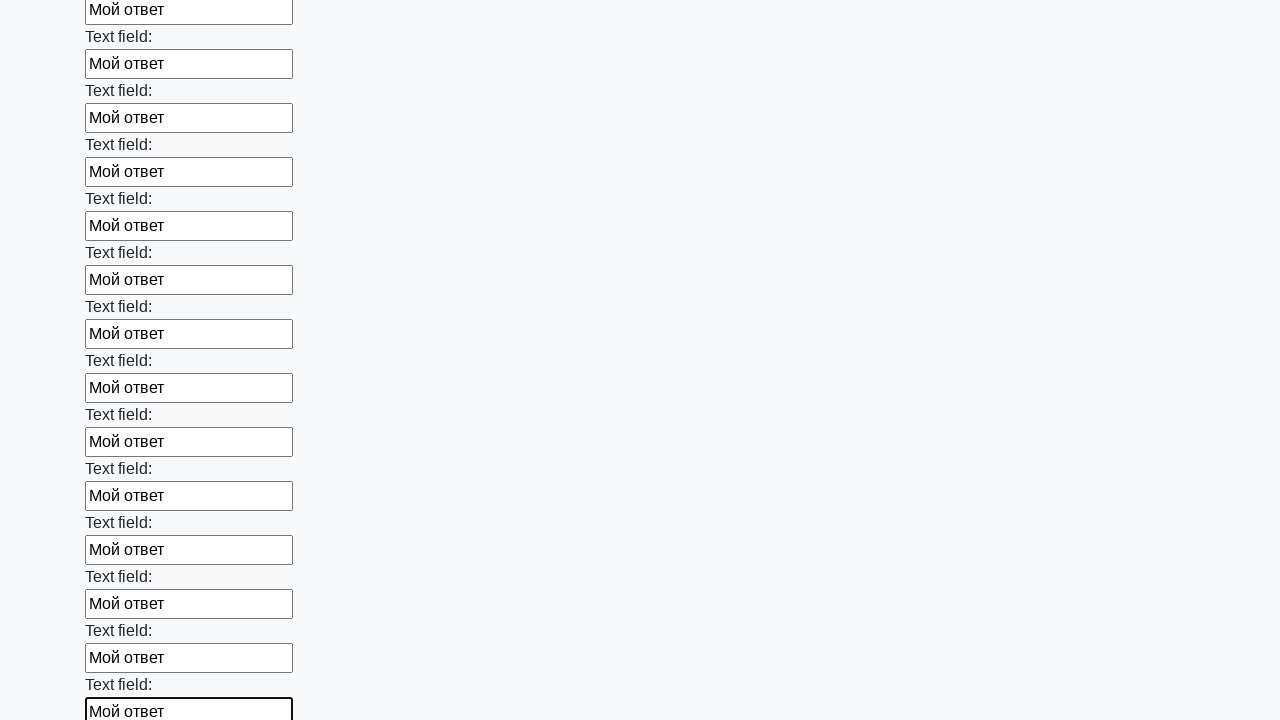

Filled a text input field with test answer 'Мой ответ' on input[type='text'] >> nth=79
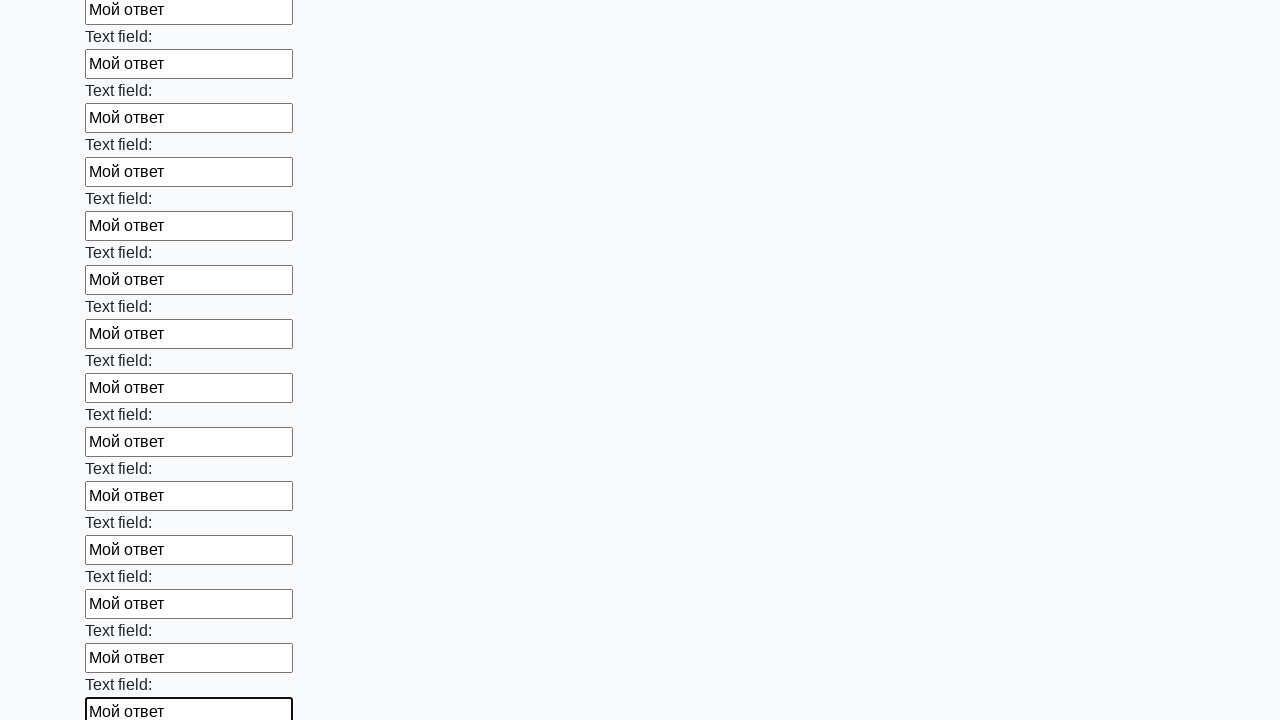

Filled a text input field with test answer 'Мой ответ' on input[type='text'] >> nth=80
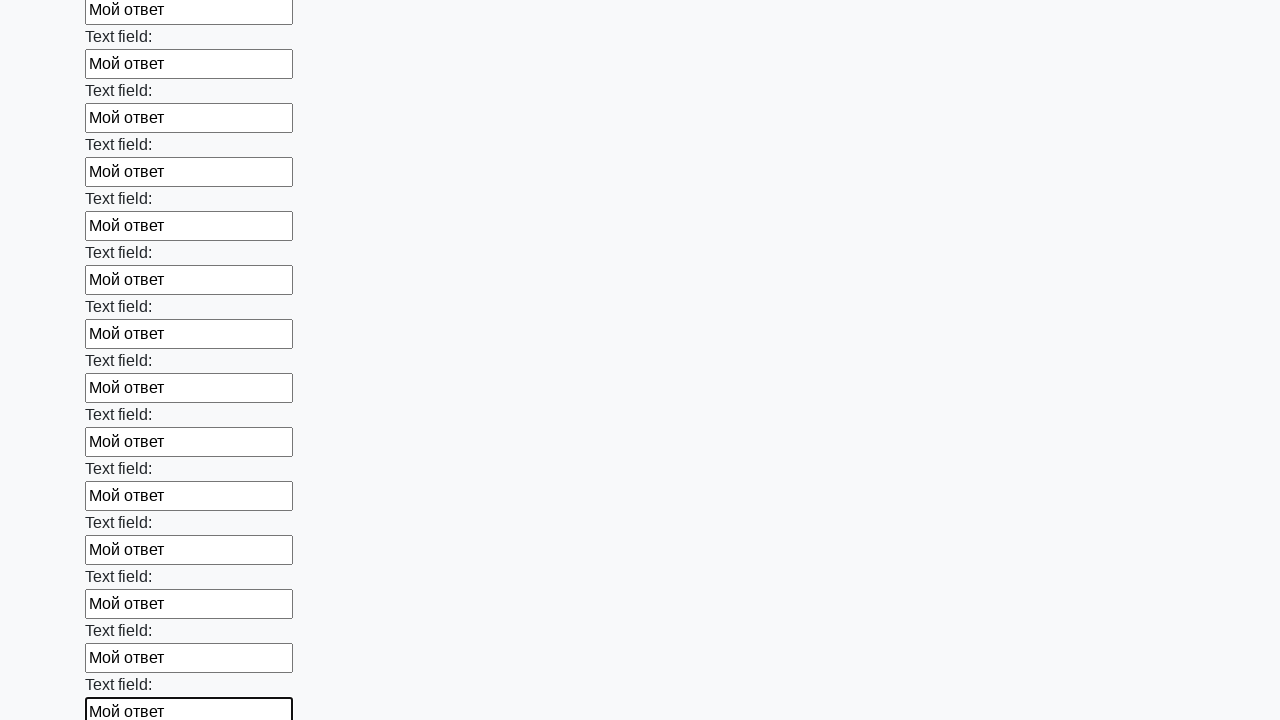

Filled a text input field with test answer 'Мой ответ' on input[type='text'] >> nth=81
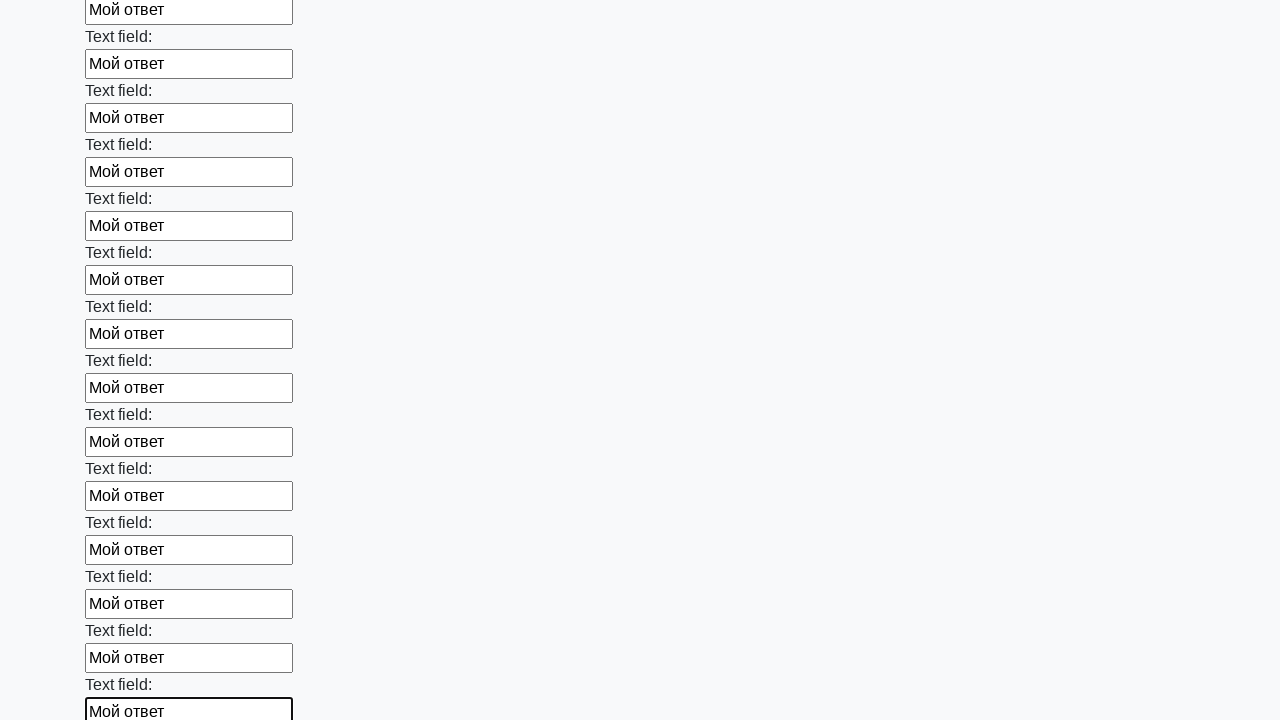

Filled a text input field with test answer 'Мой ответ' on input[type='text'] >> nth=82
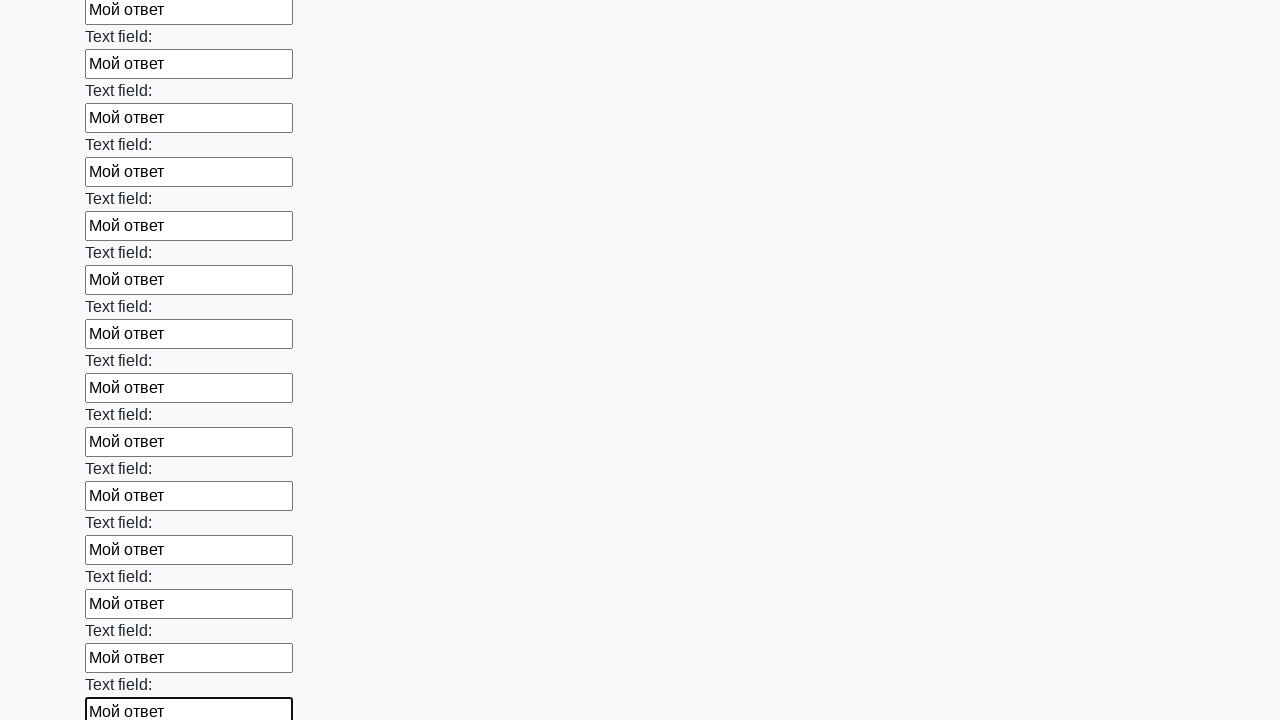

Filled a text input field with test answer 'Мой ответ' on input[type='text'] >> nth=83
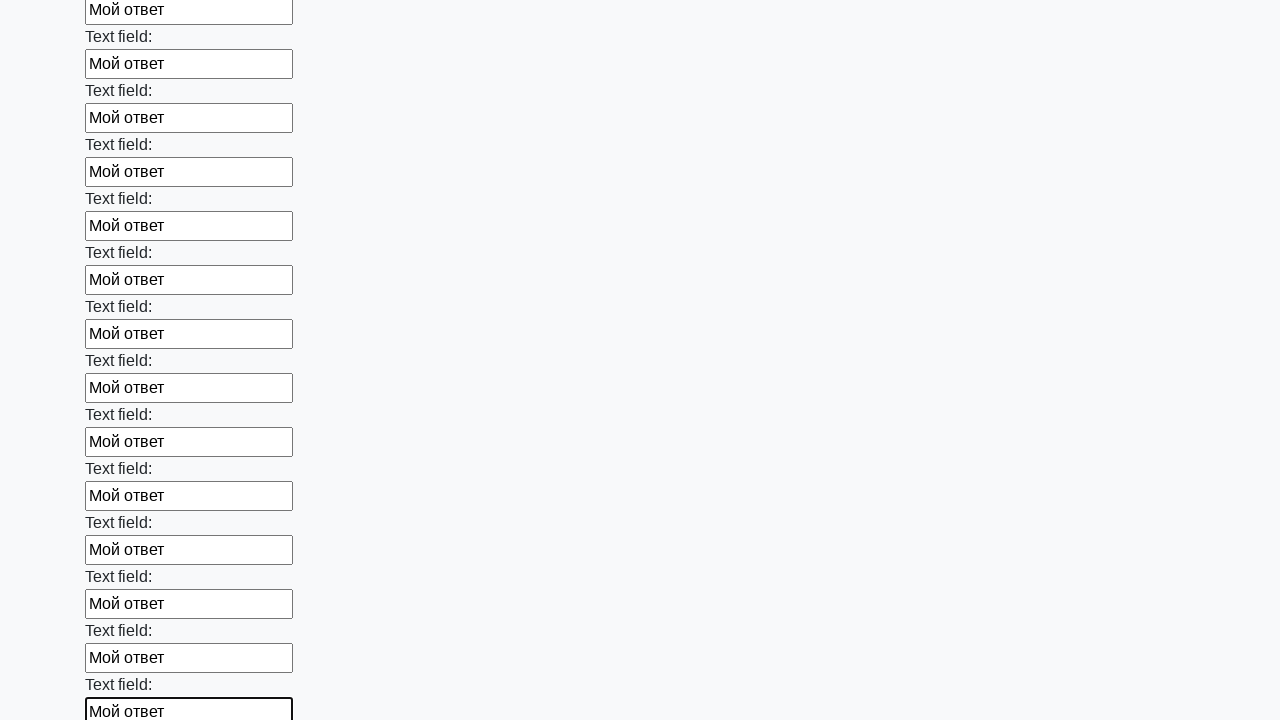

Filled a text input field with test answer 'Мой ответ' on input[type='text'] >> nth=84
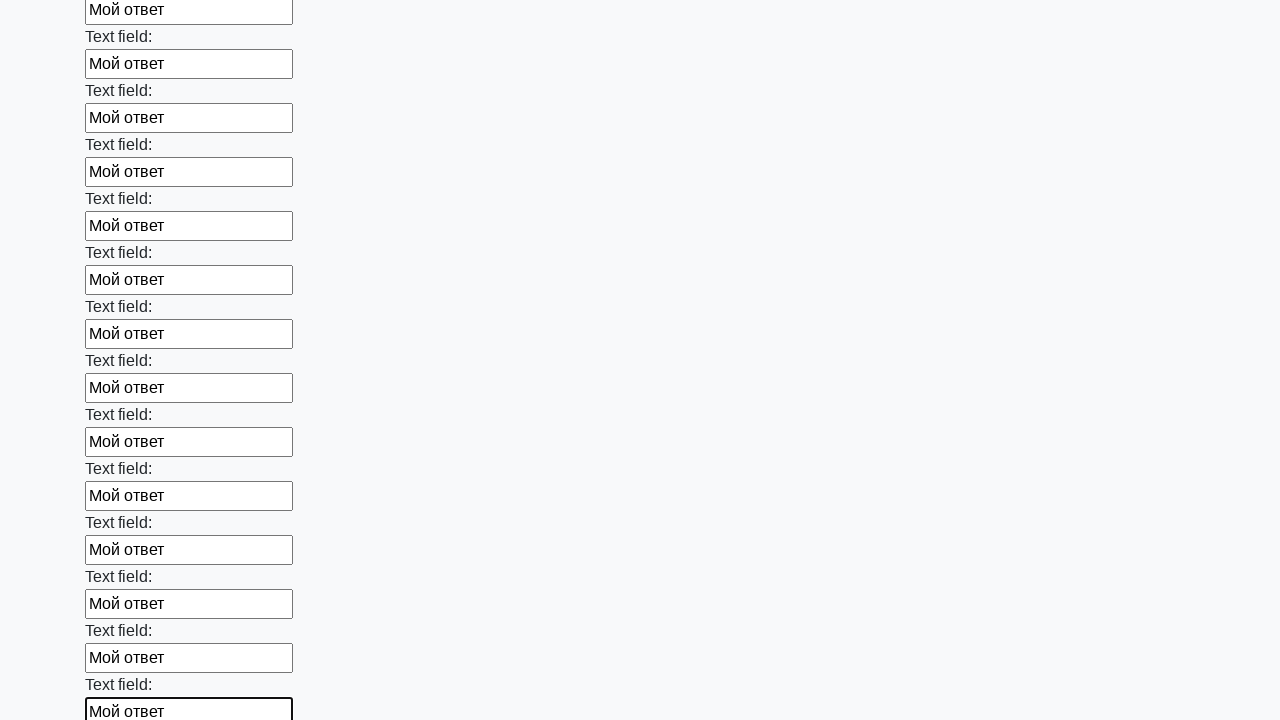

Filled a text input field with test answer 'Мой ответ' on input[type='text'] >> nth=85
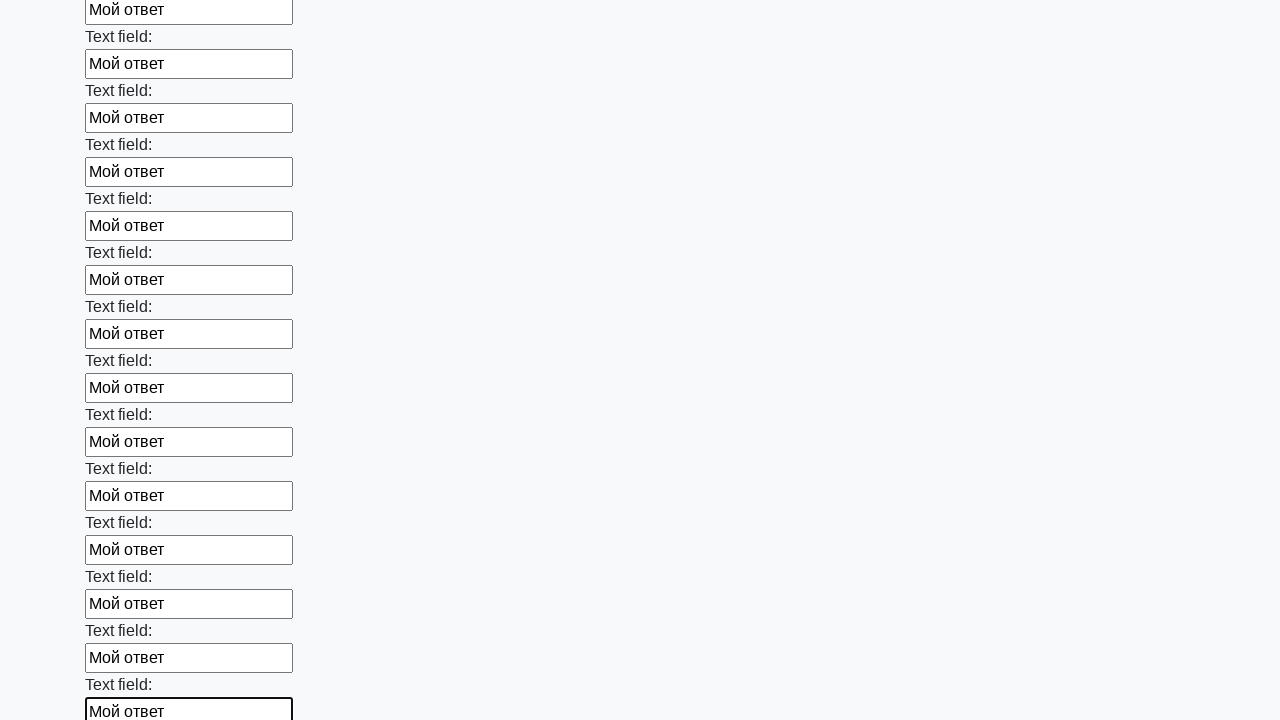

Filled a text input field with test answer 'Мой ответ' on input[type='text'] >> nth=86
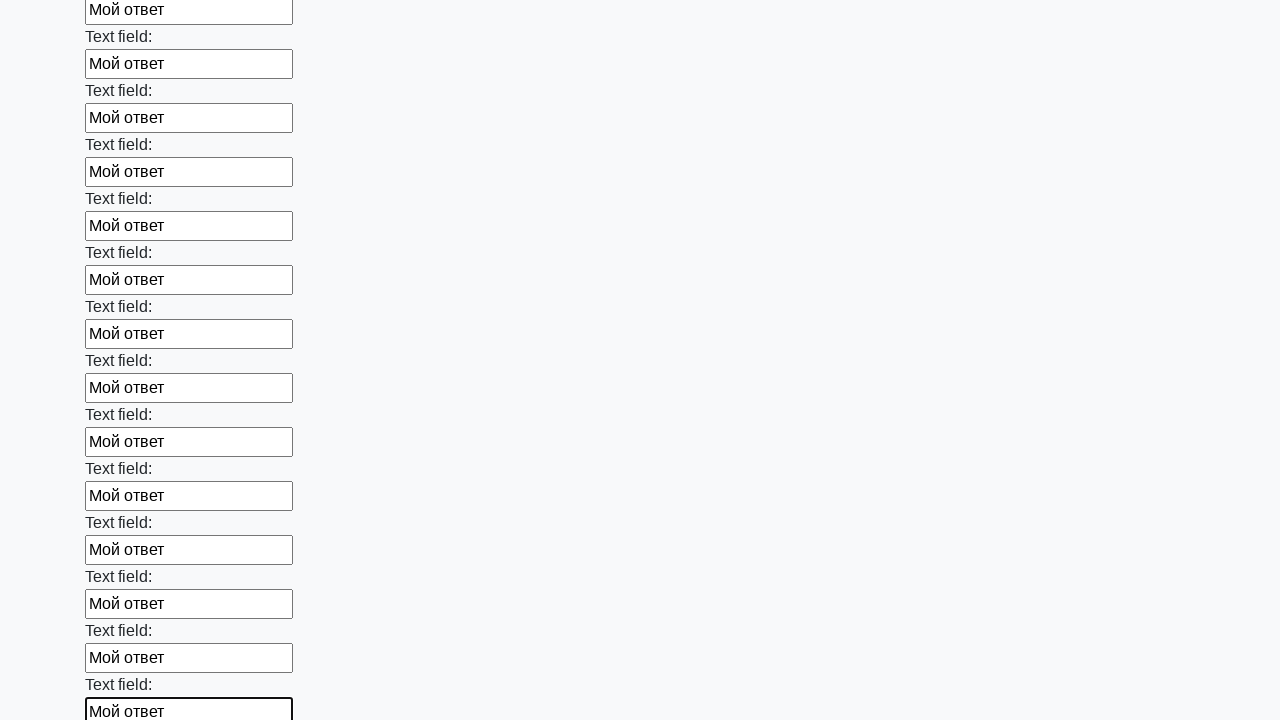

Filled a text input field with test answer 'Мой ответ' on input[type='text'] >> nth=87
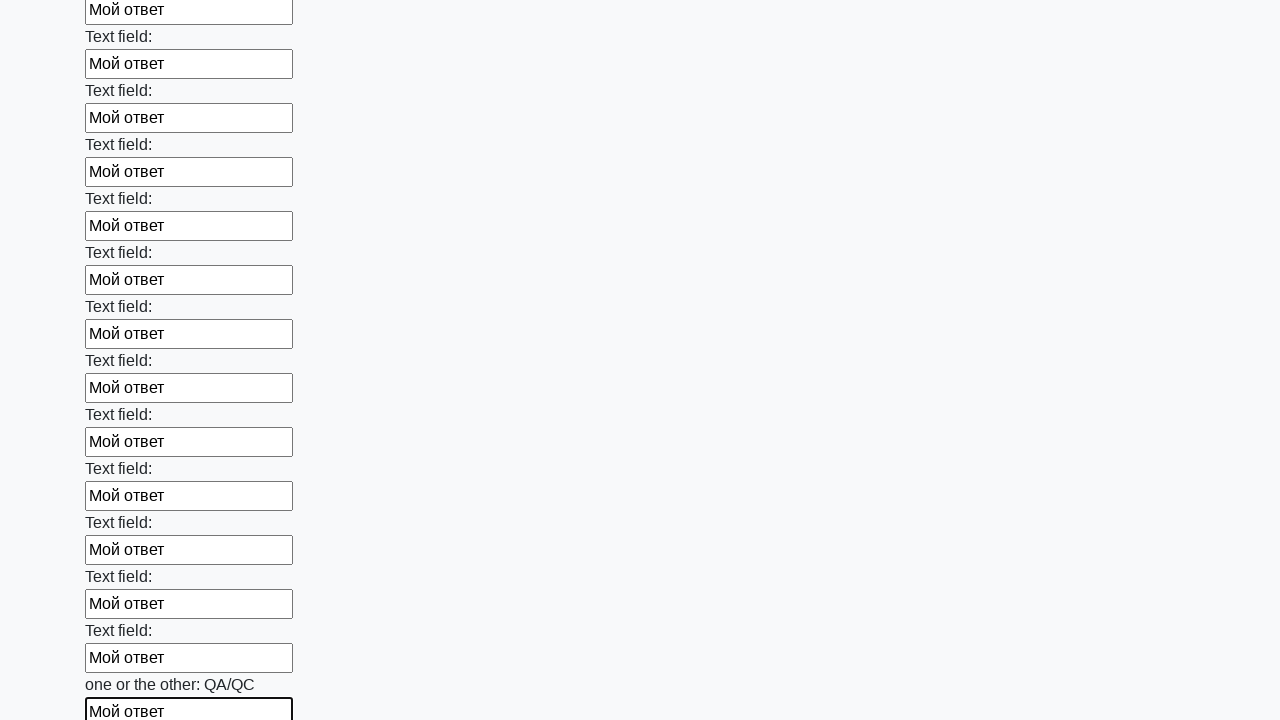

Filled a text input field with test answer 'Мой ответ' on input[type='text'] >> nth=88
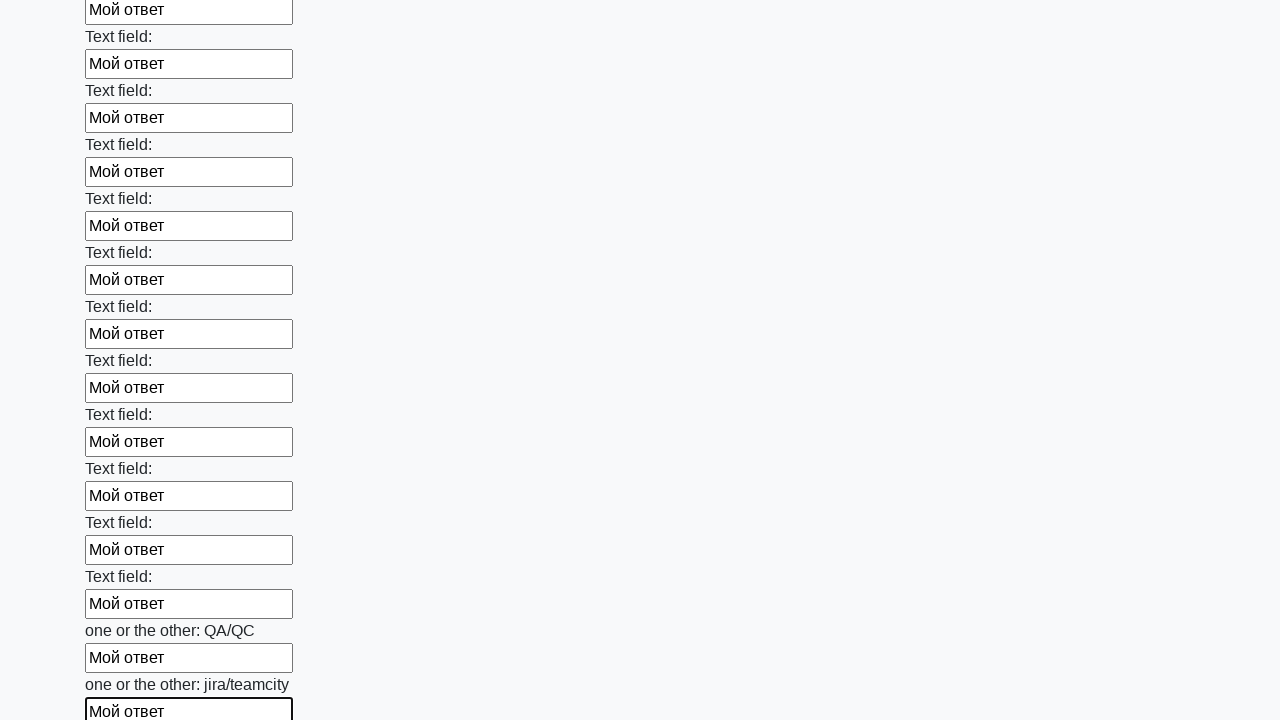

Filled a text input field with test answer 'Мой ответ' on input[type='text'] >> nth=89
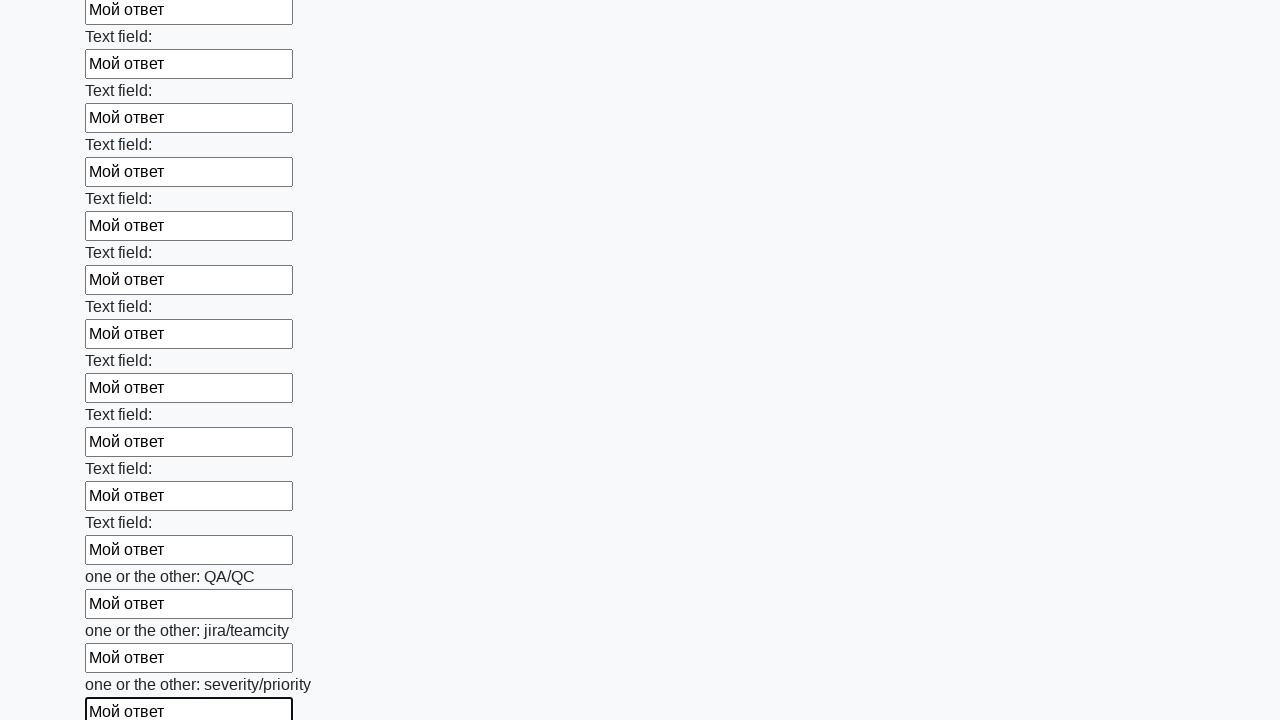

Filled a text input field with test answer 'Мой ответ' on input[type='text'] >> nth=90
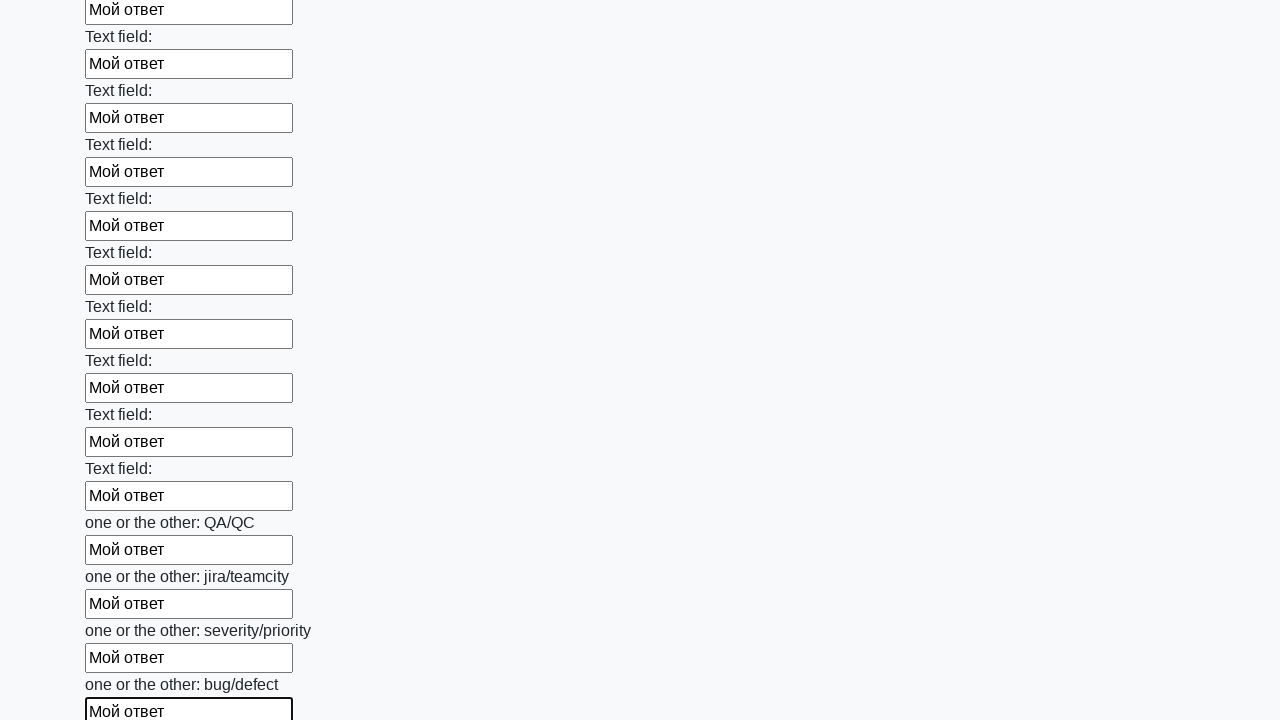

Filled a text input field with test answer 'Мой ответ' on input[type='text'] >> nth=91
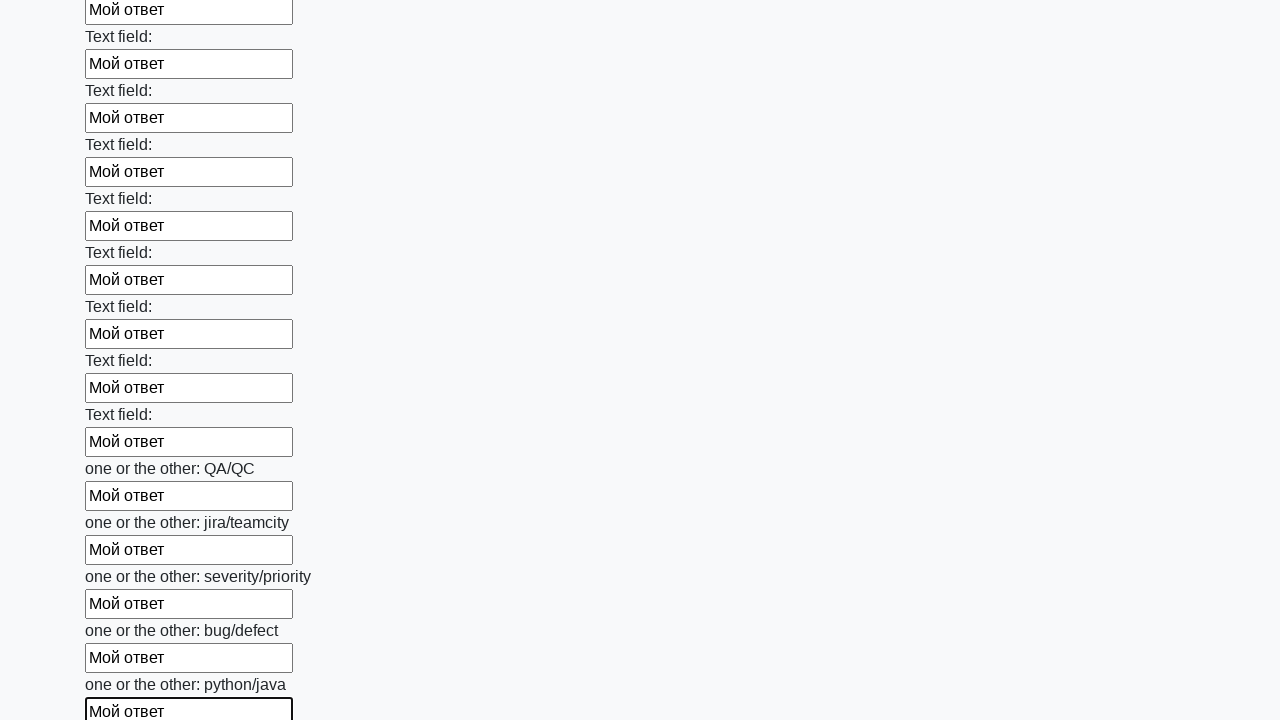

Filled a text input field with test answer 'Мой ответ' on input[type='text'] >> nth=92
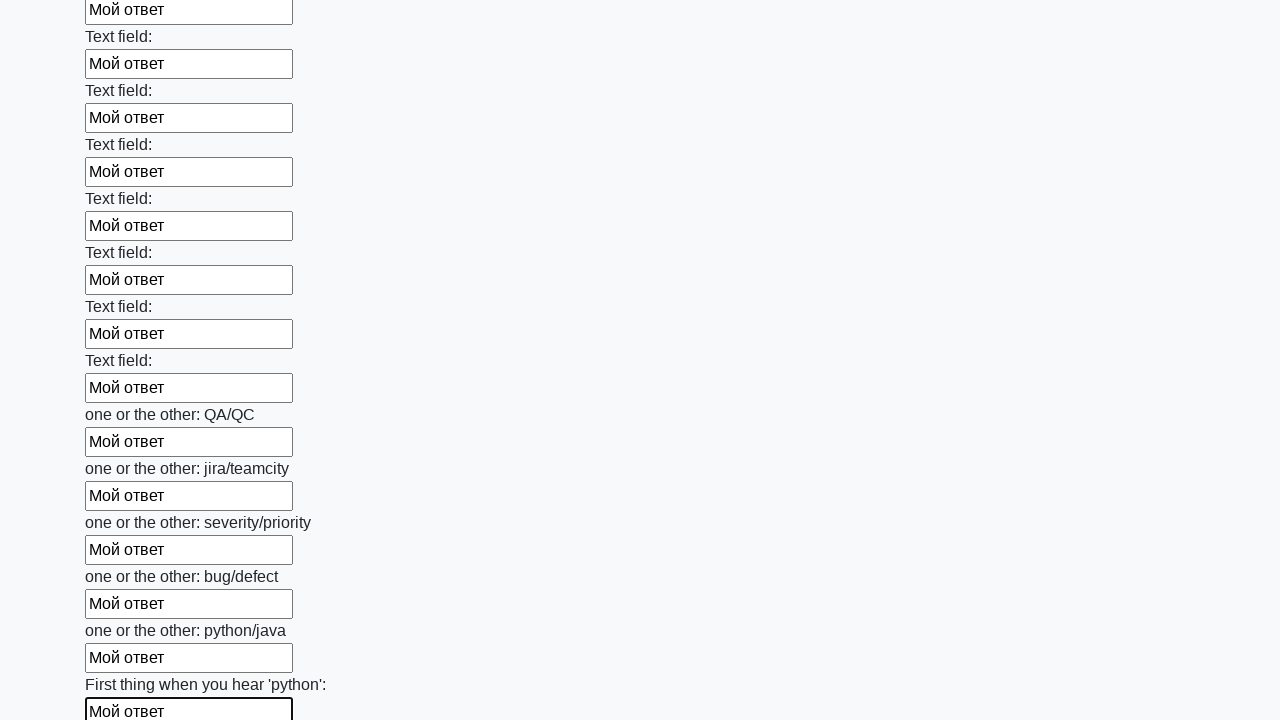

Filled a text input field with test answer 'Мой ответ' on input[type='text'] >> nth=93
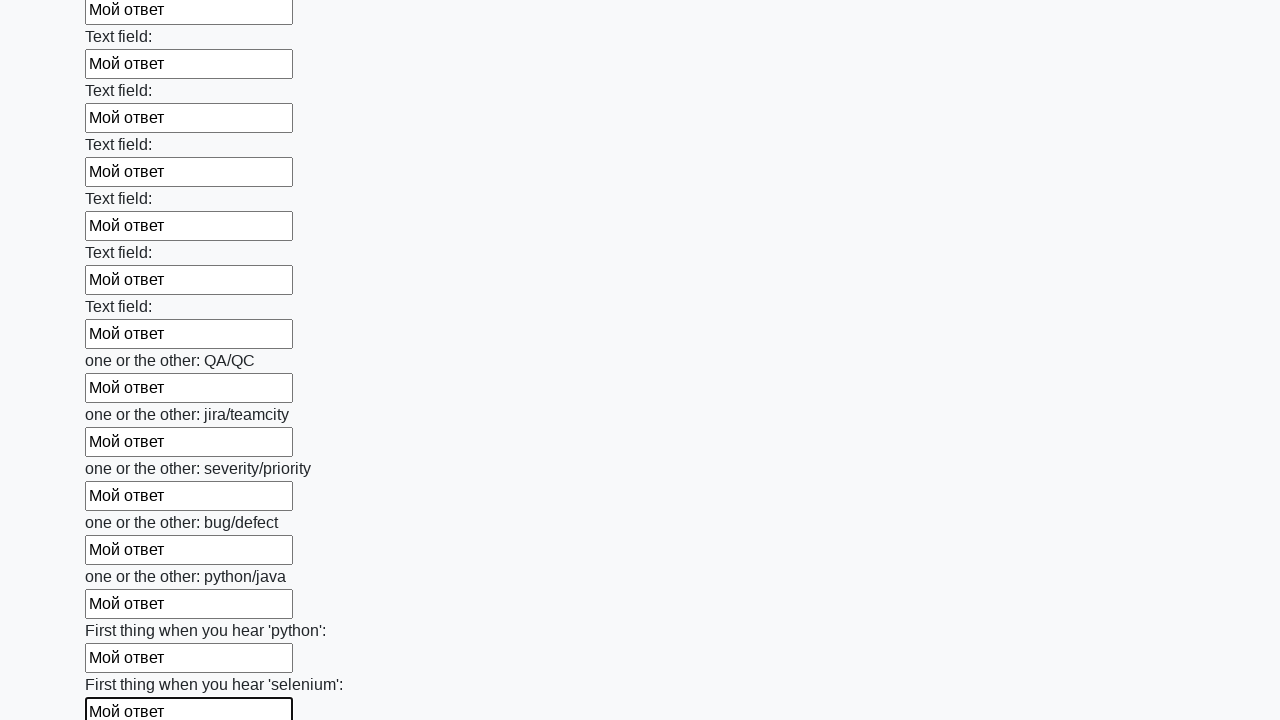

Filled a text input field with test answer 'Мой ответ' on input[type='text'] >> nth=94
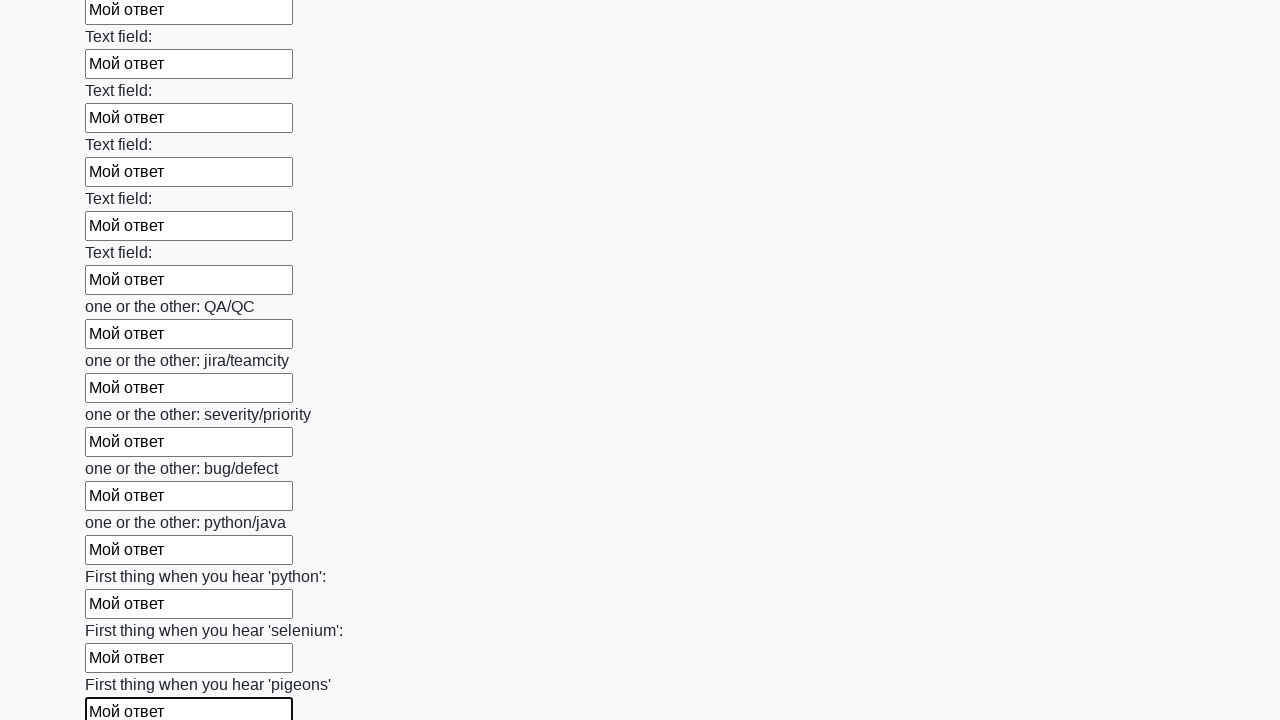

Filled a text input field with test answer 'Мой ответ' on input[type='text'] >> nth=95
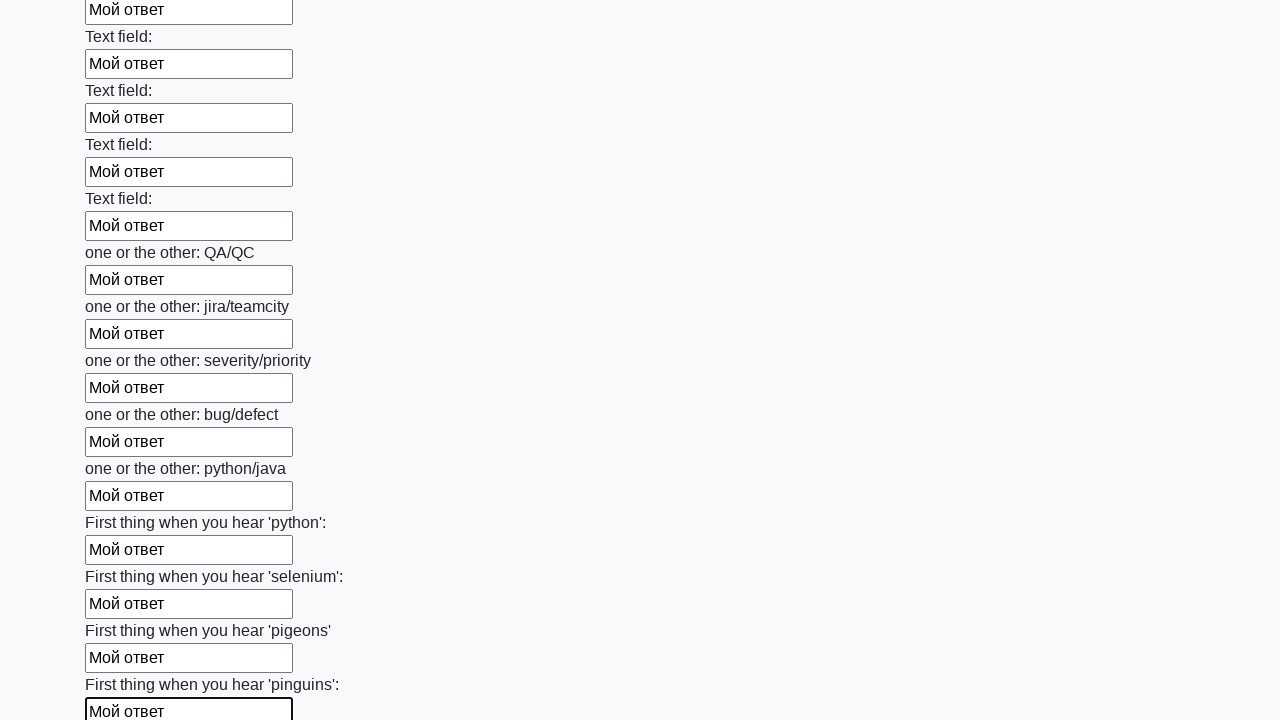

Filled a text input field with test answer 'Мой ответ' on input[type='text'] >> nth=96
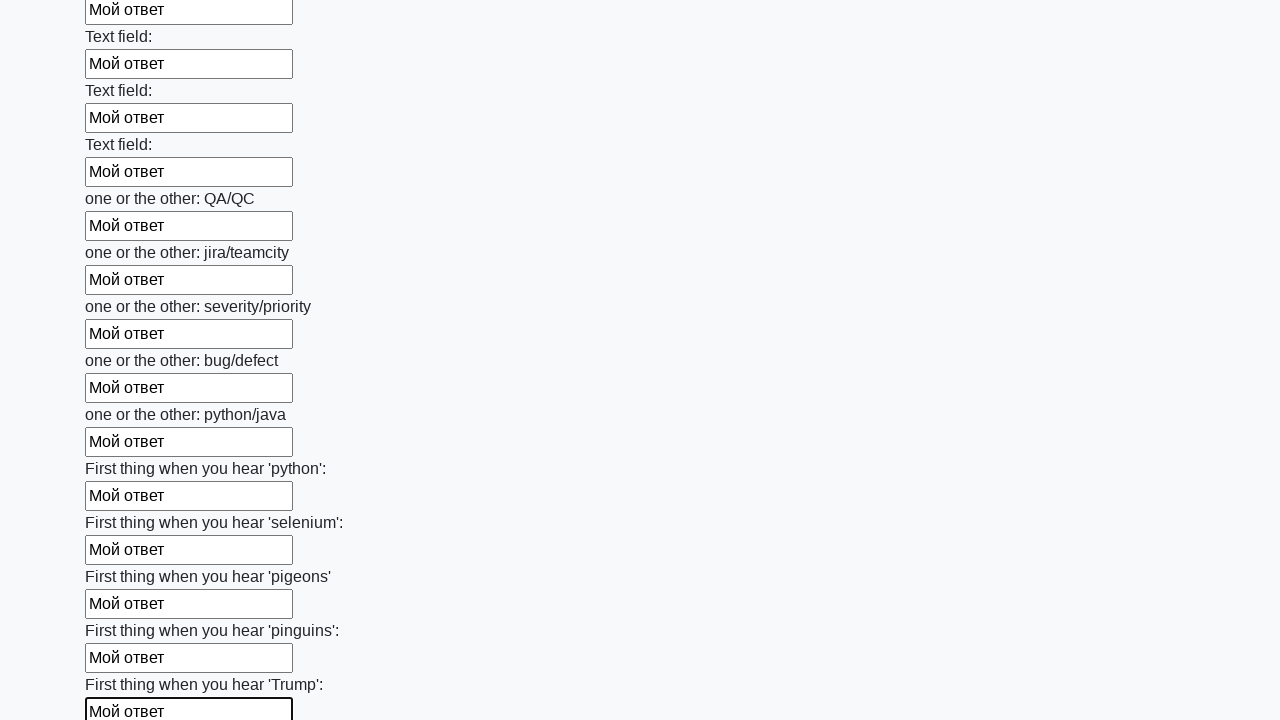

Filled a text input field with test answer 'Мой ответ' on input[type='text'] >> nth=97
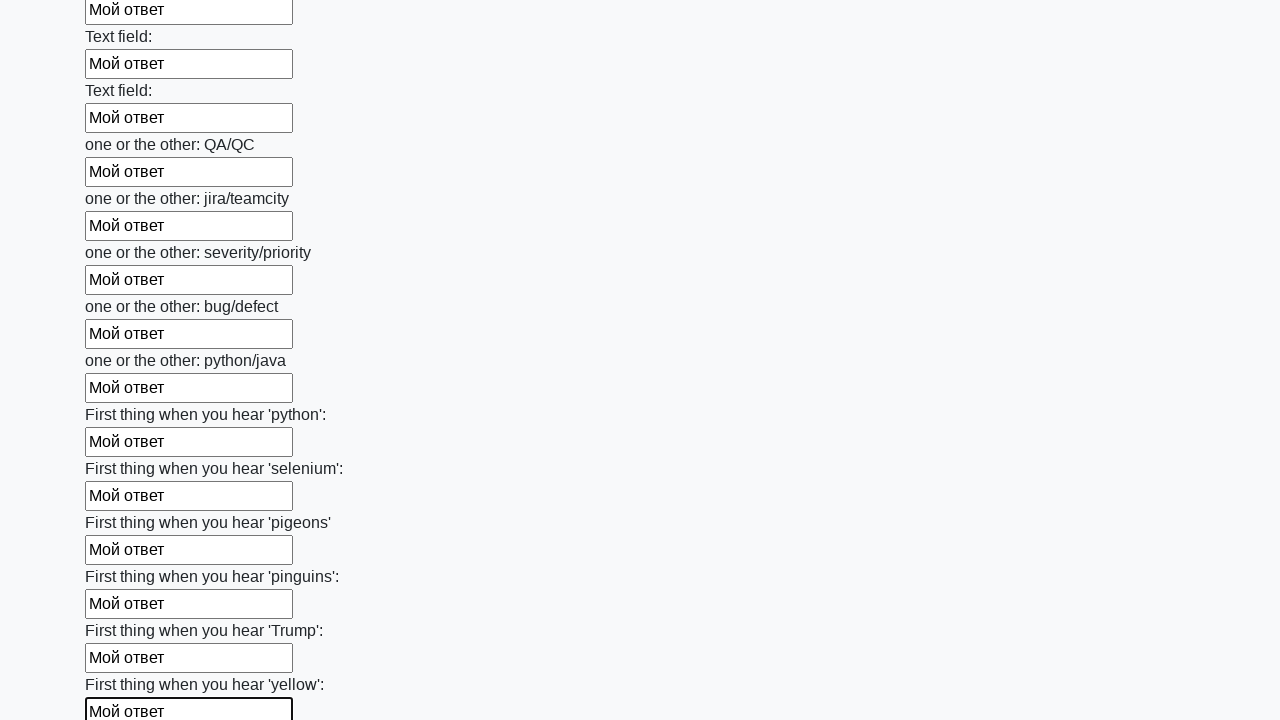

Filled a text input field with test answer 'Мой ответ' on input[type='text'] >> nth=98
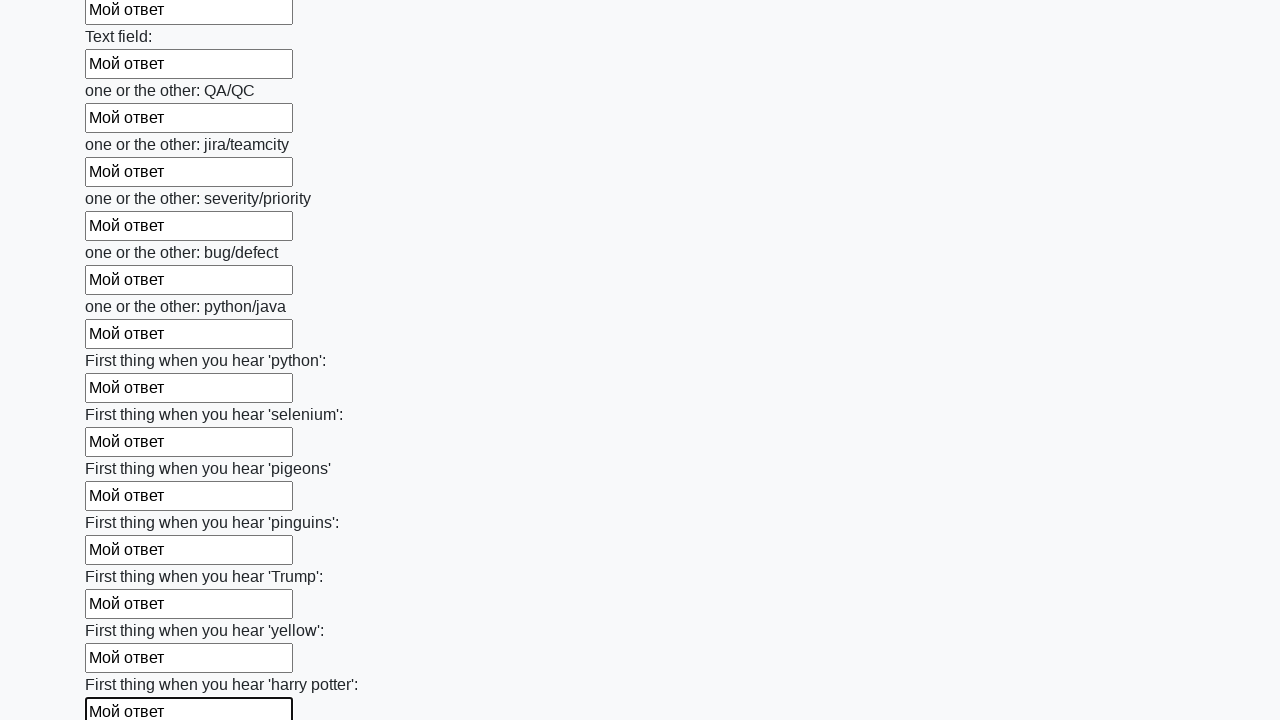

Filled a text input field with test answer 'Мой ответ' on input[type='text'] >> nth=99
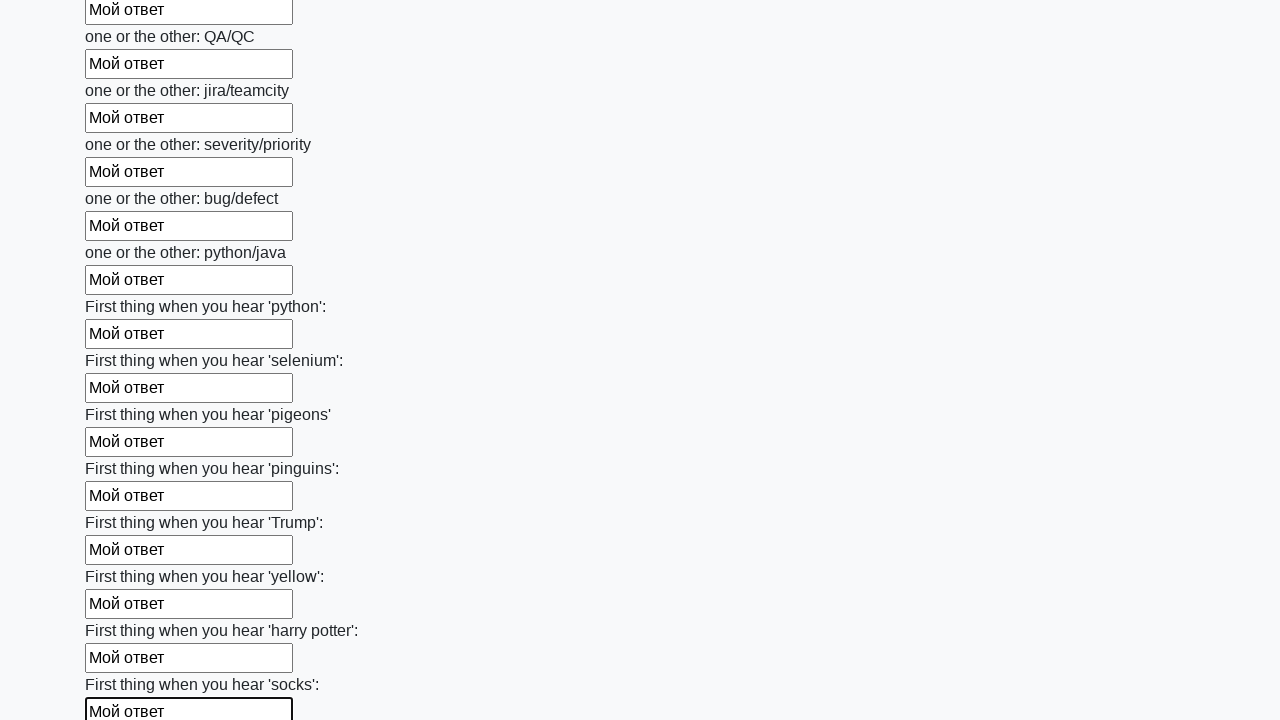

Clicked the submit button to submit the form at (123, 611) on button.btn
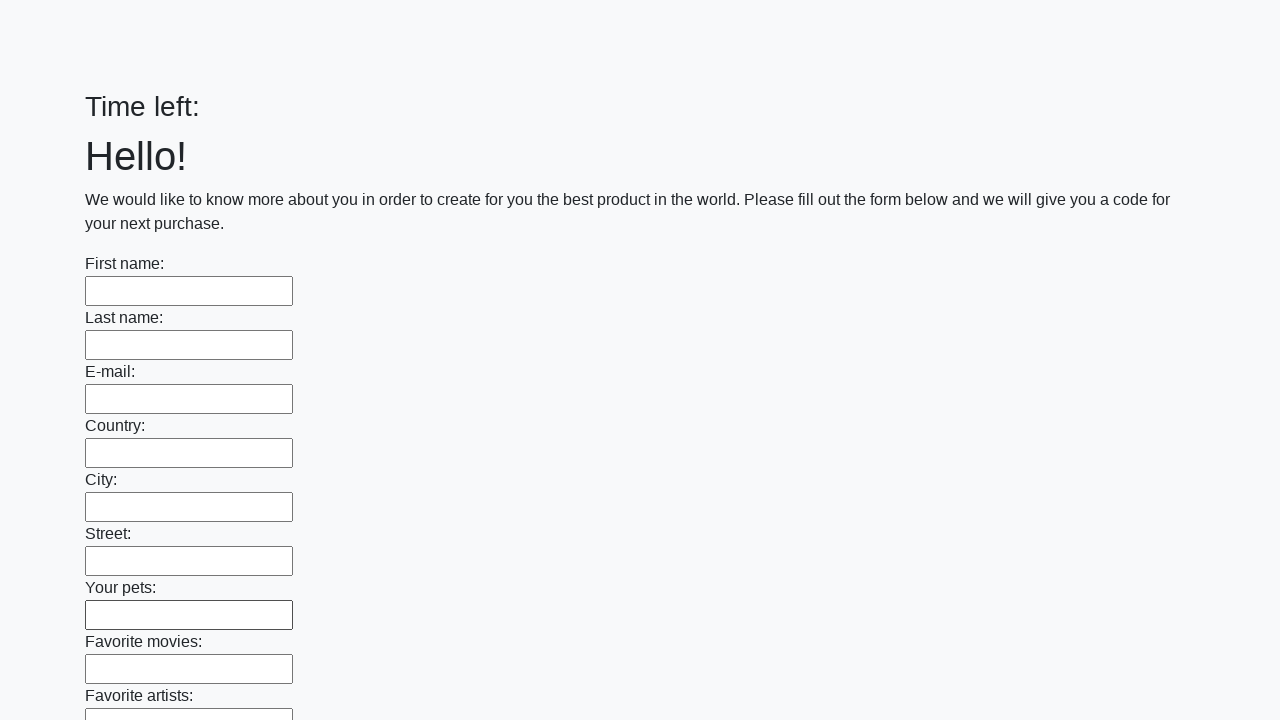

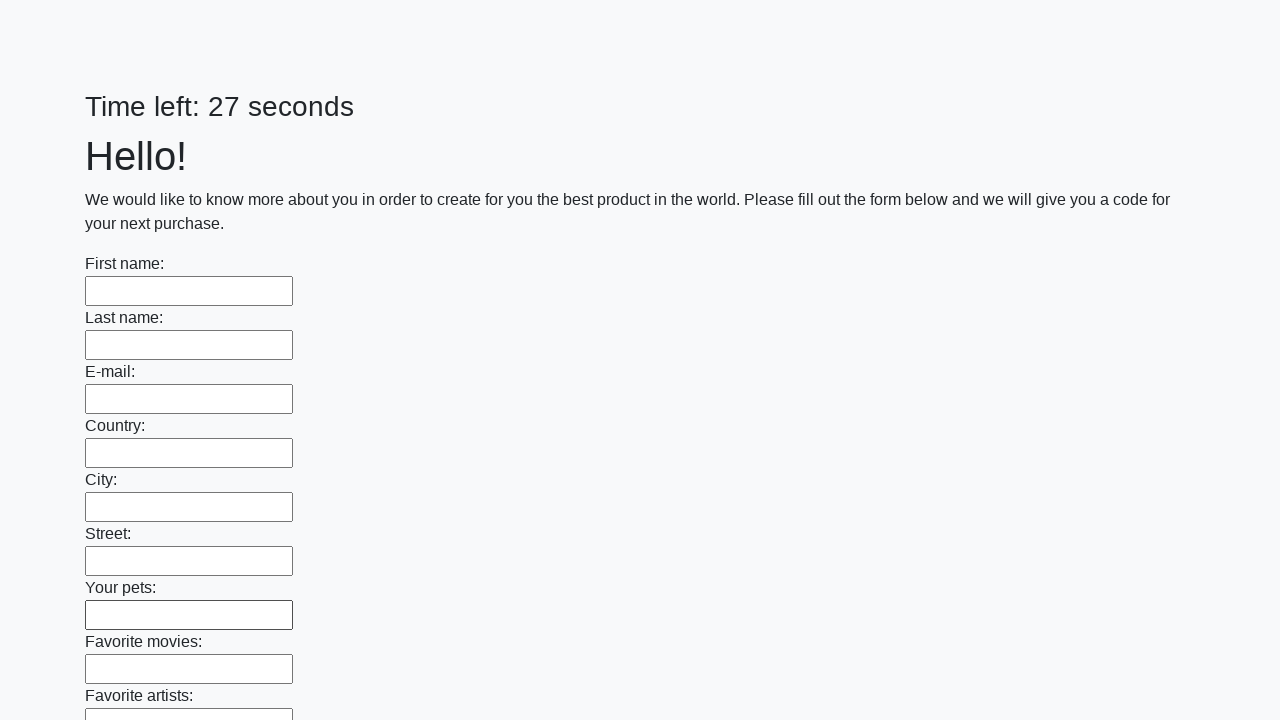